Tests jQuery UI droppable functionality by performing drag and drop operations within an iframe, along with verifying links and their attributes on the page

Starting URL: http://jqueryui.com/droppable/

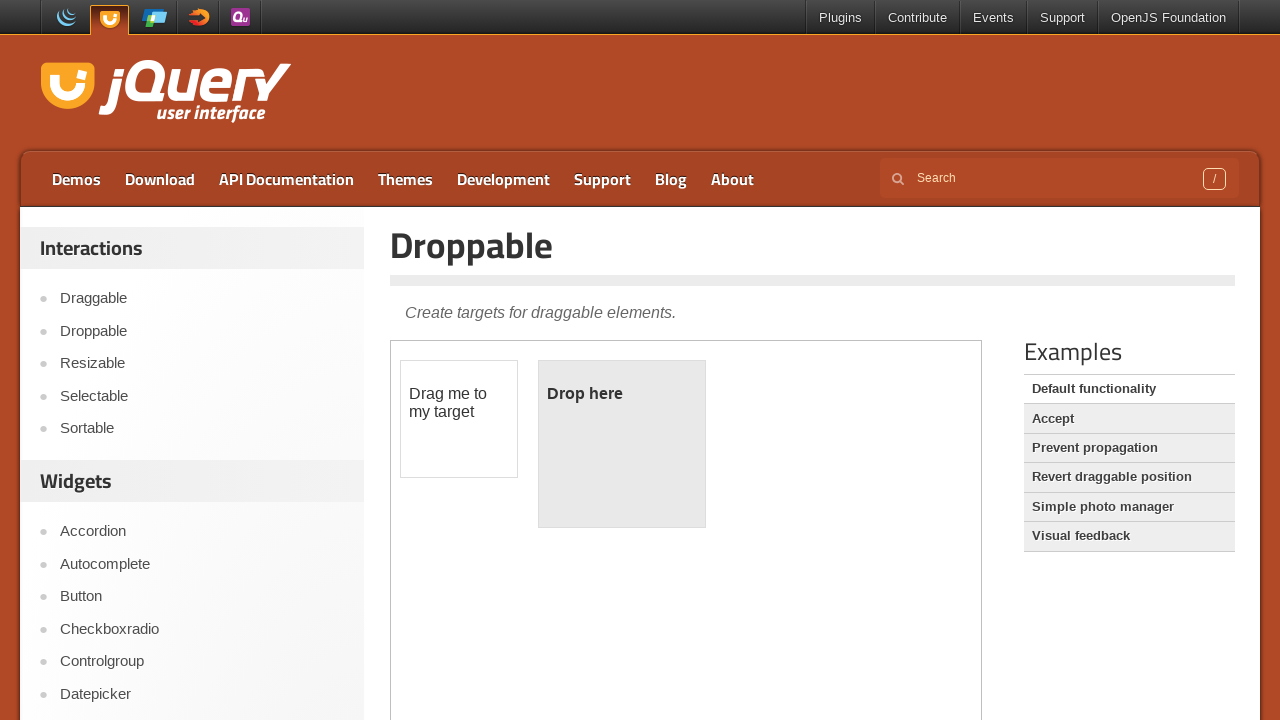

Located first link element on page
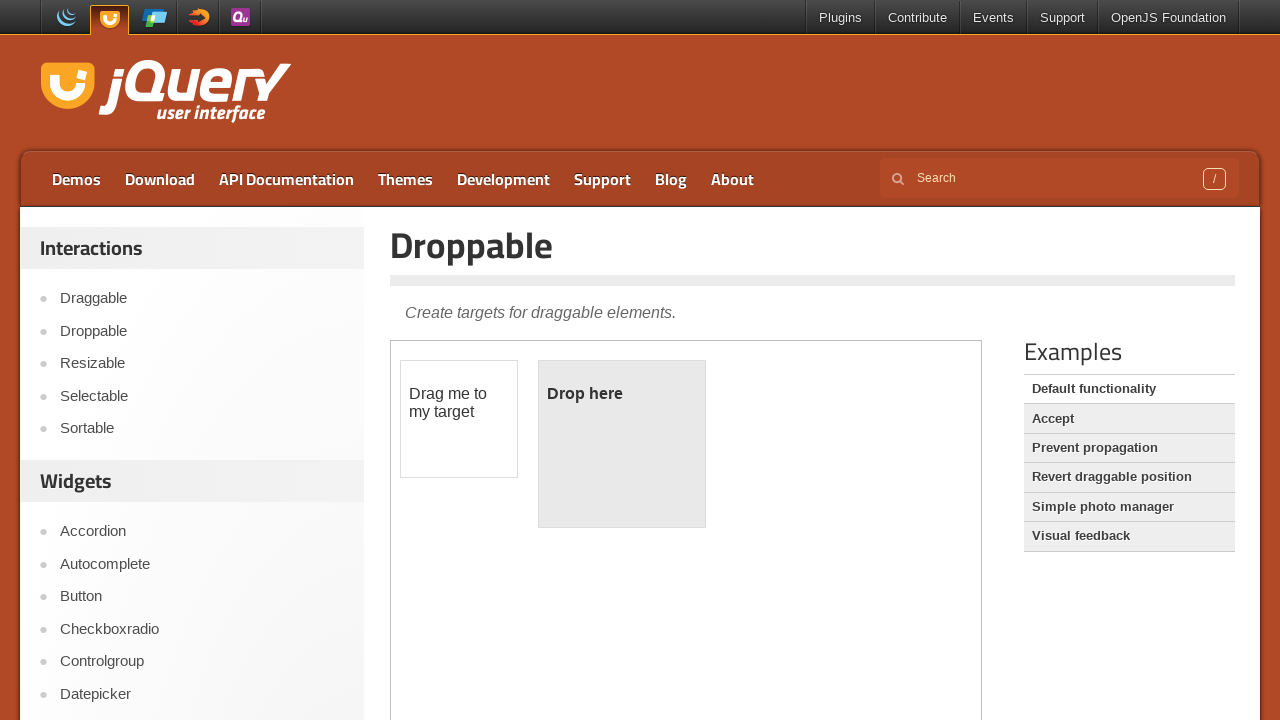

Retrieved first link text content: jQuery
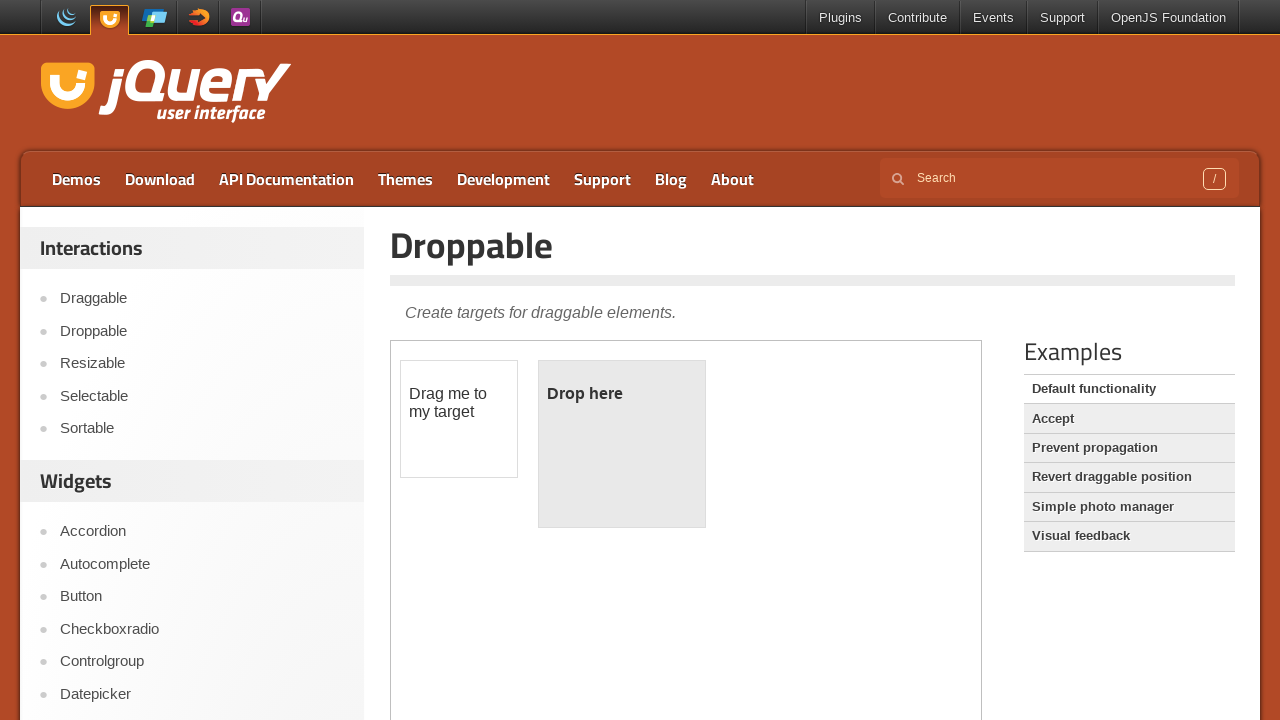

Retrieved first link href attribute: https://jquery.com/
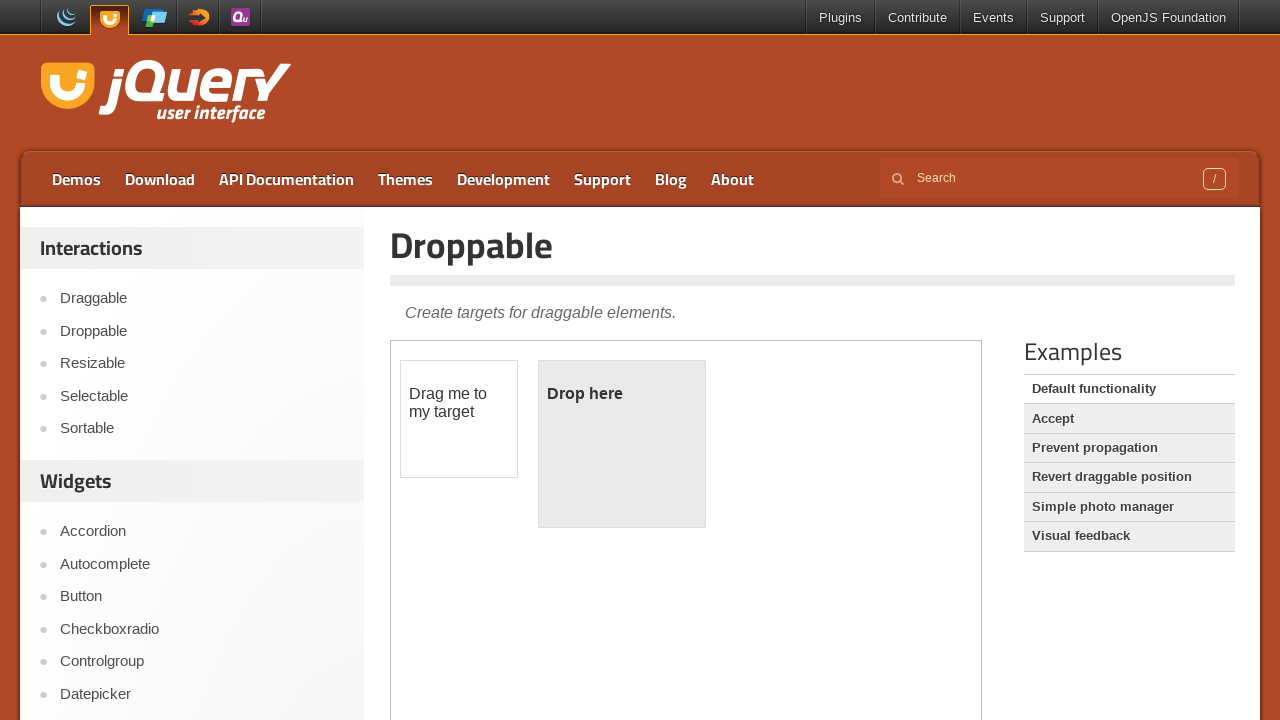

Retrieved all links on page - total count: 101
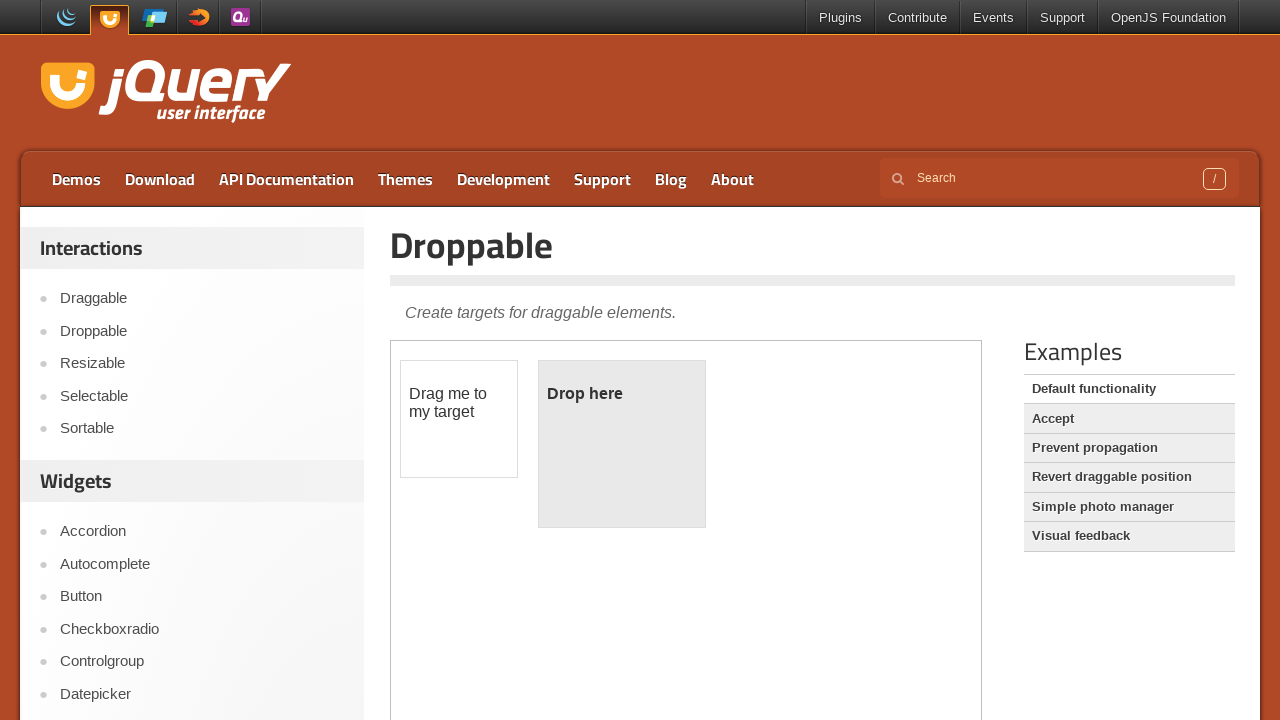

Retrieved link details: text='jQuery', href='https://jquery.com/'
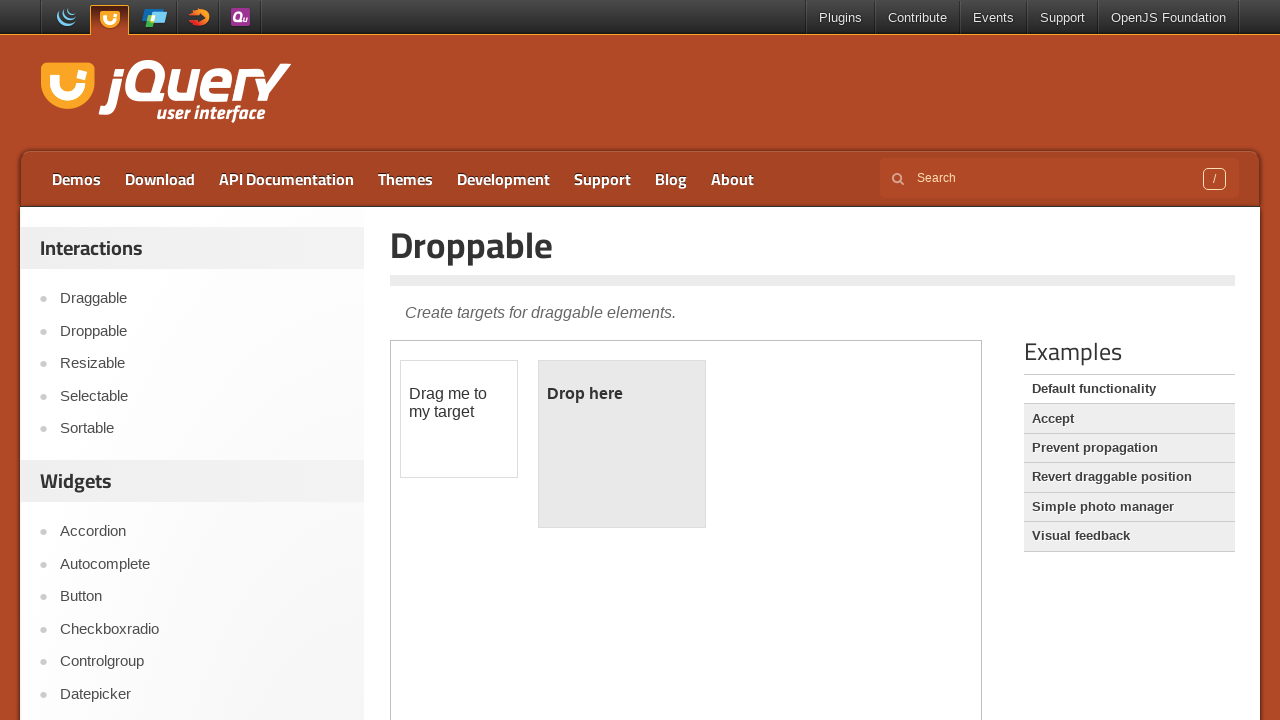

Retrieved link details: text='jQuery UI', href='https://jqueryui.com/'
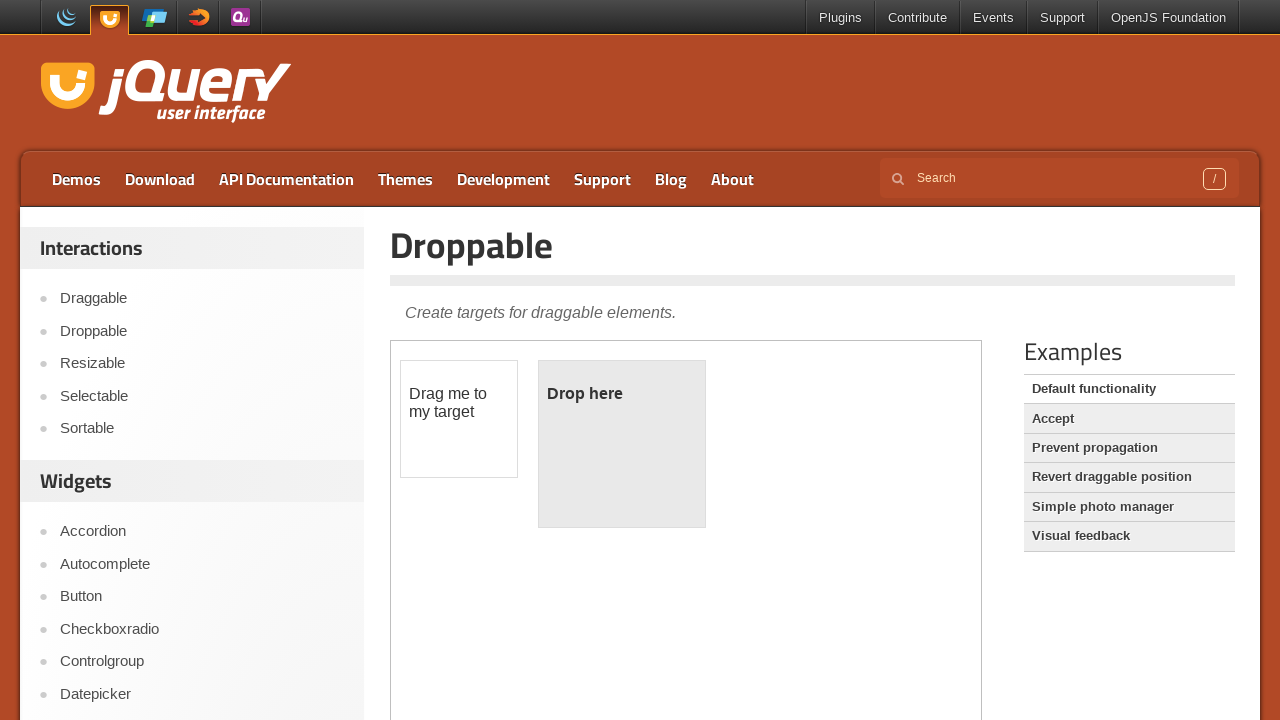

Retrieved link details: text='jQuery Mobile', href='https://jquerymobile.com/'
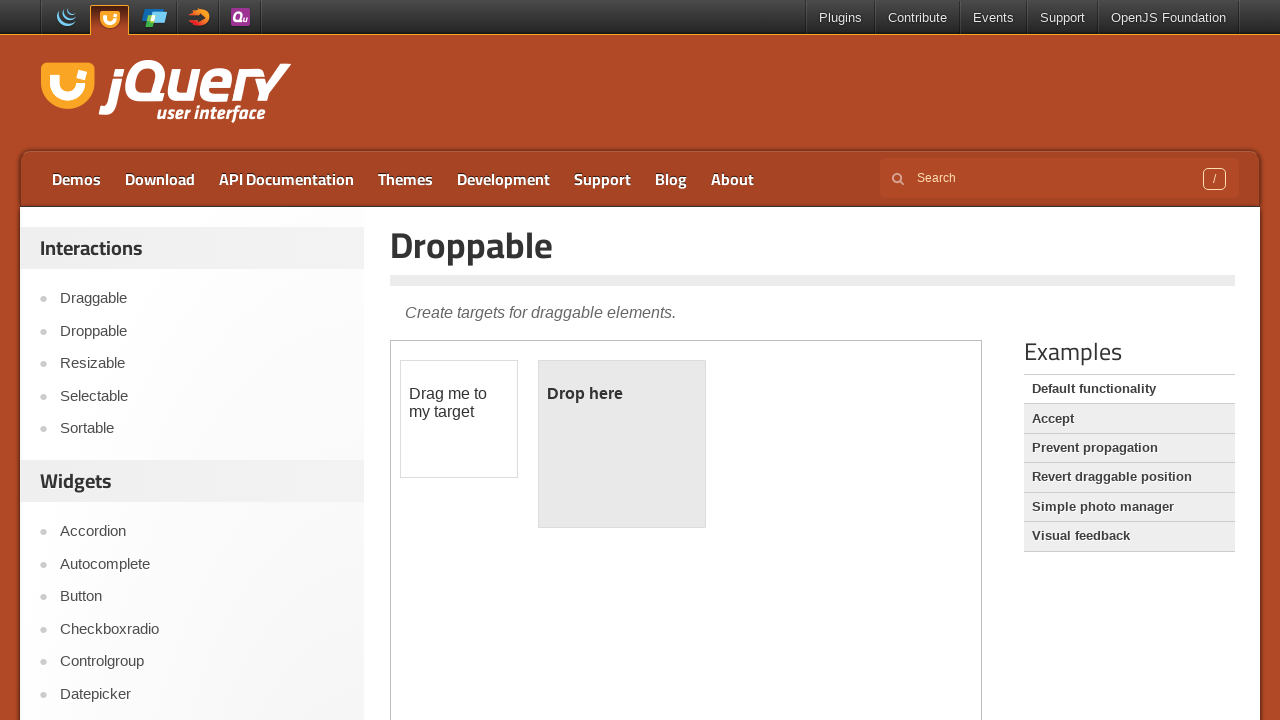

Retrieved link details: text='Sizzle', href='https://sizzlejs.com/'
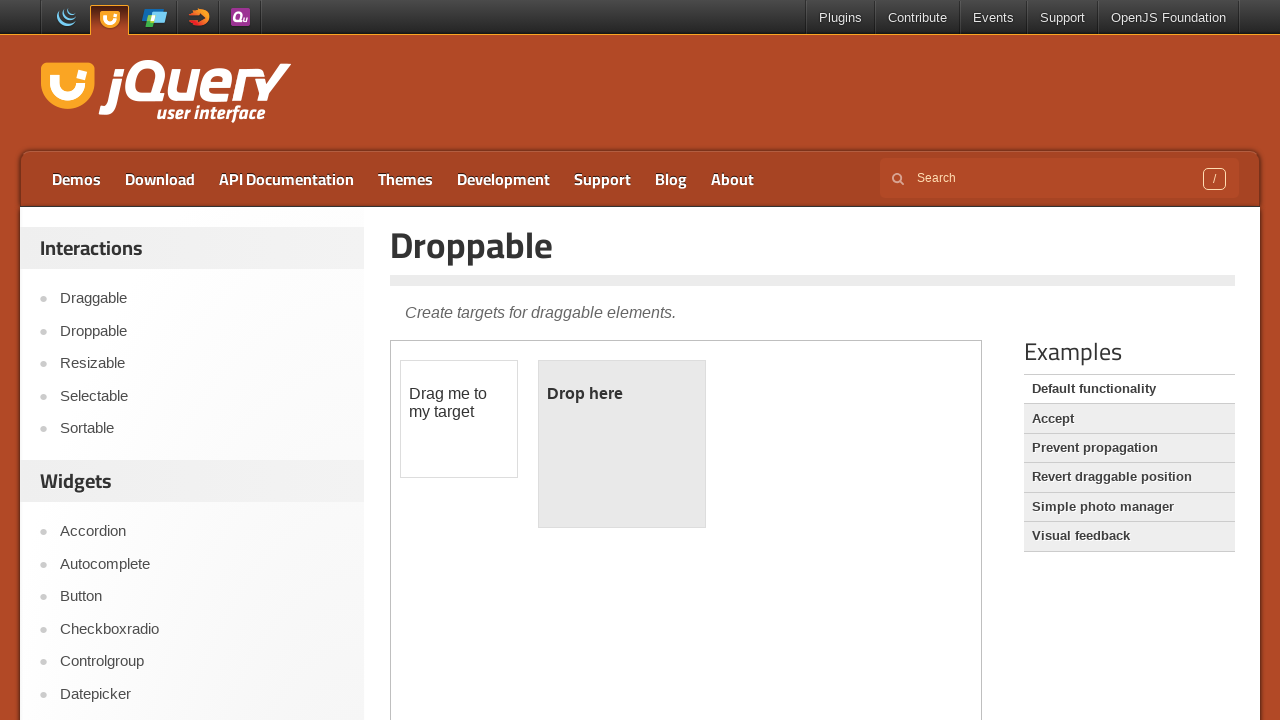

Retrieved link details: text='QUnit', href='https://qunitjs.com/'
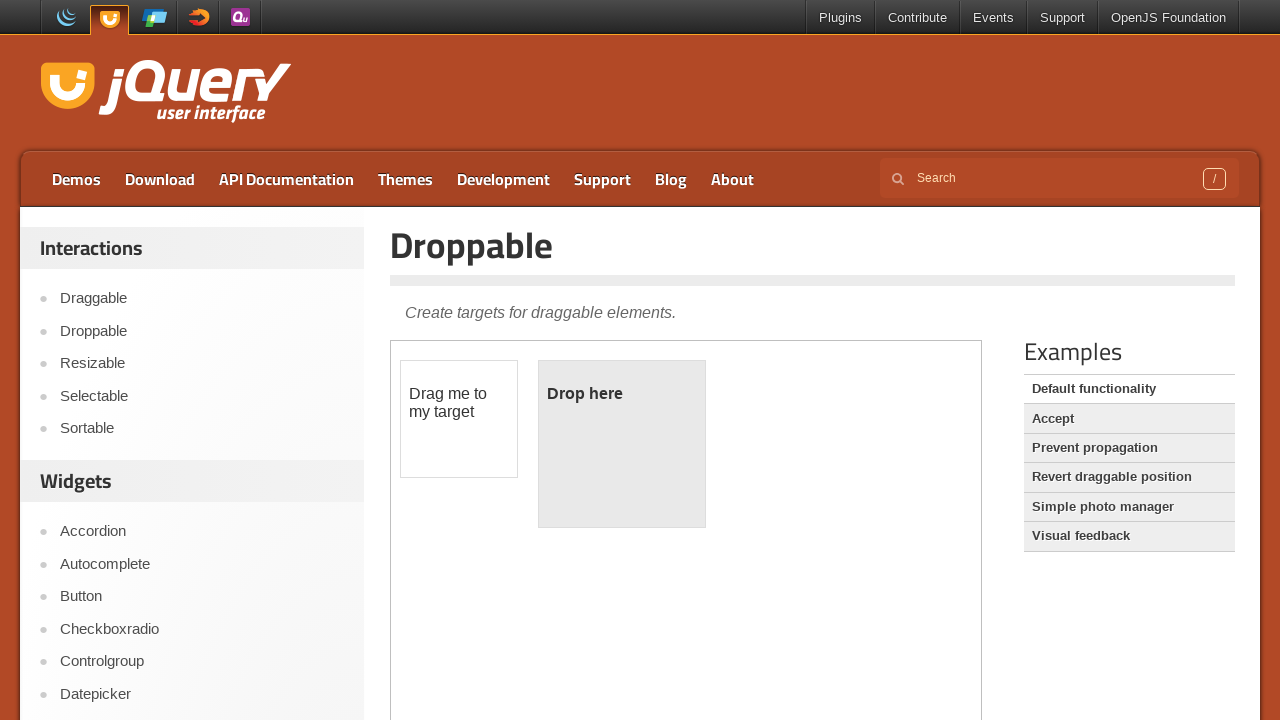

Retrieved link details: text='Plugins', href='https://plugins.jquery.com/'
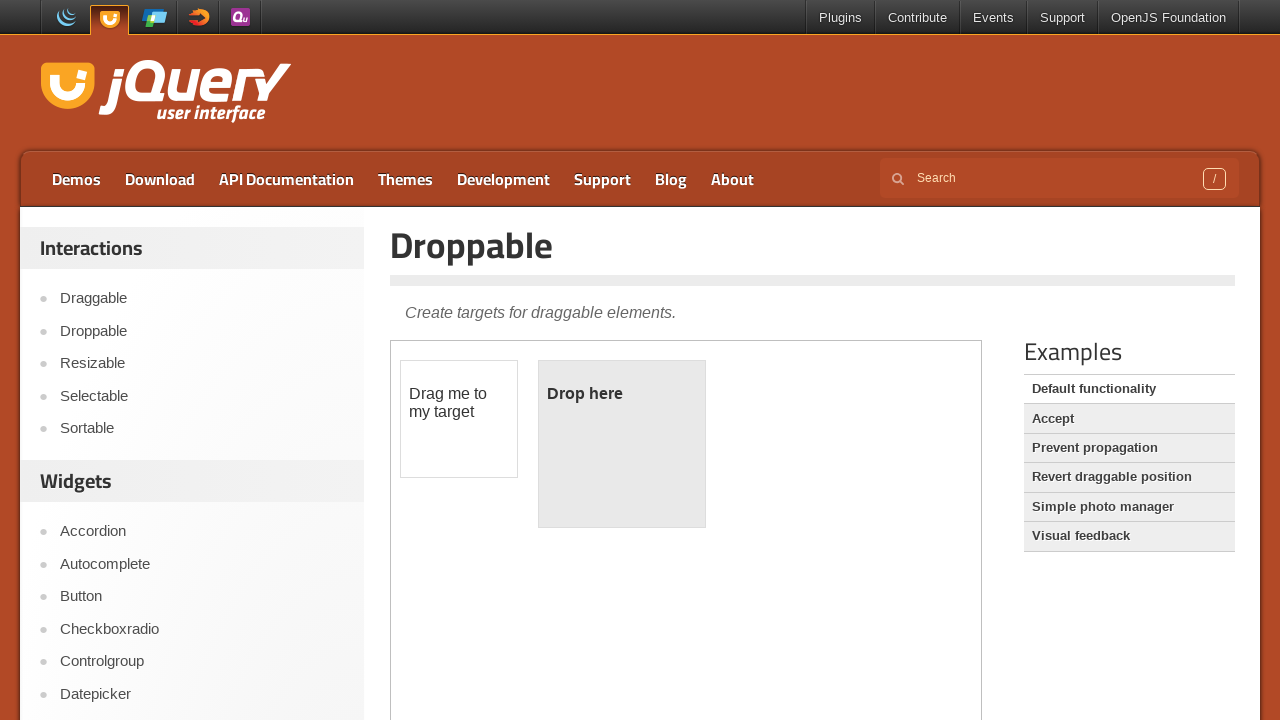

Retrieved link details: text='Contribute', href='https://contribute.jquery.org/'
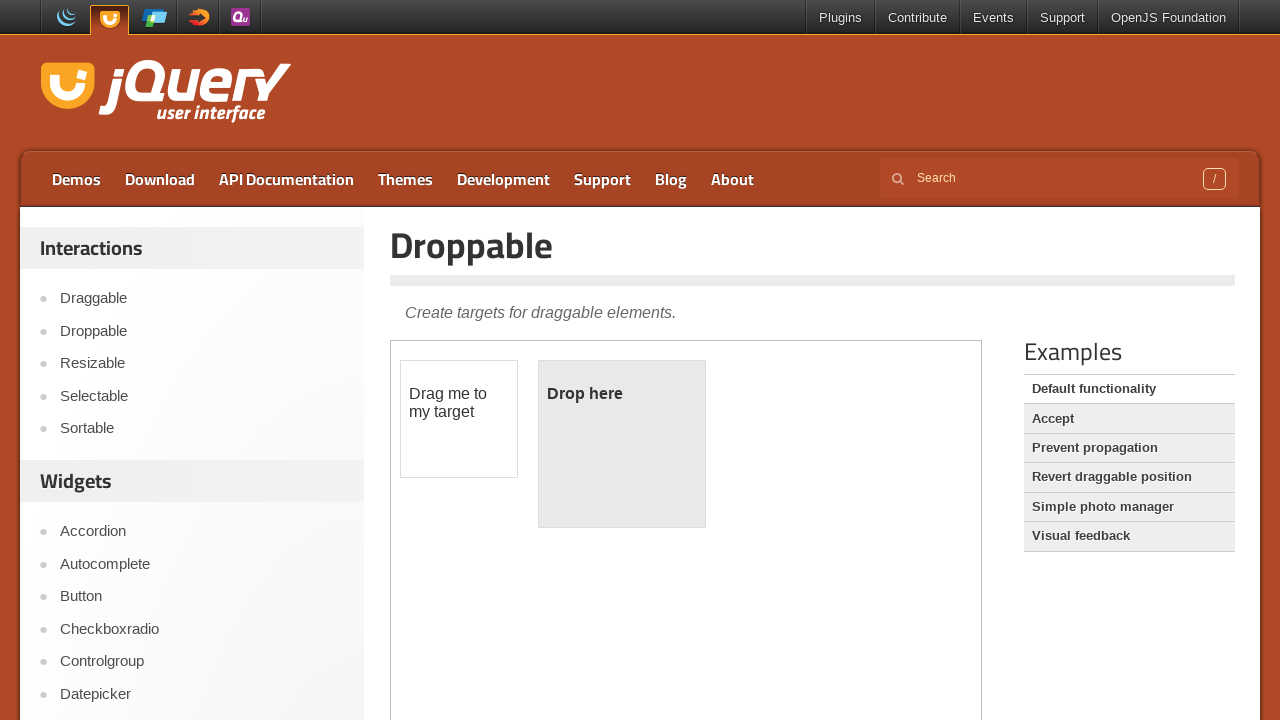

Retrieved link details: text='CLA', href='https://cla.openjsf.org/'
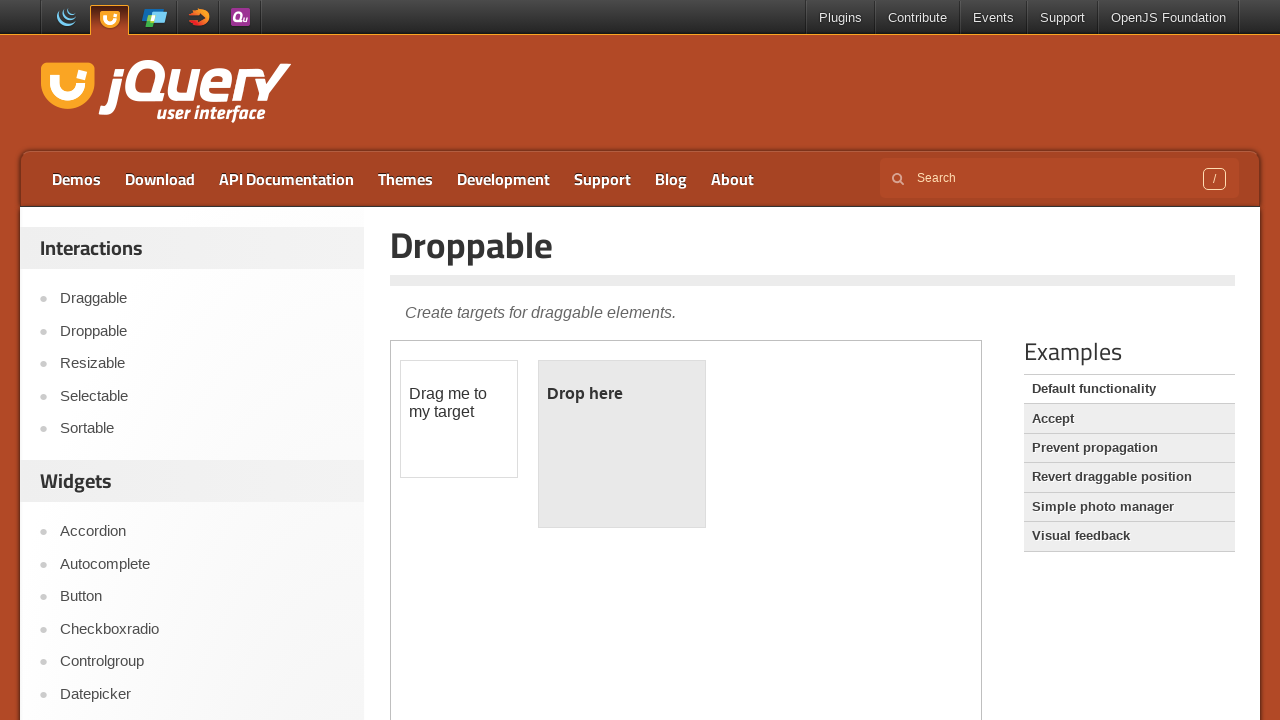

Retrieved link details: text='Style Guides', href='https://contribute.jquery.org/style-guide/'
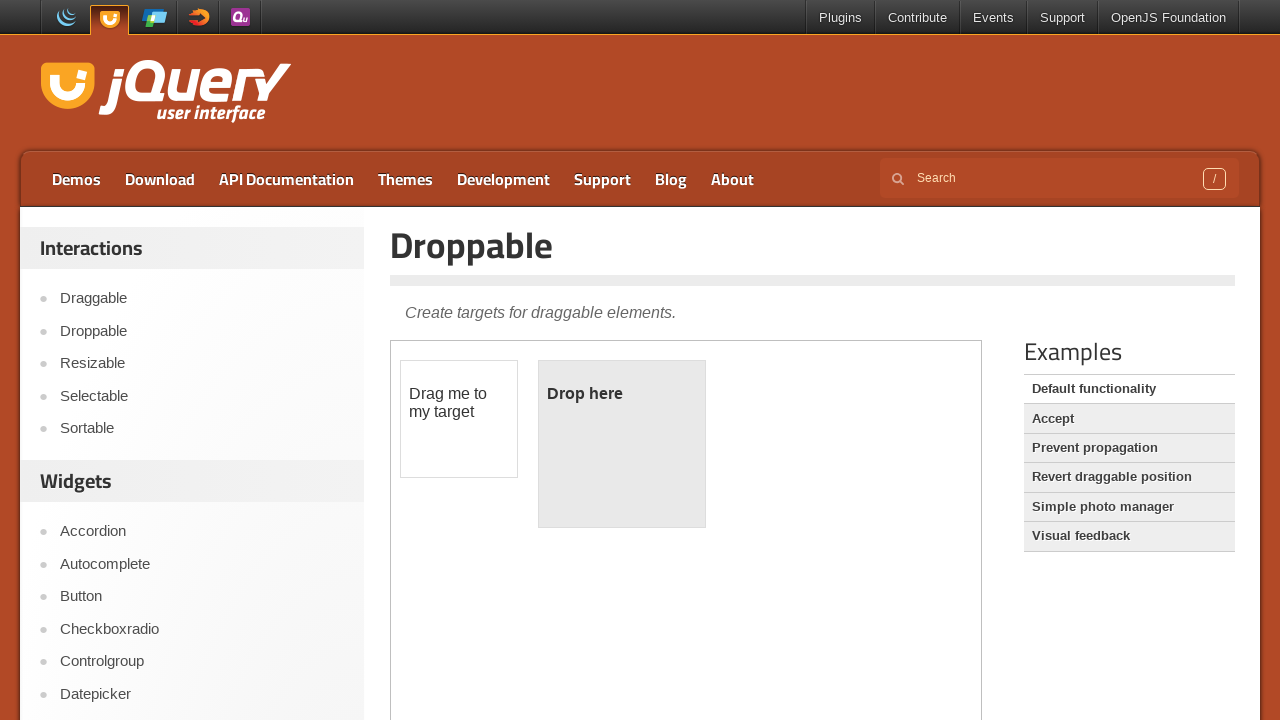

Retrieved link details: text='Bug Triage', href='https://contribute.jquery.org/triage/'
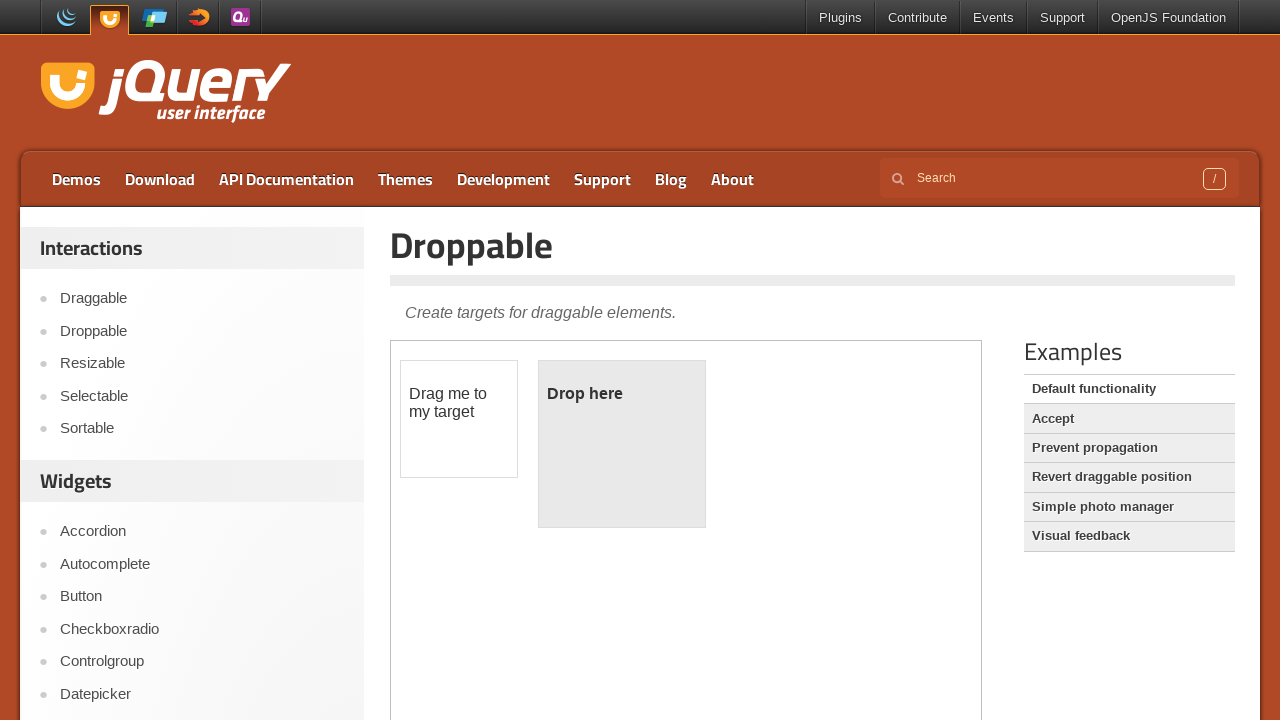

Retrieved link details: text='Code', href='https://contribute.jquery.org/code/'
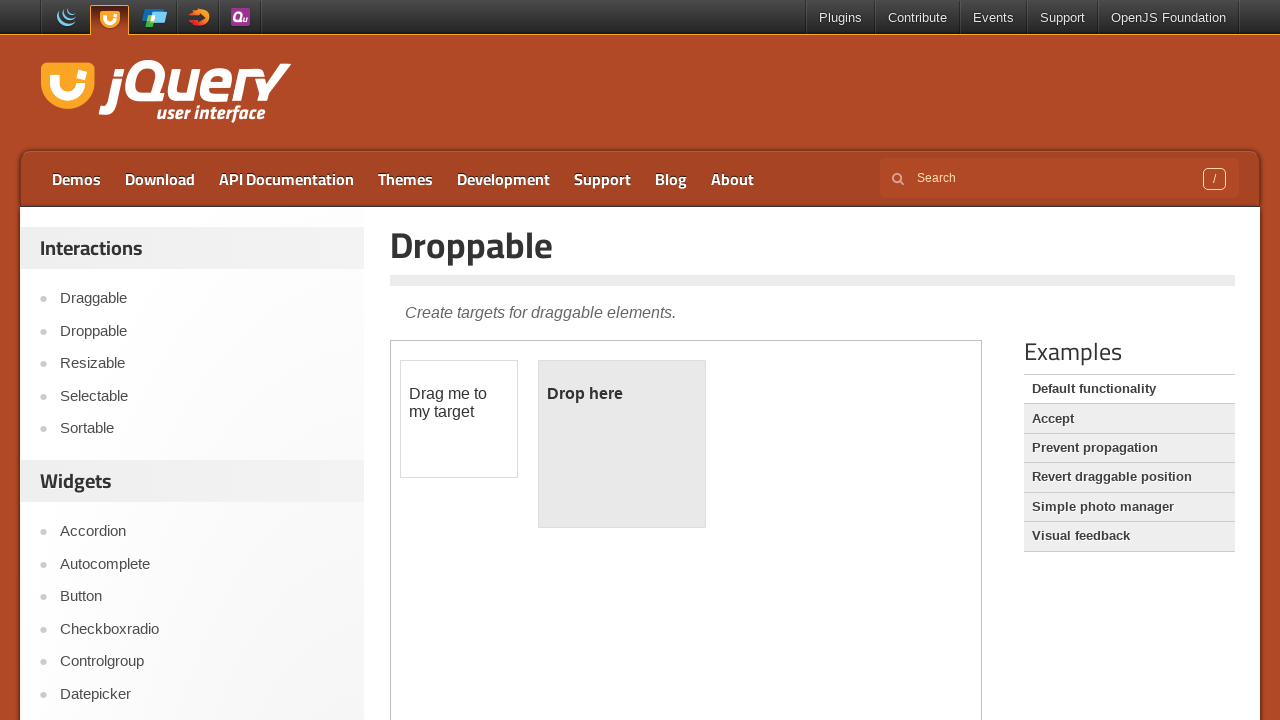

Retrieved link details: text='Documentation', href='https://contribute.jquery.org/documentation/'
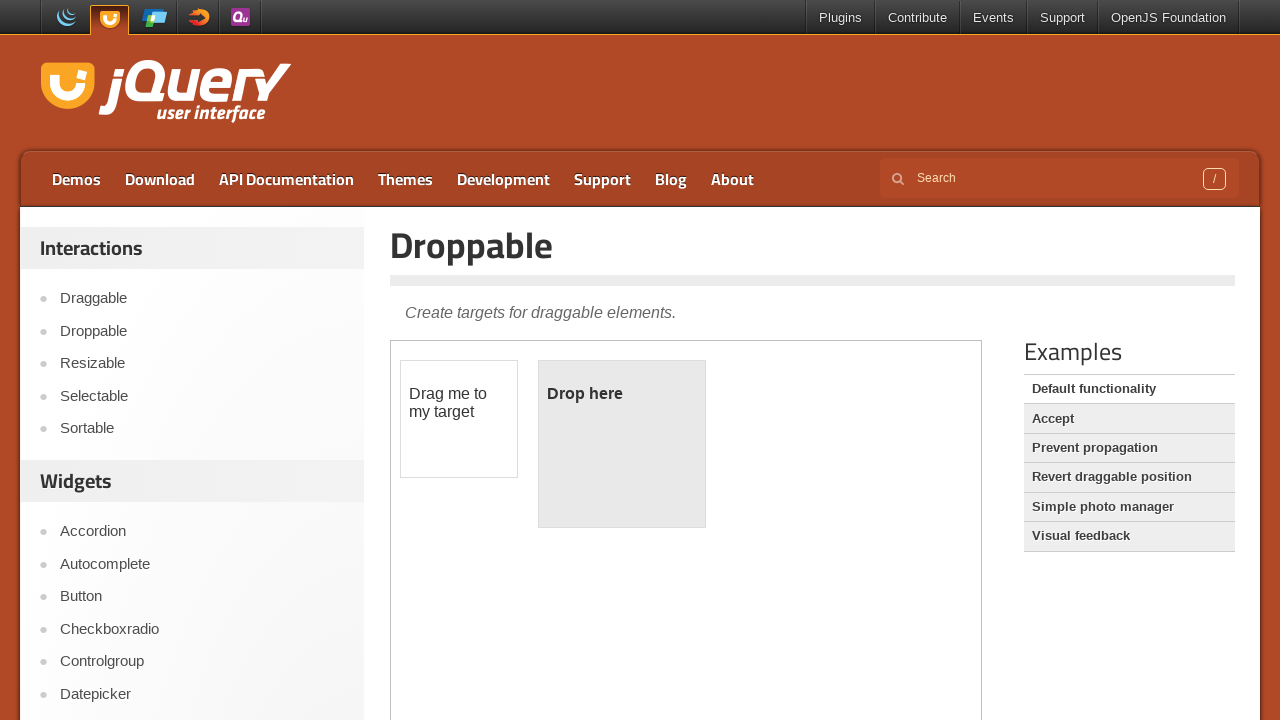

Retrieved link details: text='Web Sites', href='https://contribute.jquery.org/web-sites/'
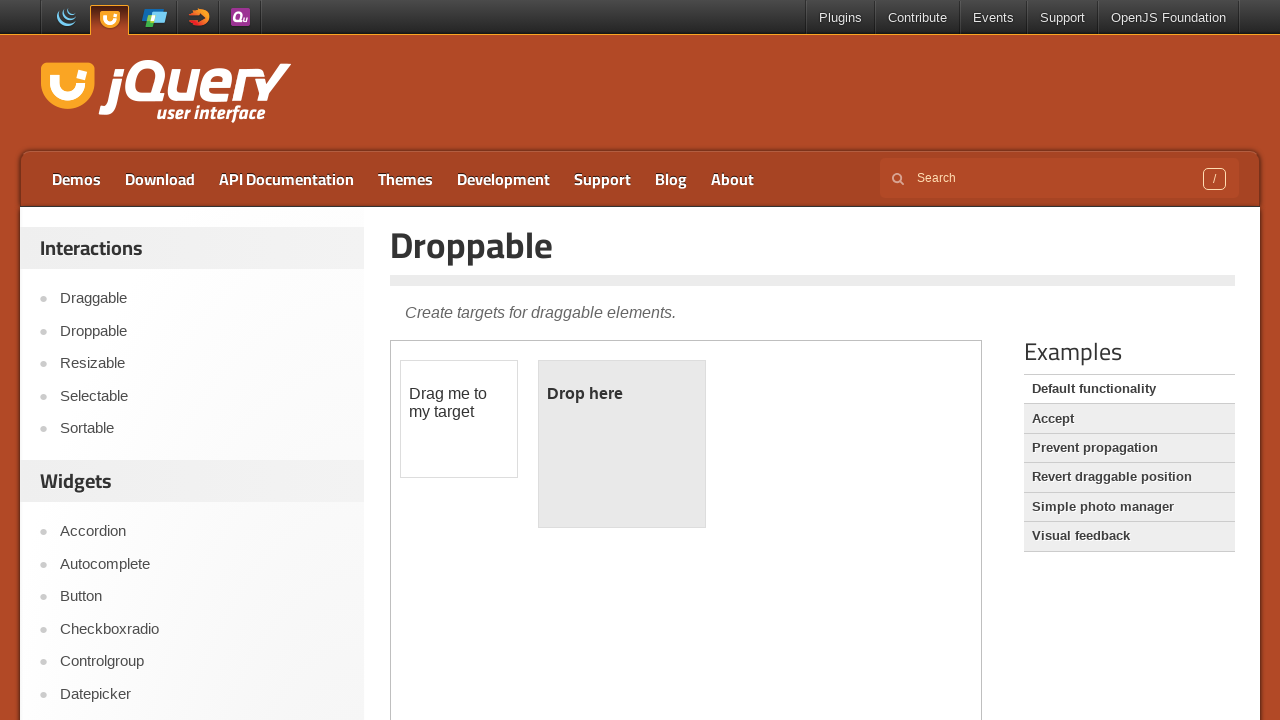

Retrieved link details: text='Events', href='https://events.jquery.org/'
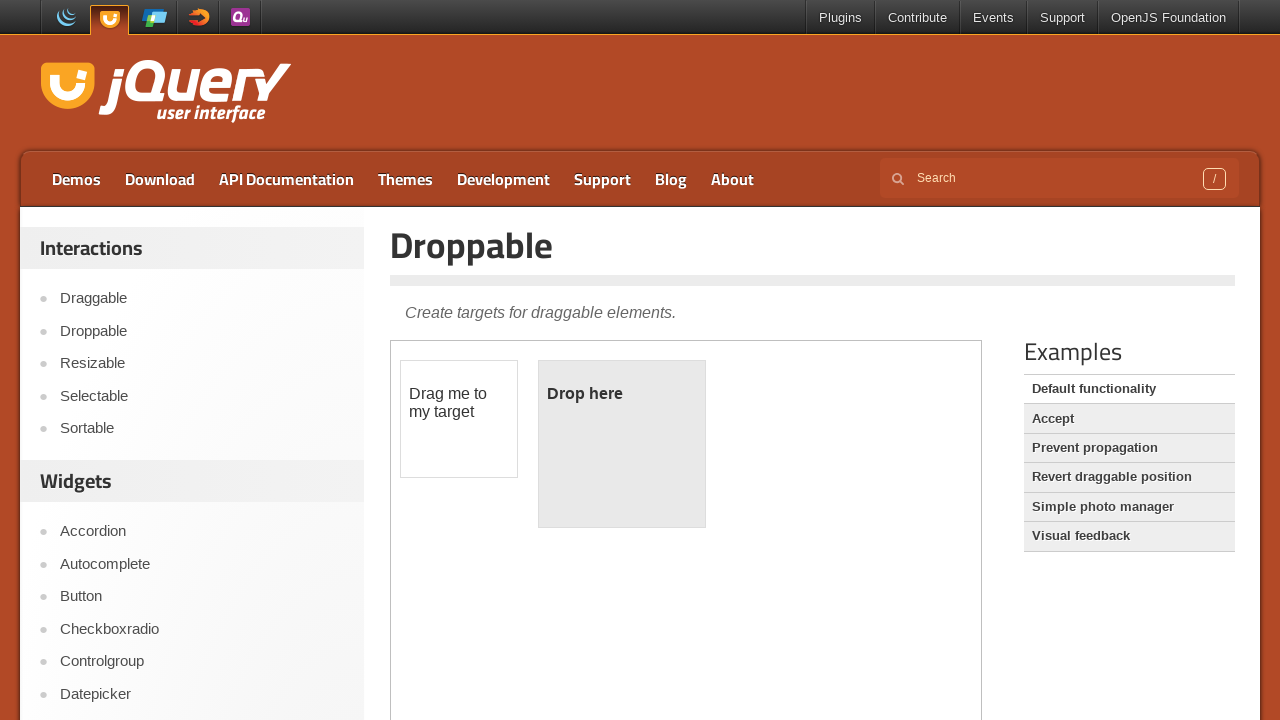

Retrieved link details: text='Support', href='https://jquery.com/support/'
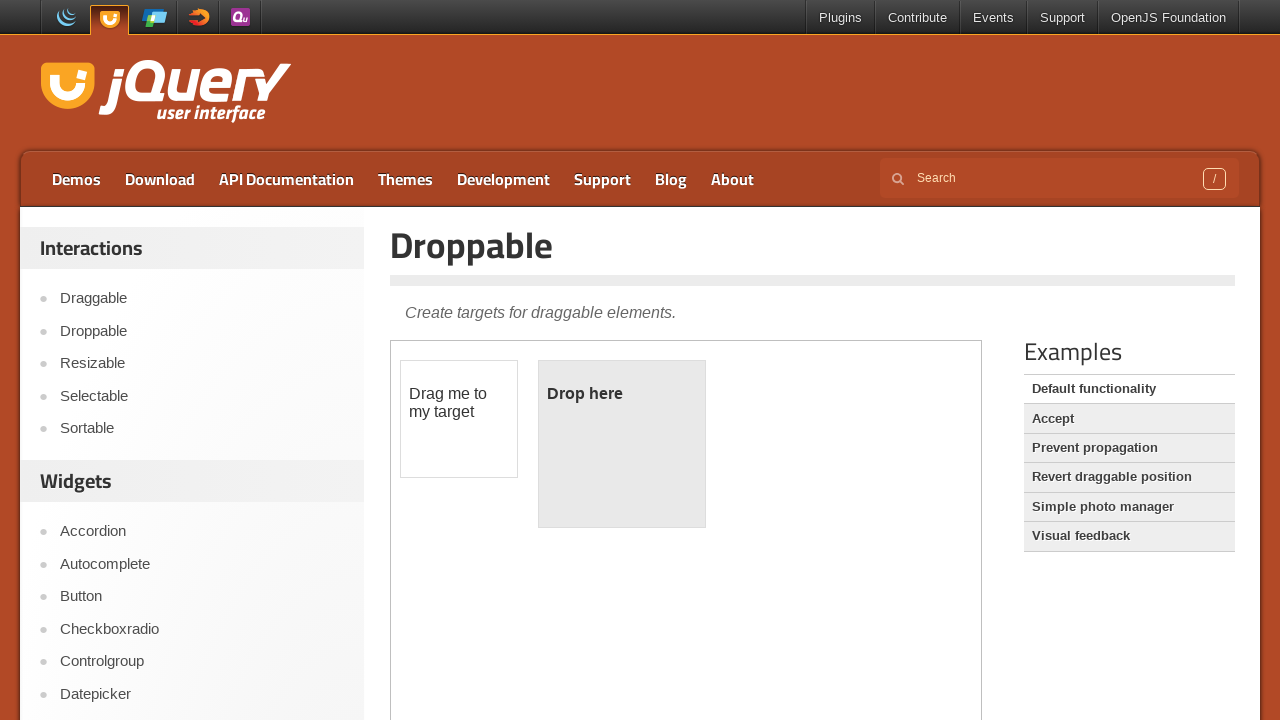

Retrieved link details: text='Learning Center', href='https://learn.jquery.com/'
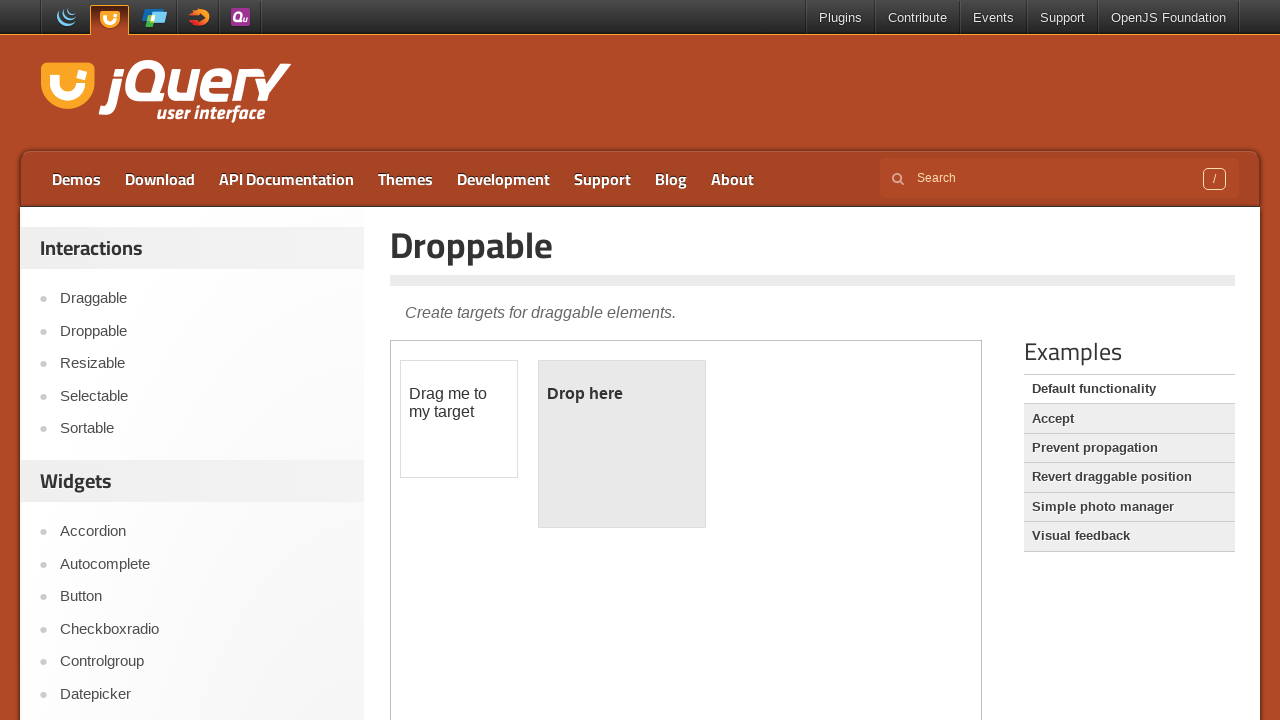

Retrieved link details: text='Chat', href='https://jquery.com/support/'
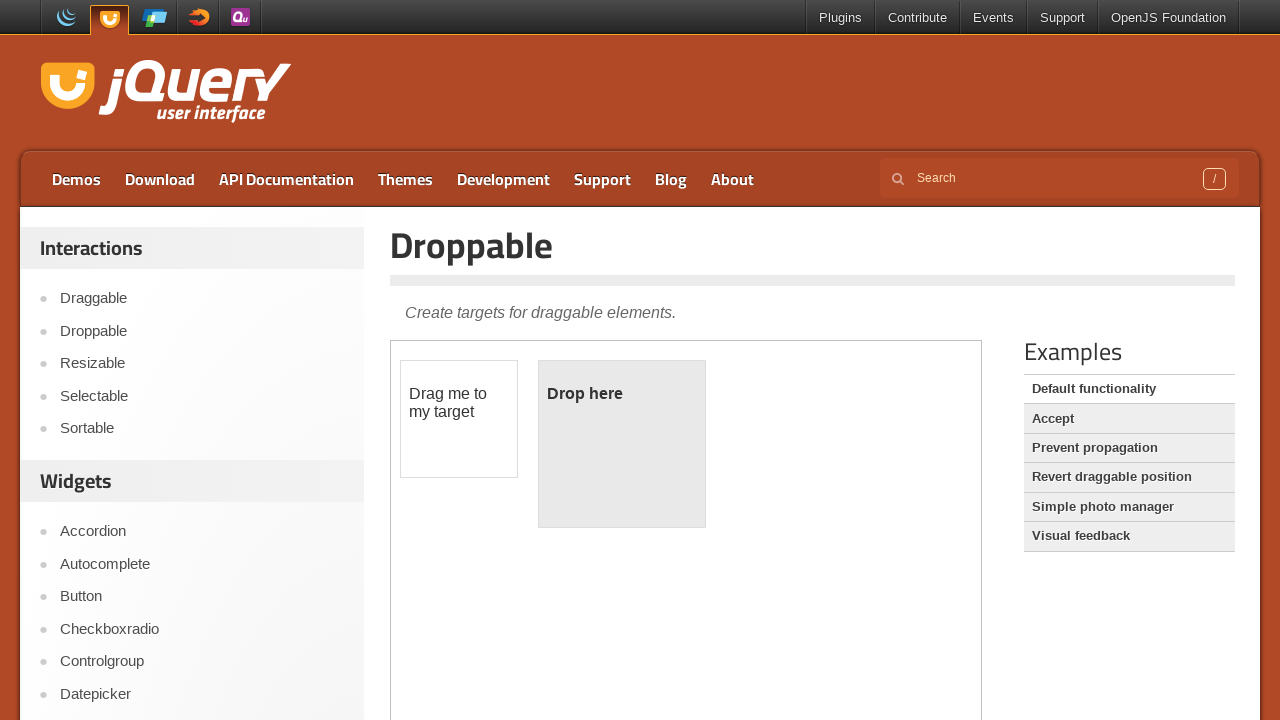

Retrieved link details: text='Stack Overflow', href='https://stackoverflow.com/tags/jquery/info'
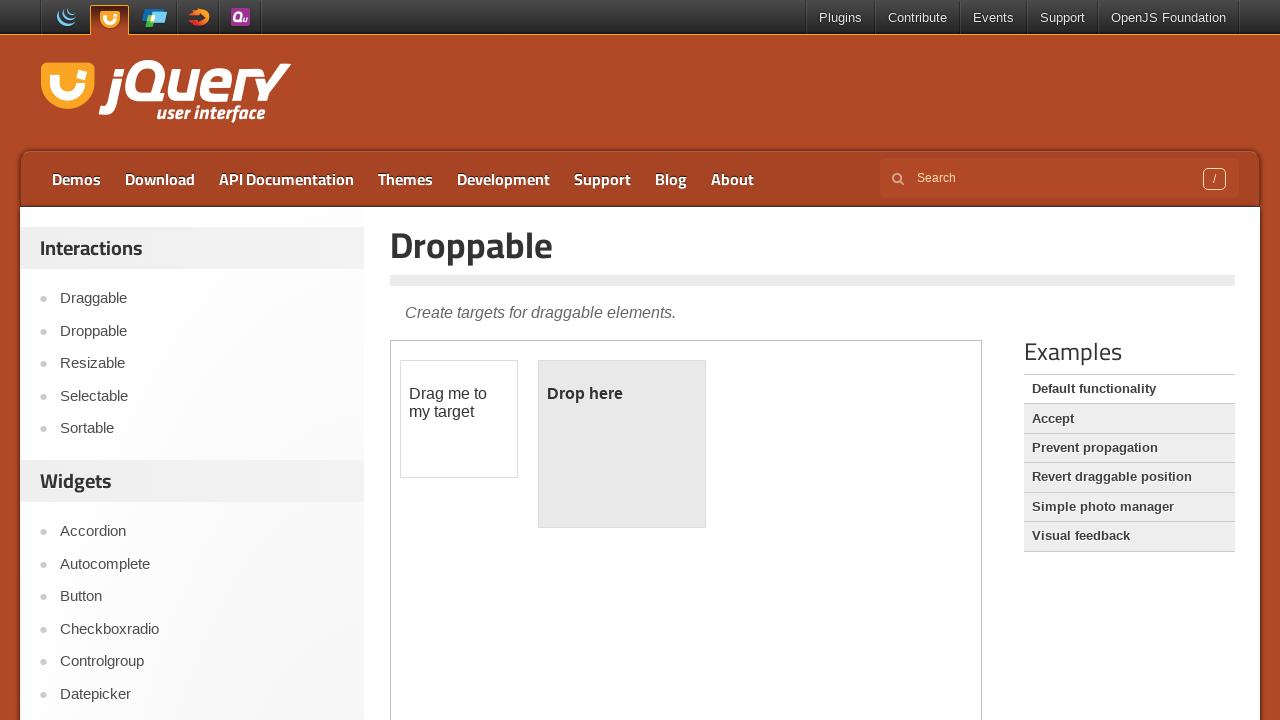

Retrieved link details: text='Report a bug', href='https://contribute.jquery.org/bug-reports/'
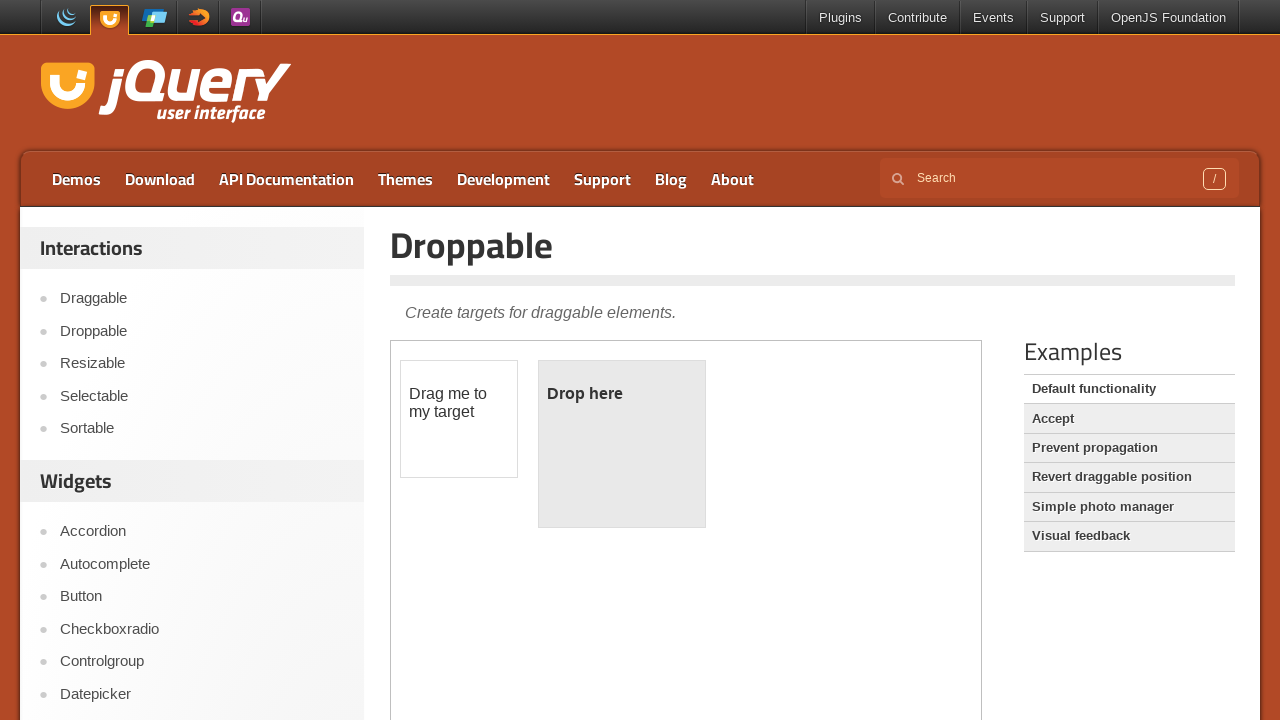

Retrieved link details: text='OpenJS Foundation', href='https://openjsf.org/'
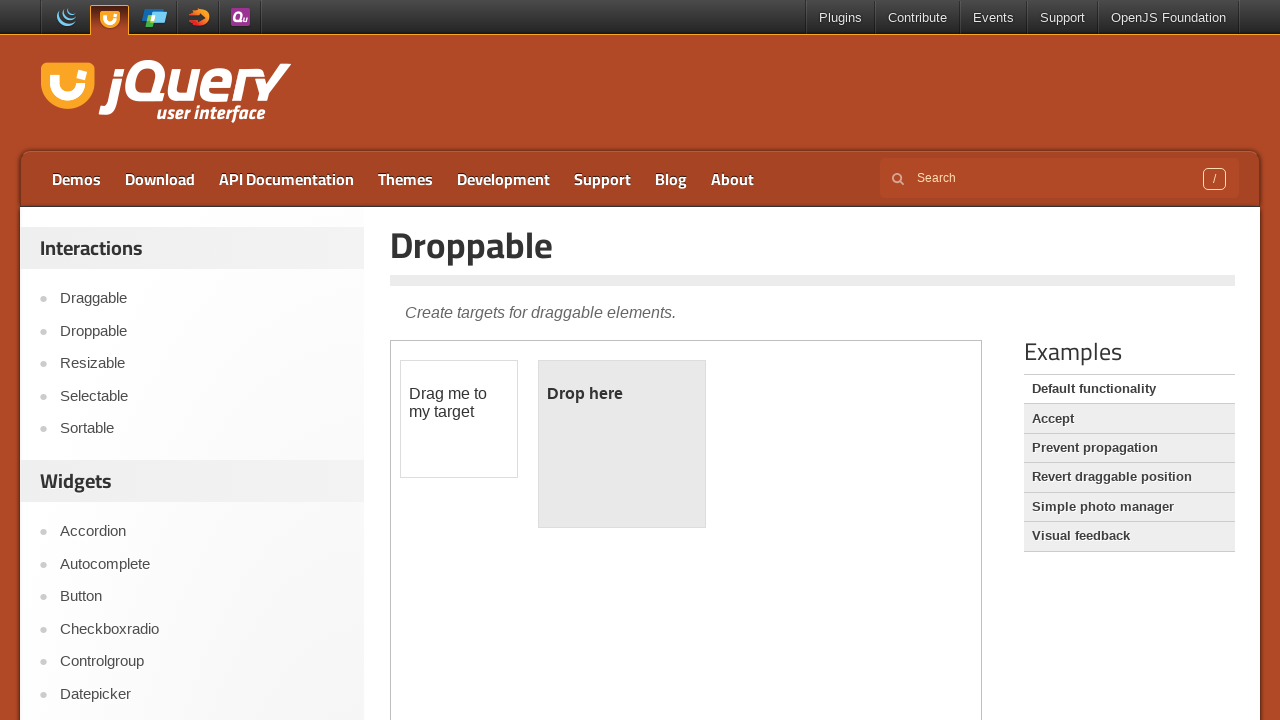

Retrieved link details: text='Join', href='https://openjsf.org/join'
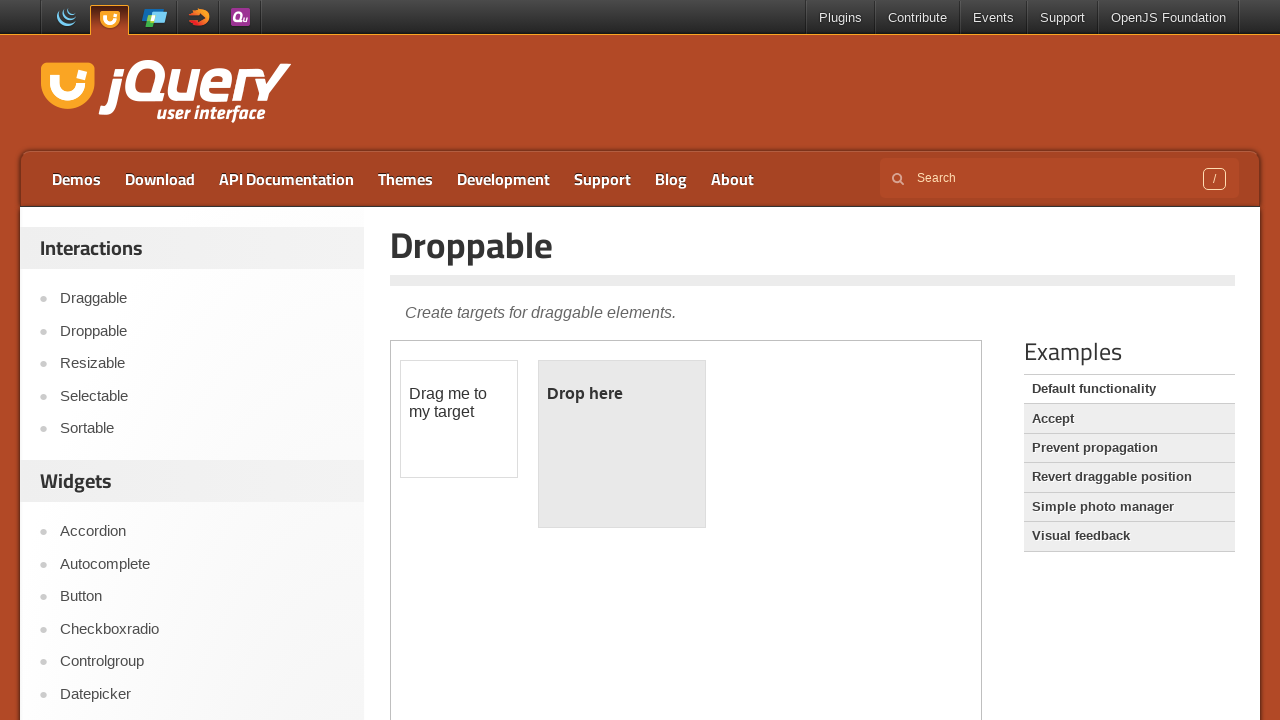

Retrieved link details: text='Members', href='https://openjsf.org/members'
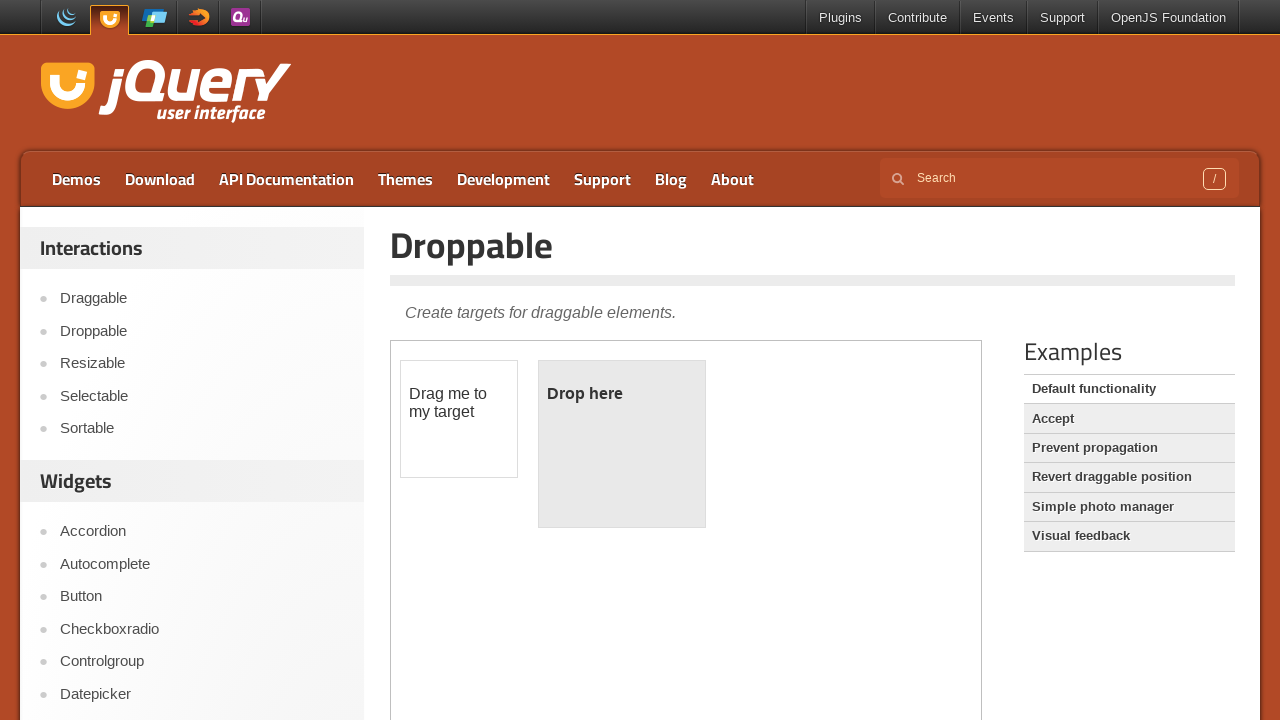

Retrieved link details: text='jQuery Team', href='https://jquery.com/team'
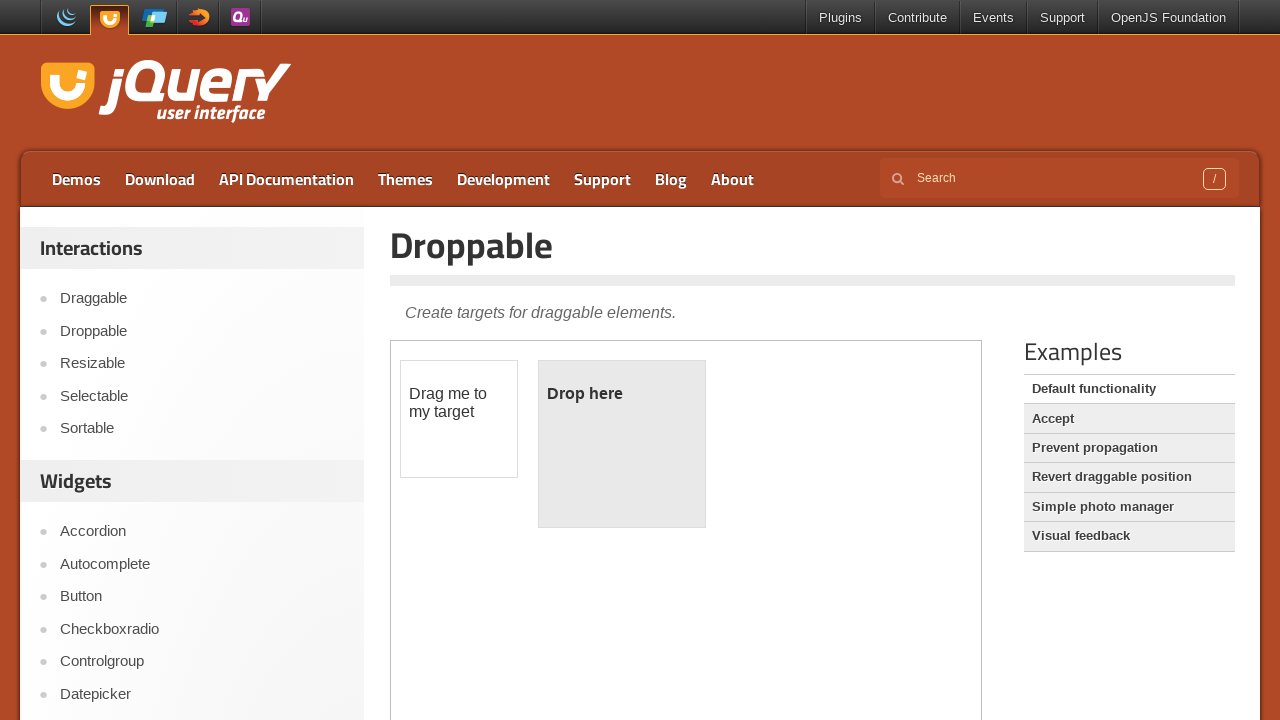

Retrieved link details: text='Governance', href='https://openjsf.org/governance'
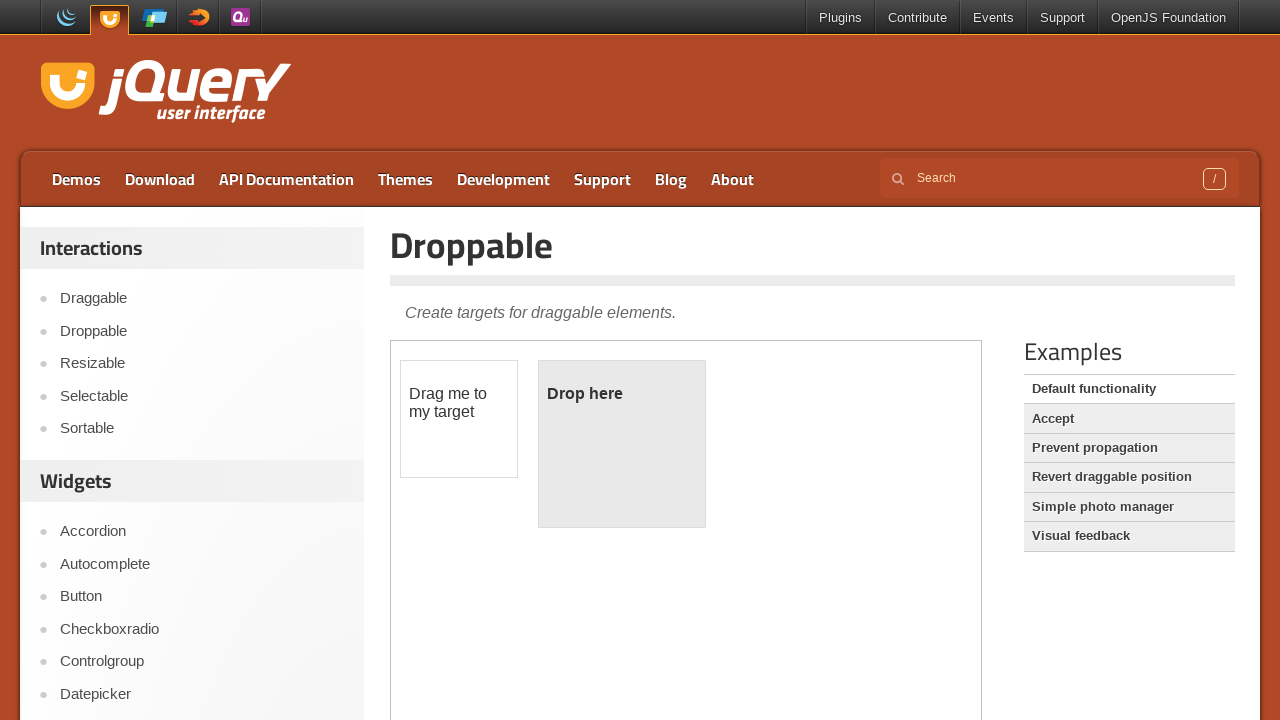

Retrieved link details: text='Conduct', href='https://code-of-conduct.openjsf.org/'
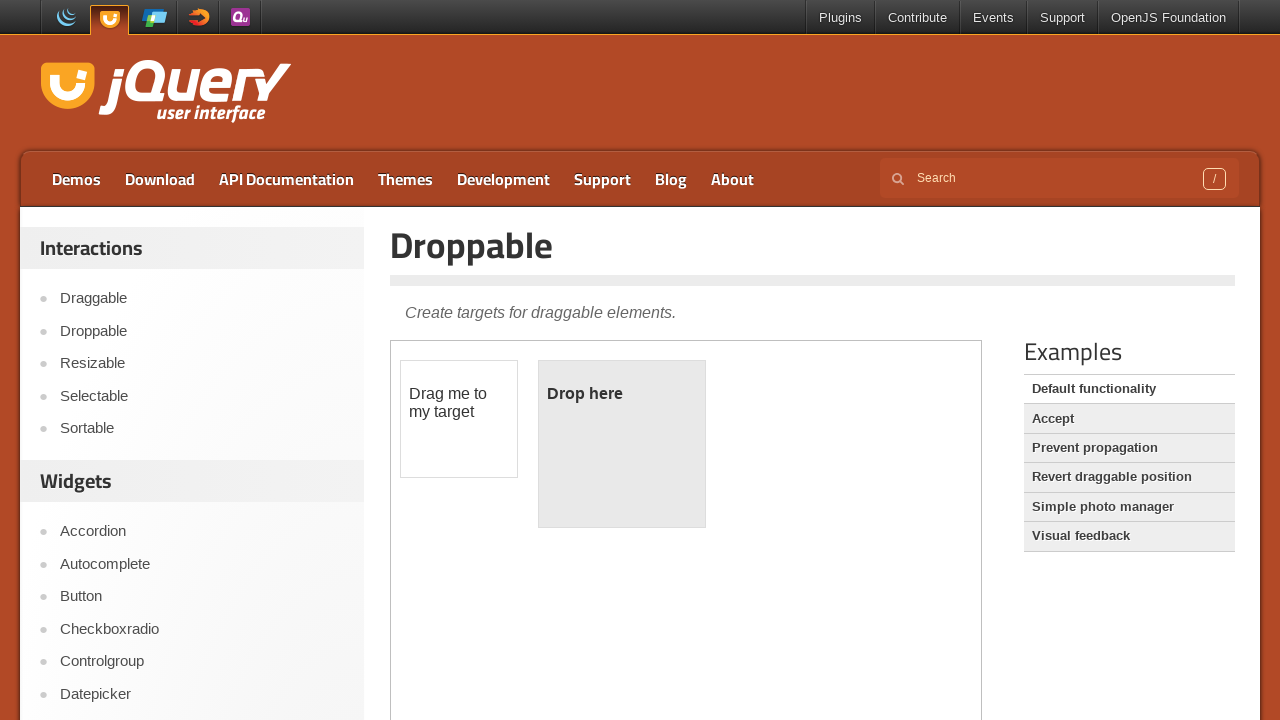

Retrieved link details: text='Projects', href='https://openjsf.org/projects'
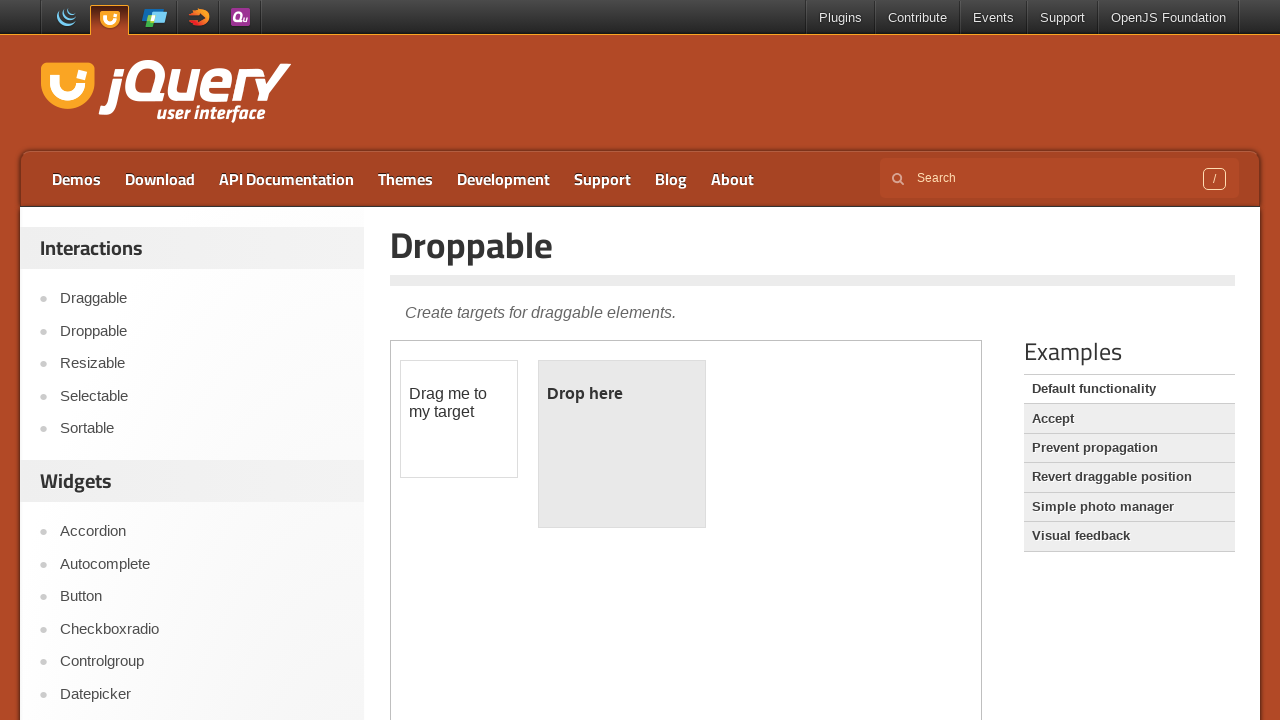

Retrieved link details: text='jQuery UI', href='/'
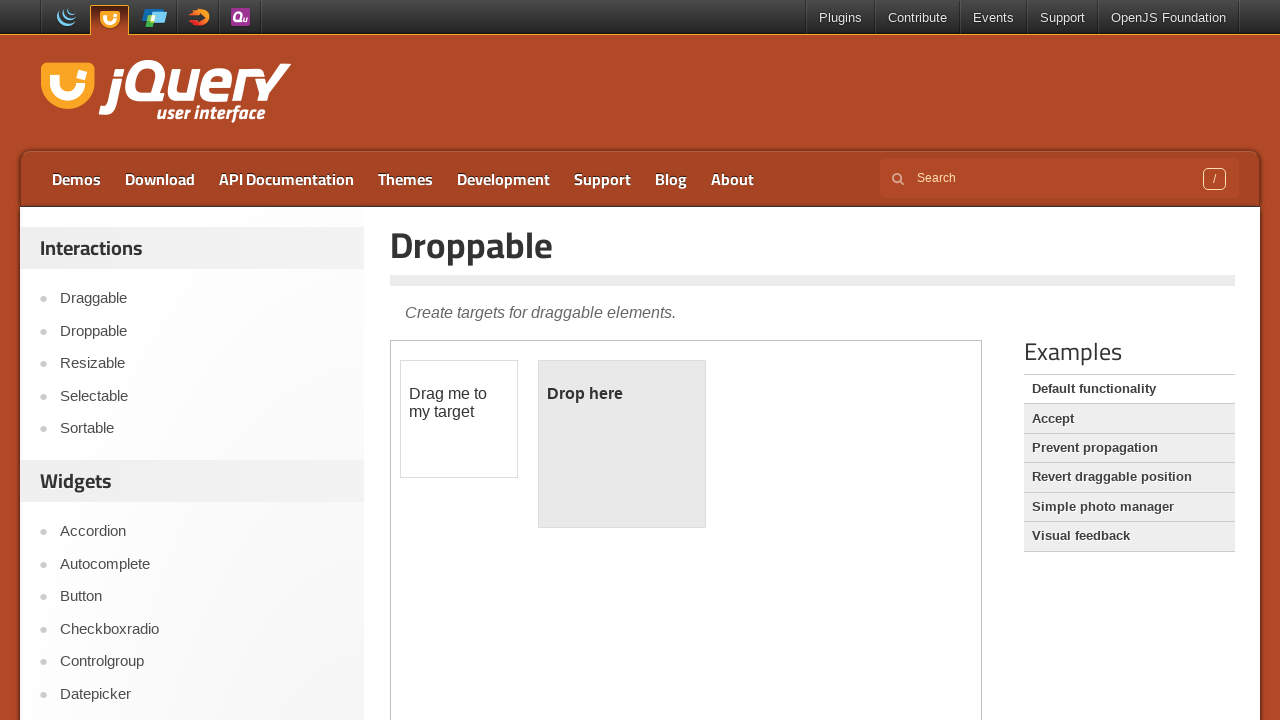

Retrieved link details: text='Demos', href='https://jqueryui.com/demos/'
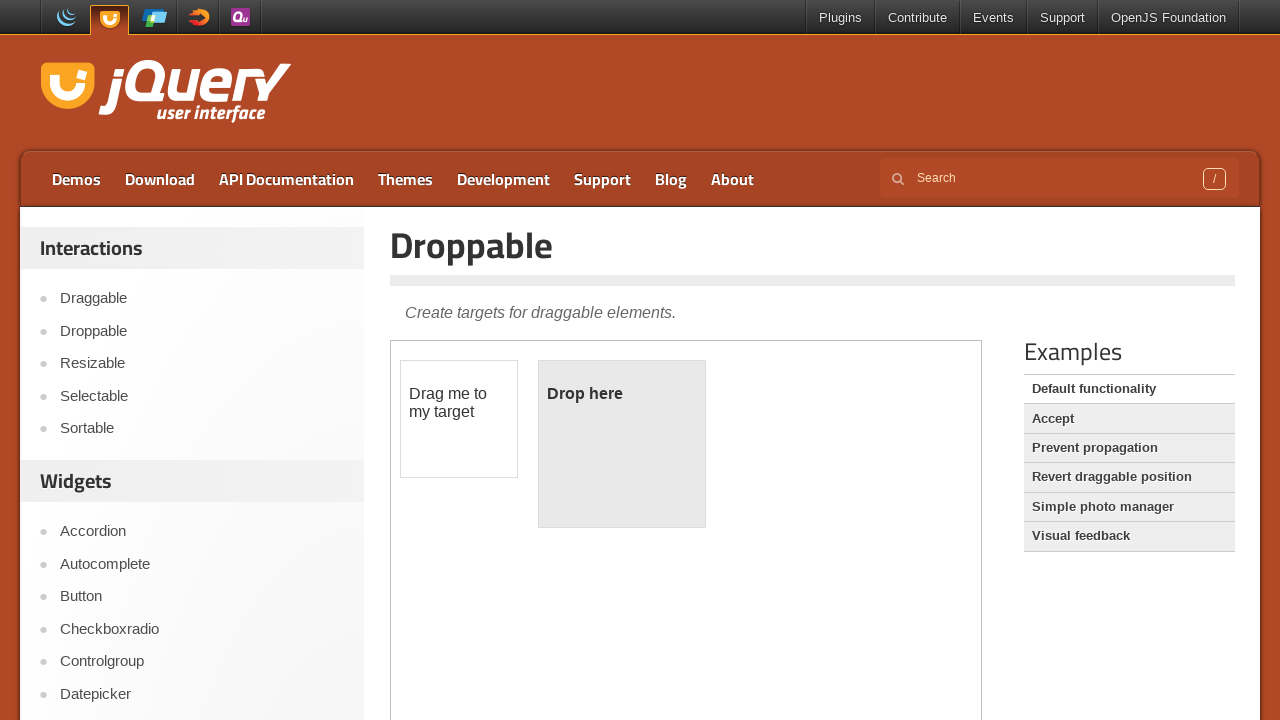

Retrieved link details: text='Download', href='https://jqueryui.com/download/'
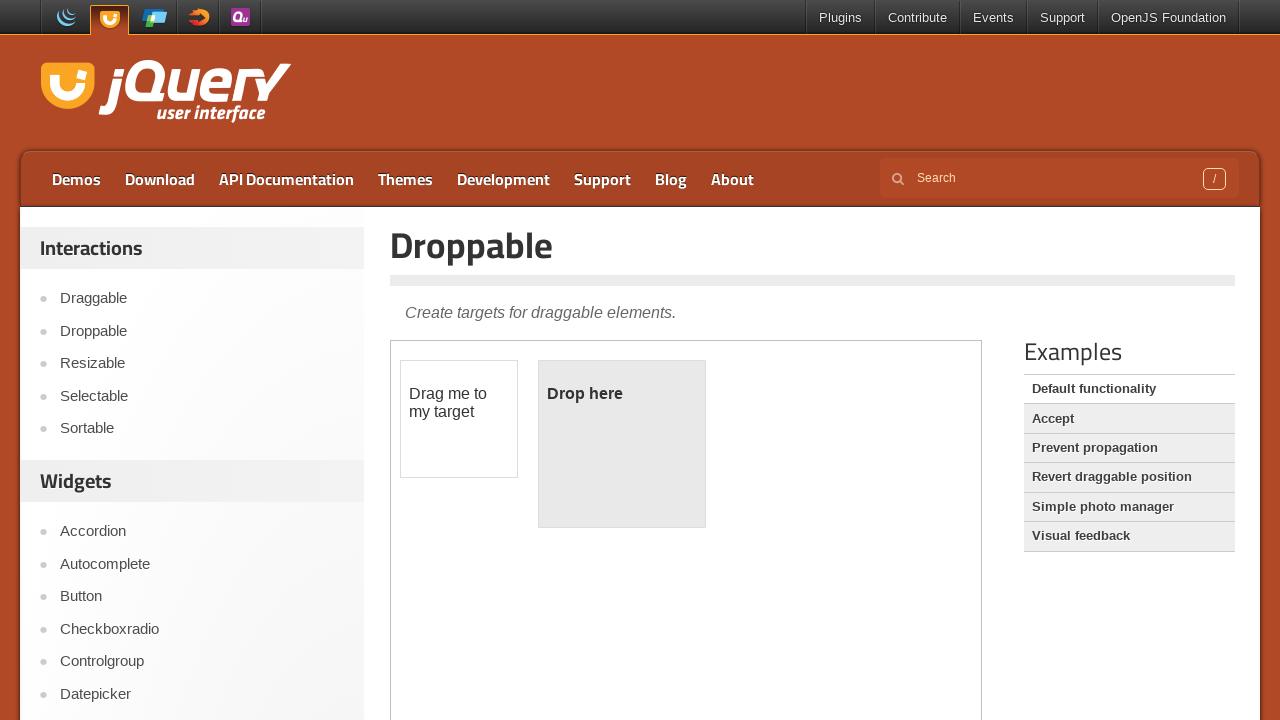

Retrieved link details: text='API Documentation', href='https://api.jqueryui.com/'
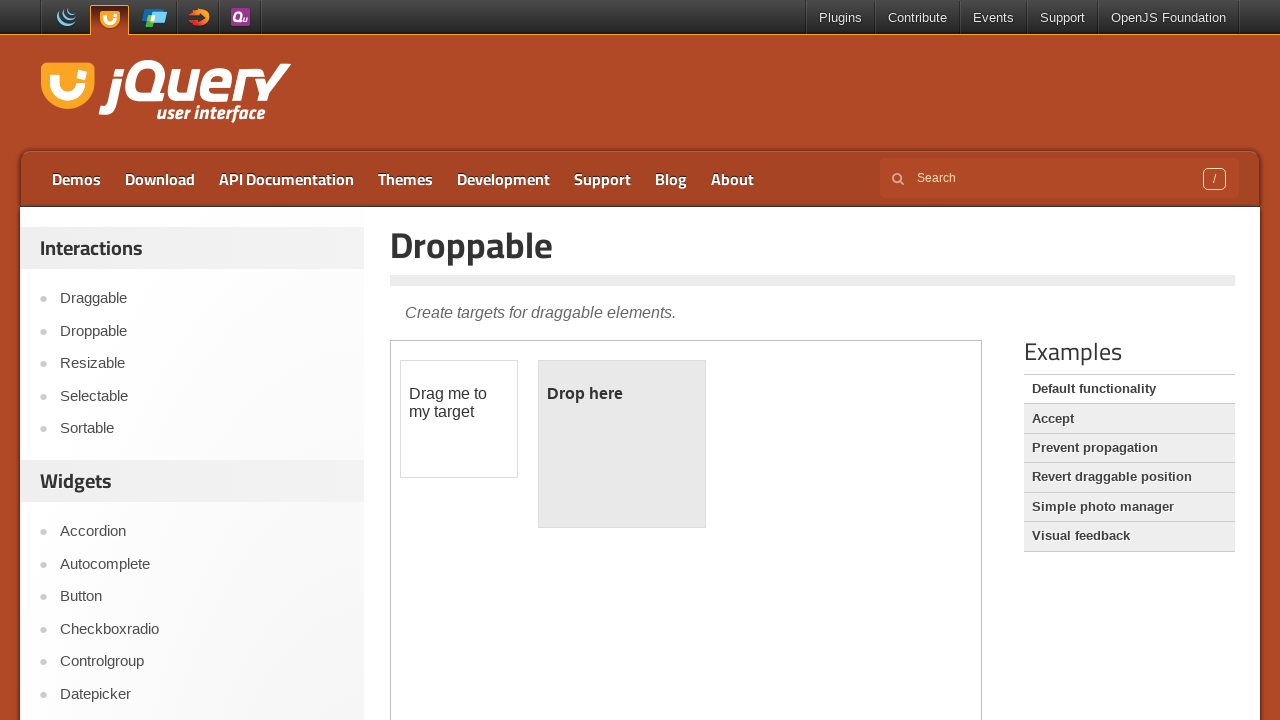

Retrieved link details: text='Themes', href='https://jqueryui.com/themeroller/'
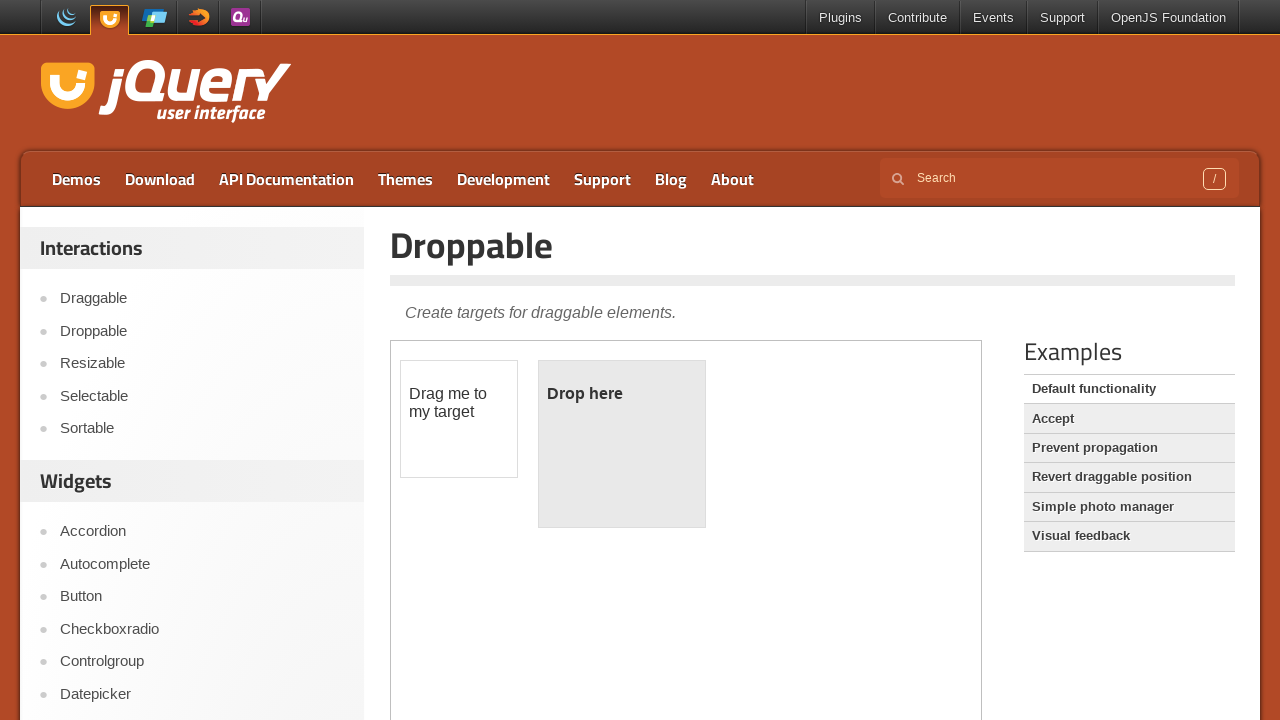

Retrieved link details: text='Development', href='https://jqueryui.com/development/'
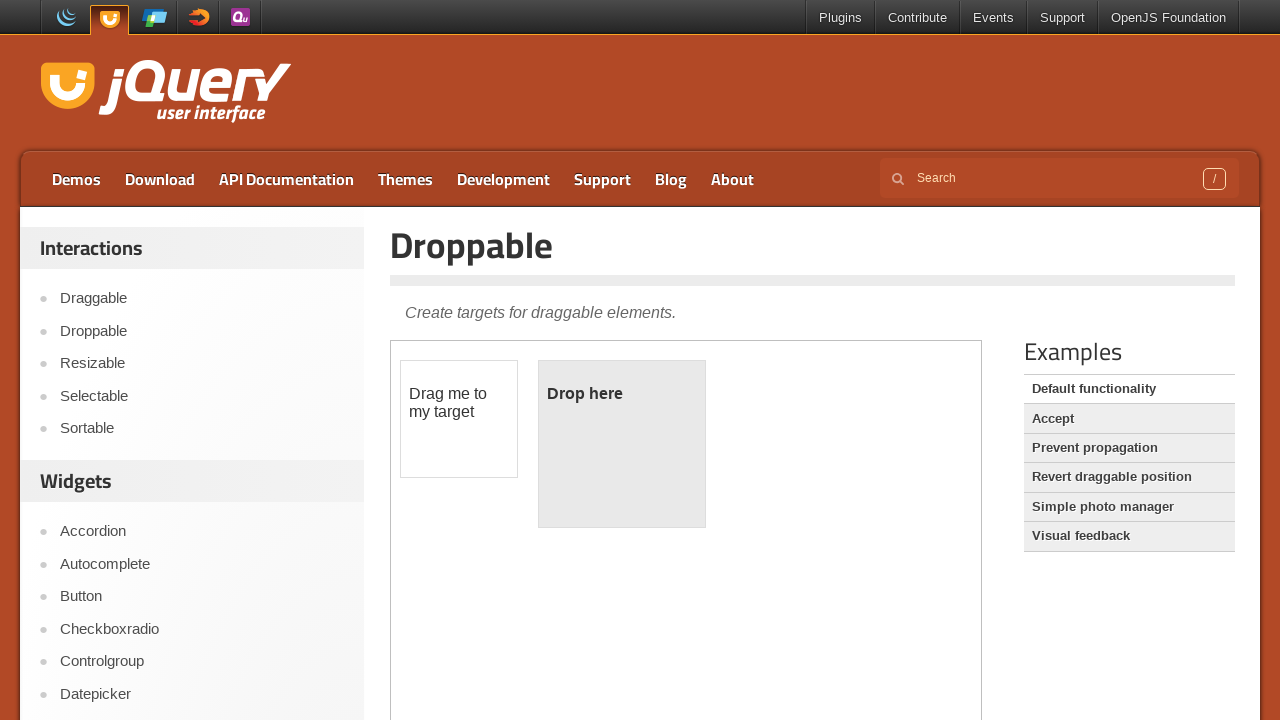

Retrieved link details: text='Support', href='https://jqueryui.com/support/'
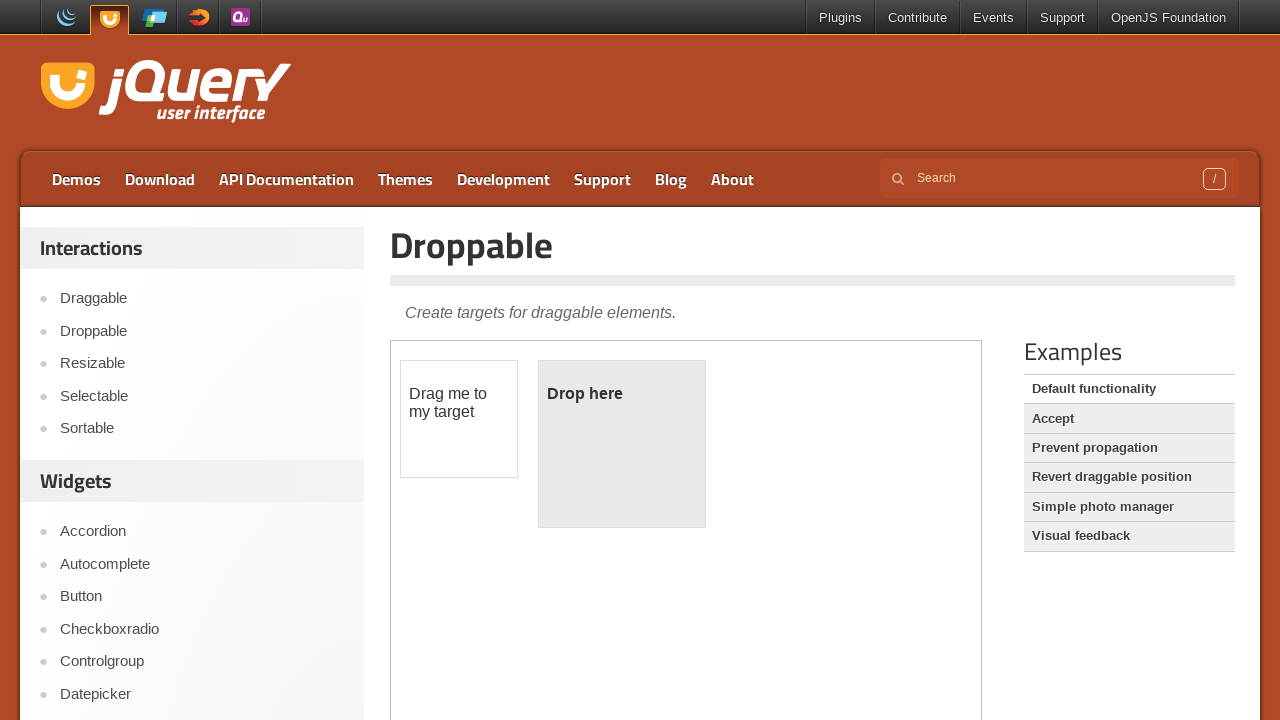

Retrieved link details: text='Blog', href='https://blog.jqueryui.com/'
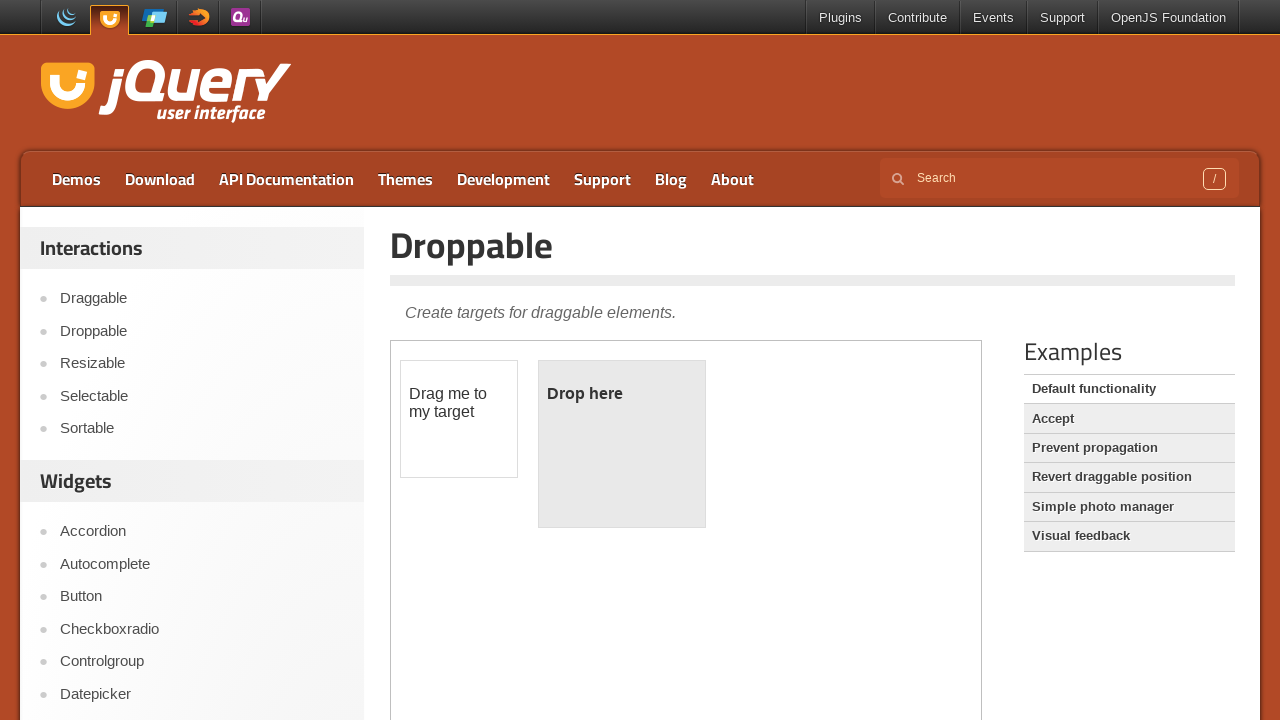

Retrieved link details: text='About', href='https://jqueryui.com/about/'
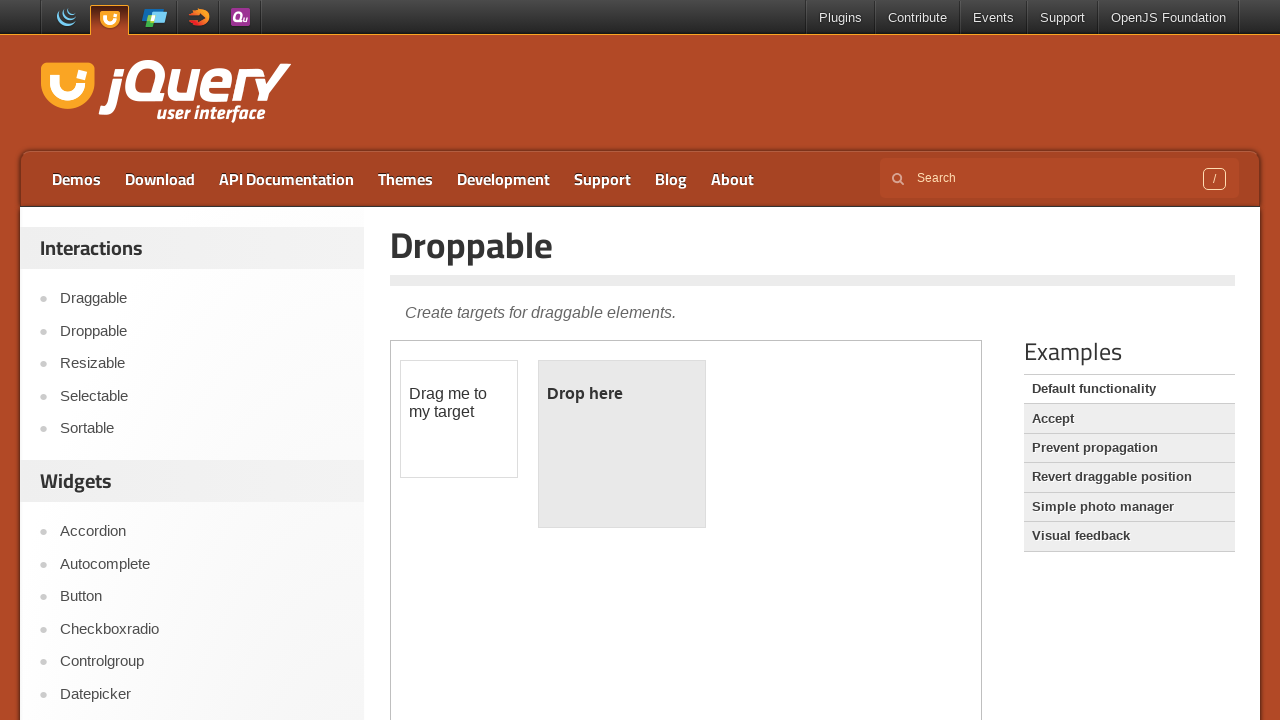

Retrieved link details: text='Default functionality', href='/resources/demos/droppable/default.html'
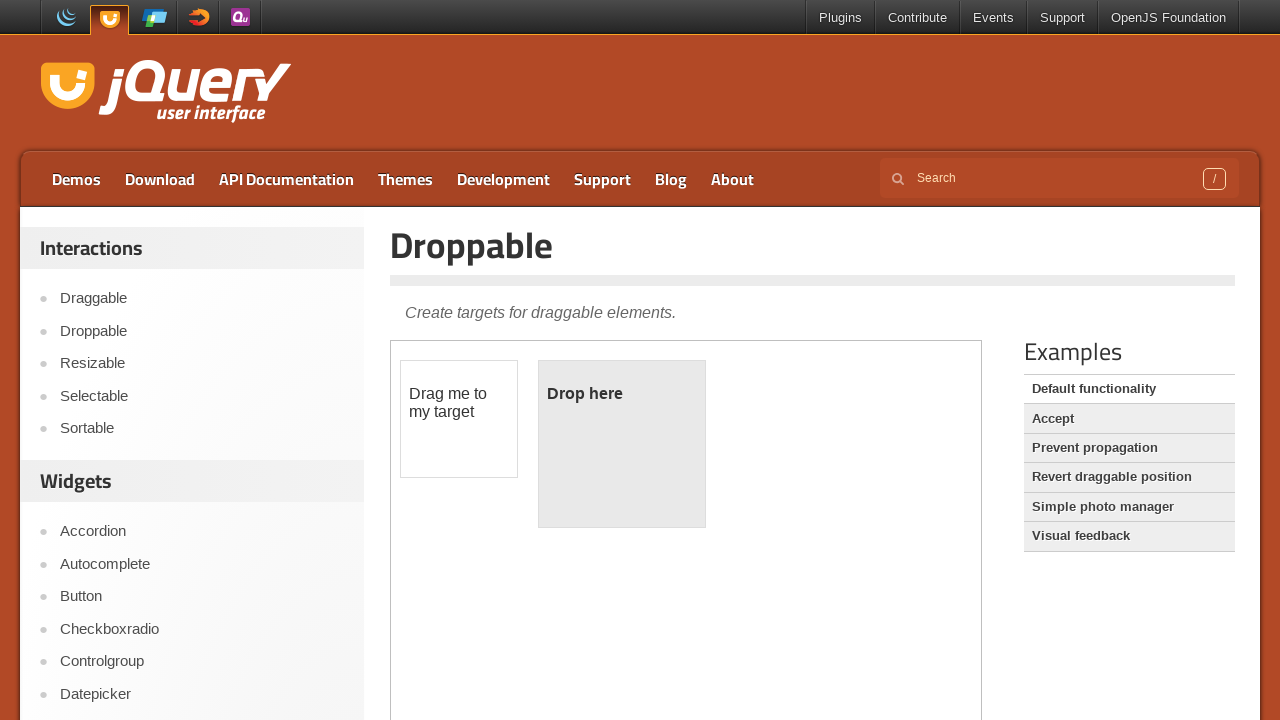

Retrieved link details: text='Accept', href='/resources/demos/droppable/accepted-elements.html'
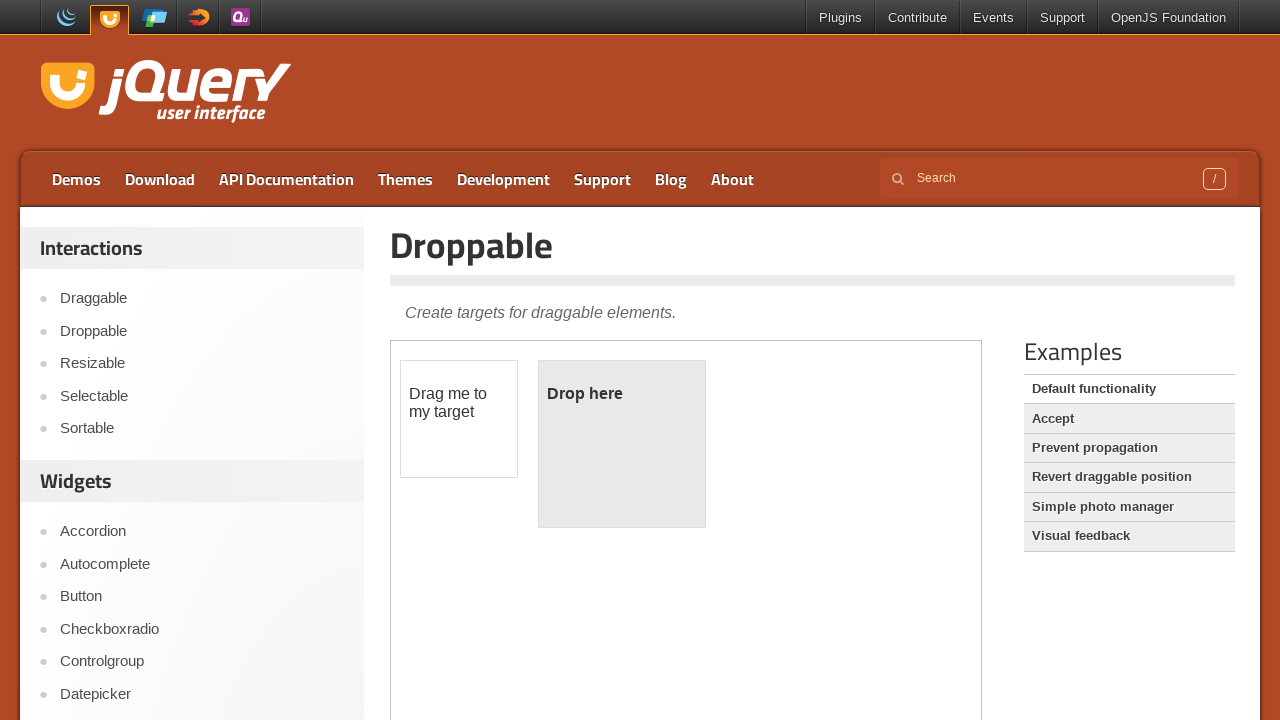

Retrieved link details: text='Prevent propagation', href='/resources/demos/droppable/propagation.html'
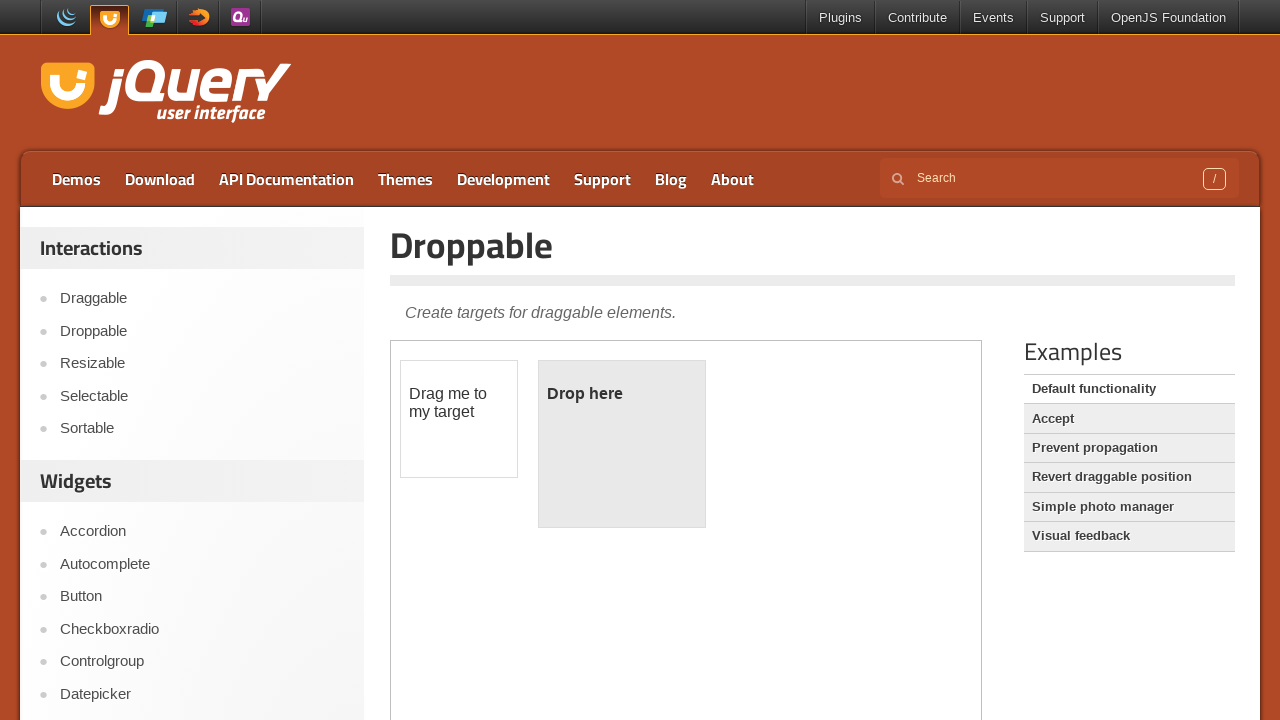

Retrieved link details: text='Revert draggable position', href='/resources/demos/droppable/revert.html'
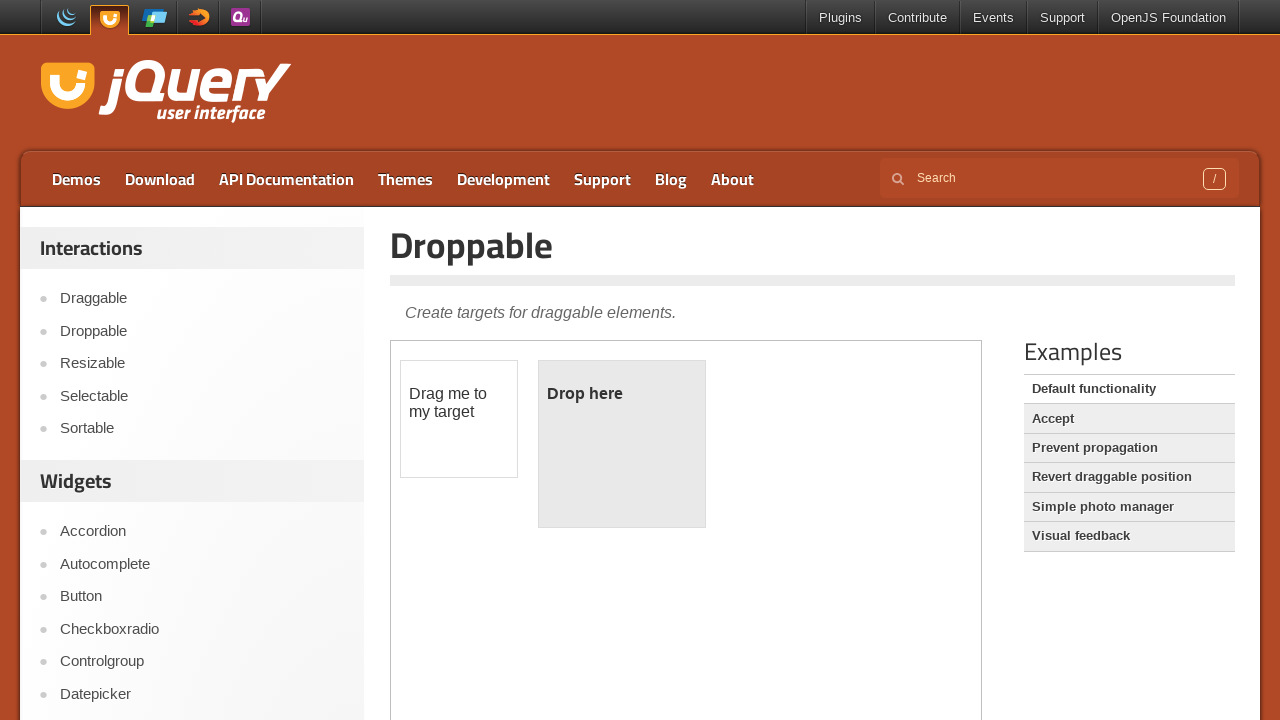

Retrieved link details: text='Simple photo manager', href='/resources/demos/droppable/photo-manager.html'
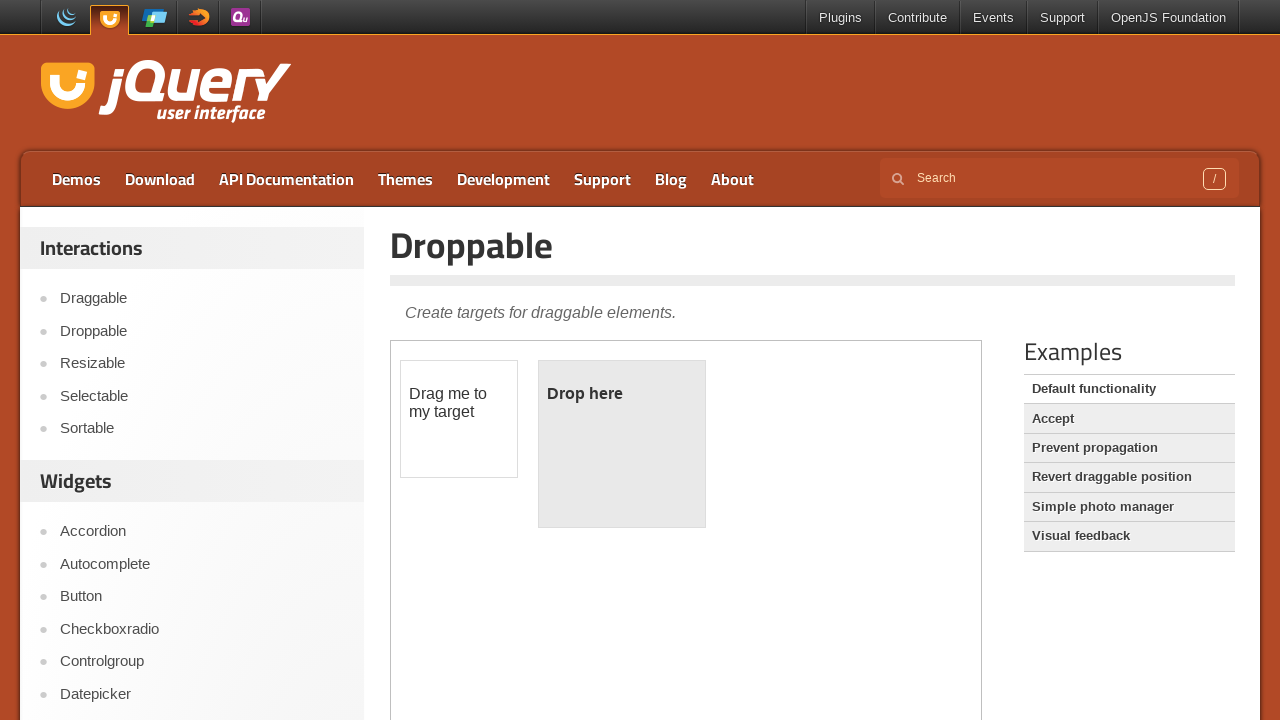

Retrieved link details: text='Visual feedback', href='/resources/demos/droppable/visual-feedback.html'
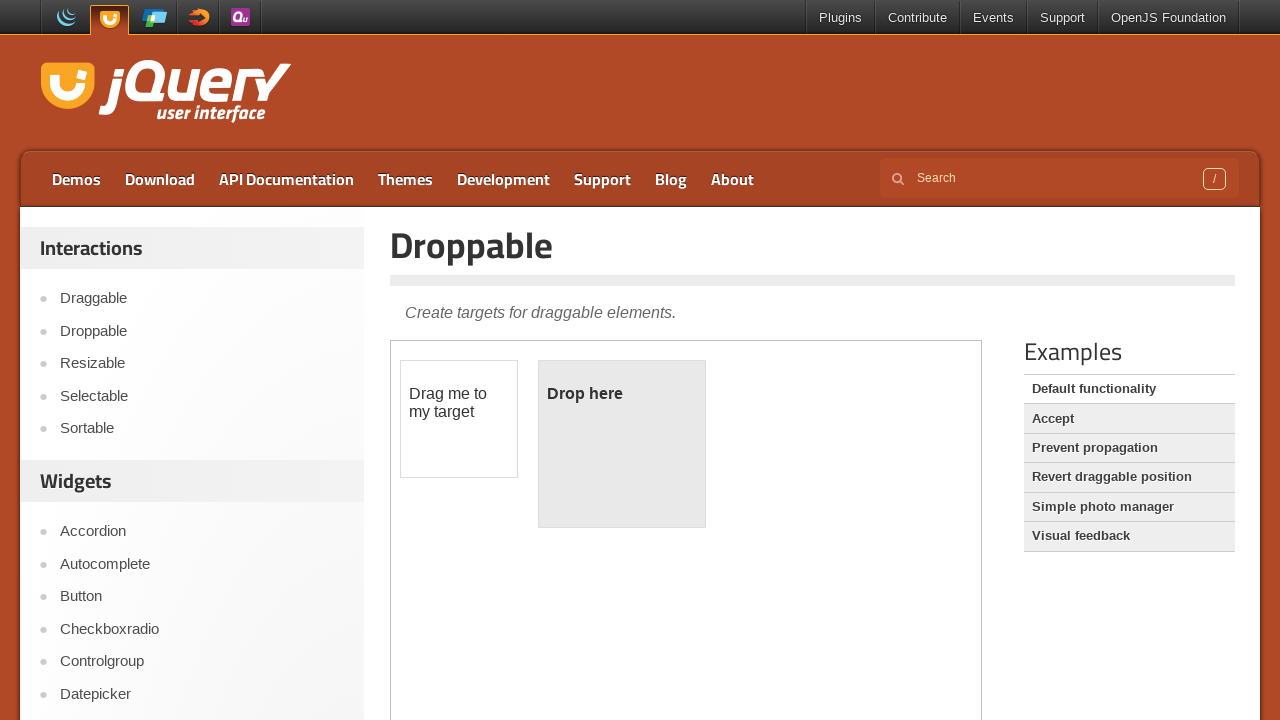

Retrieved link details: text=' view source', href='None'
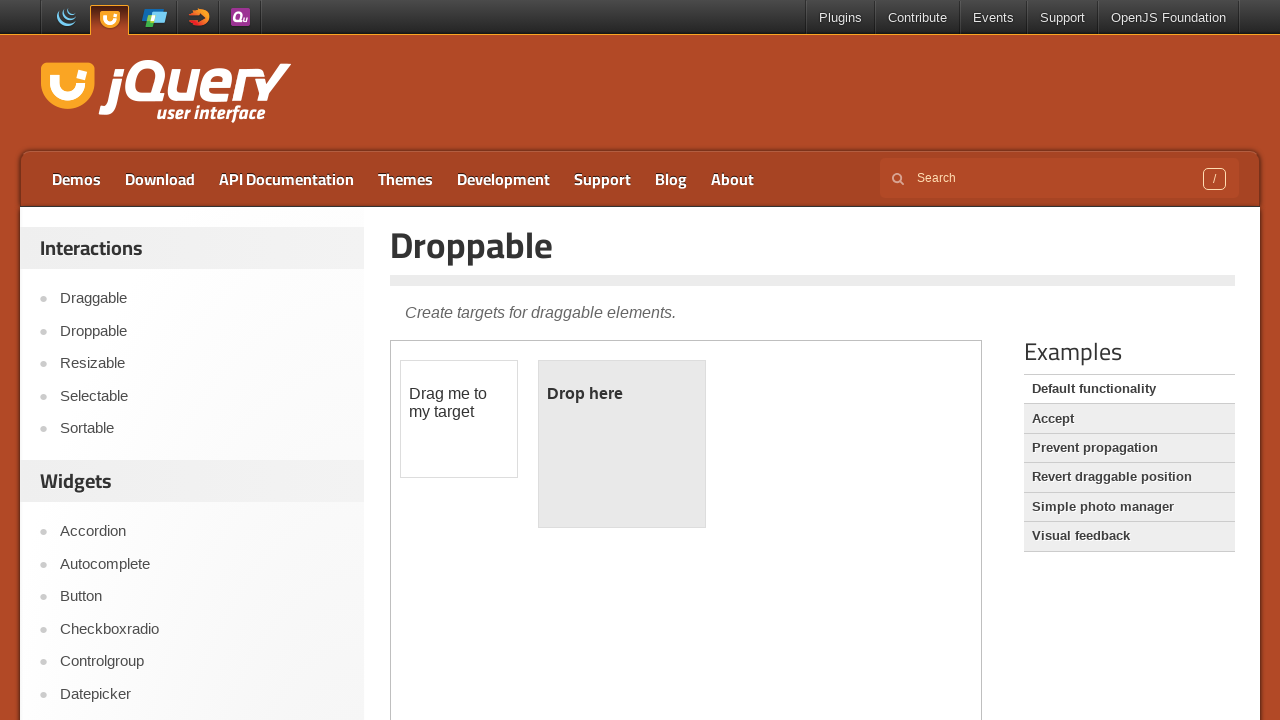

Retrieved link details: text='API documentation', href='https://api.jqueryui.com/droppable/'
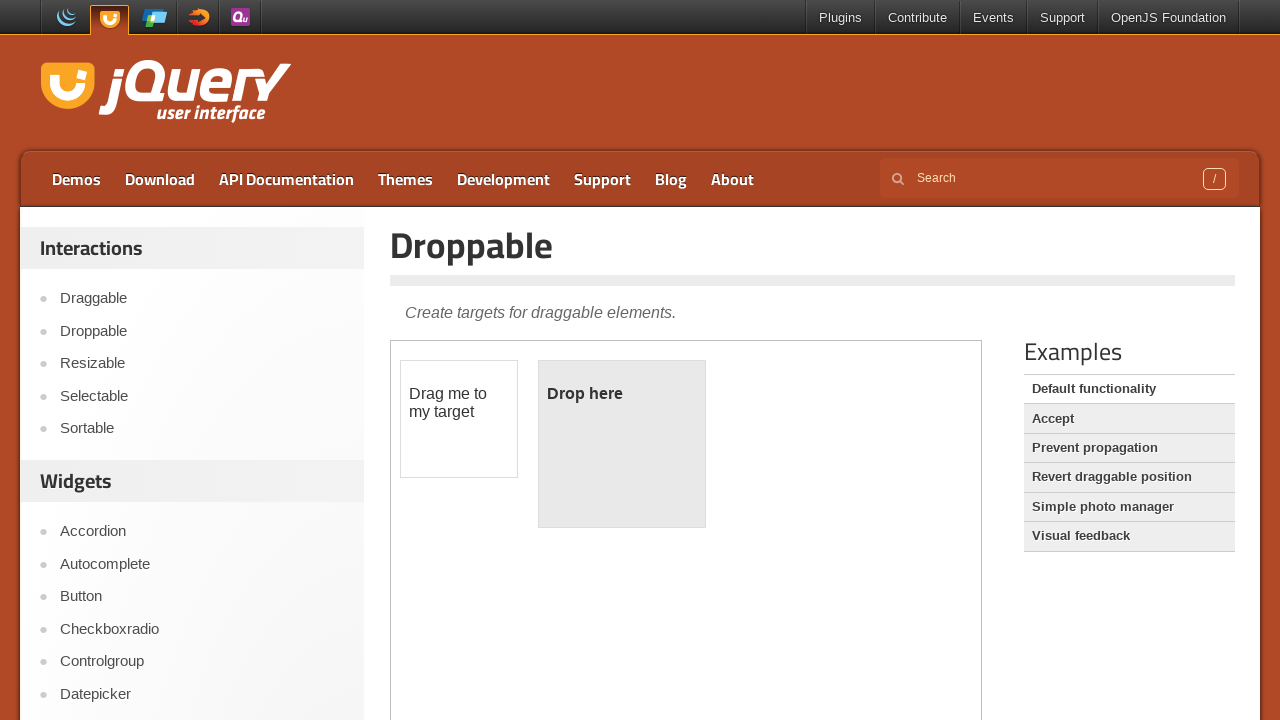

Retrieved link details: text='Draggable', href='https://jqueryui.com/draggable/'
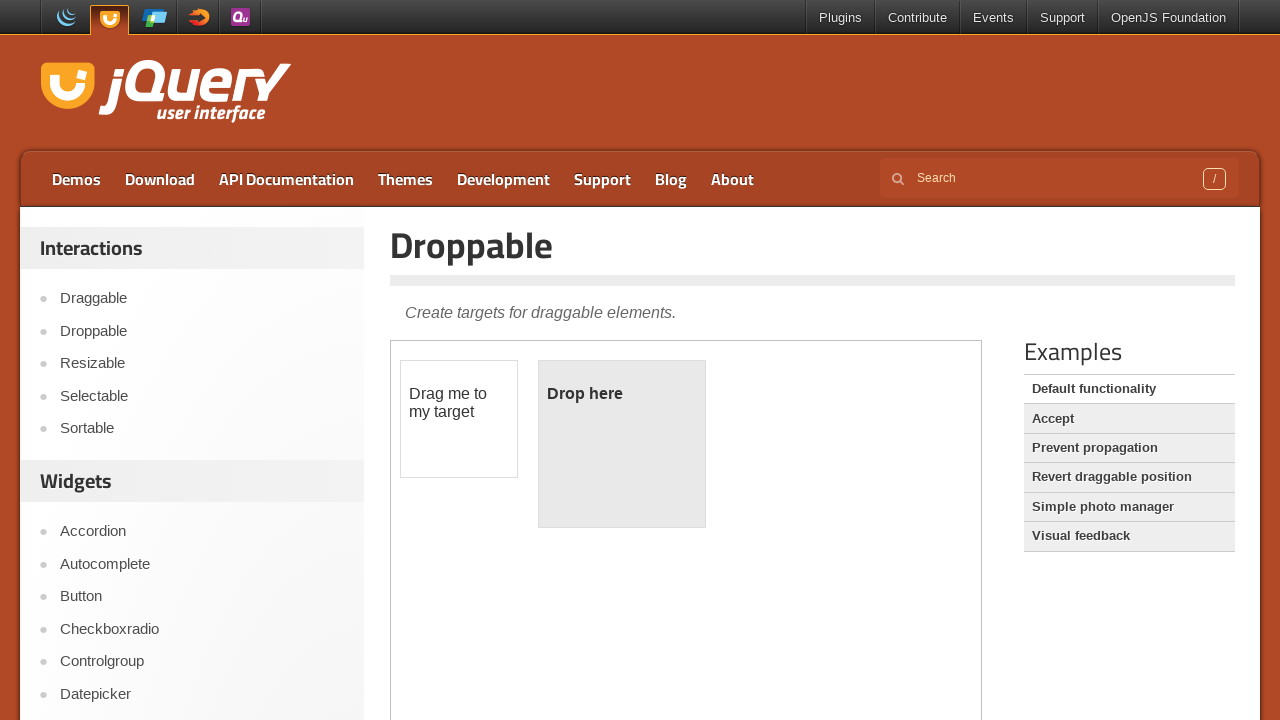

Retrieved link details: text='Droppable', href='https://jqueryui.com/droppable/'
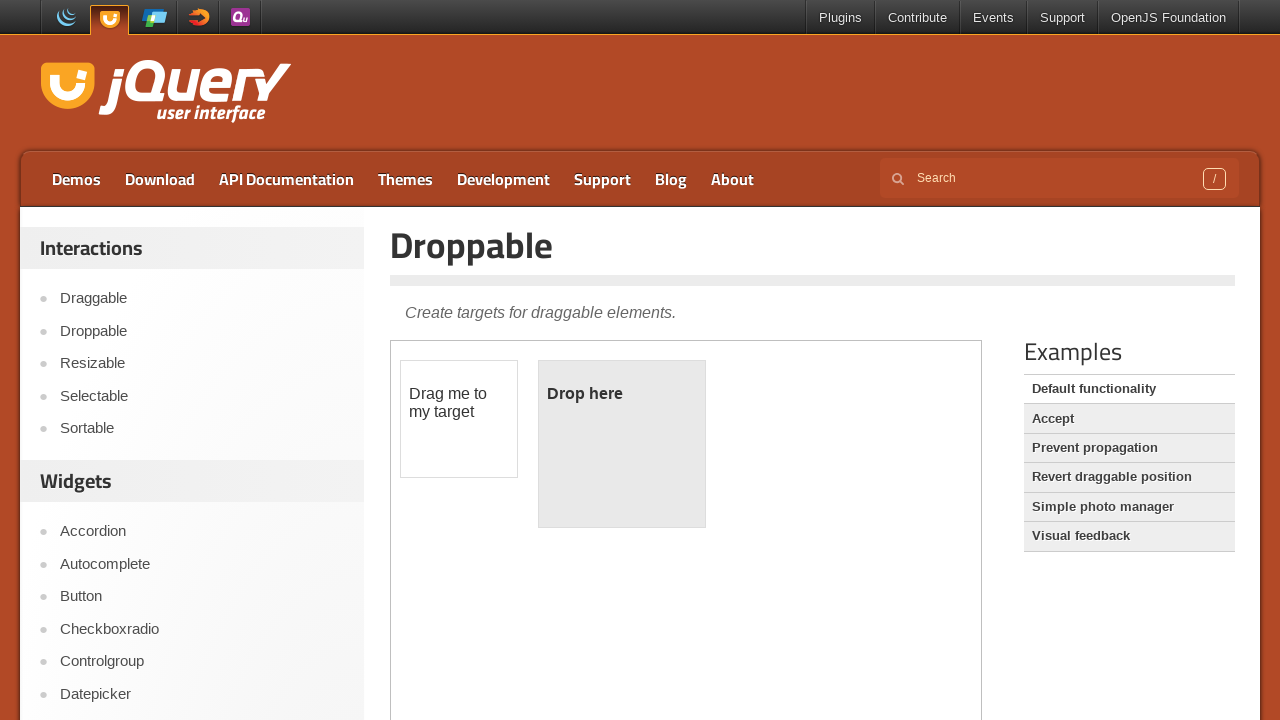

Retrieved link details: text='Resizable', href='https://jqueryui.com/resizable/'
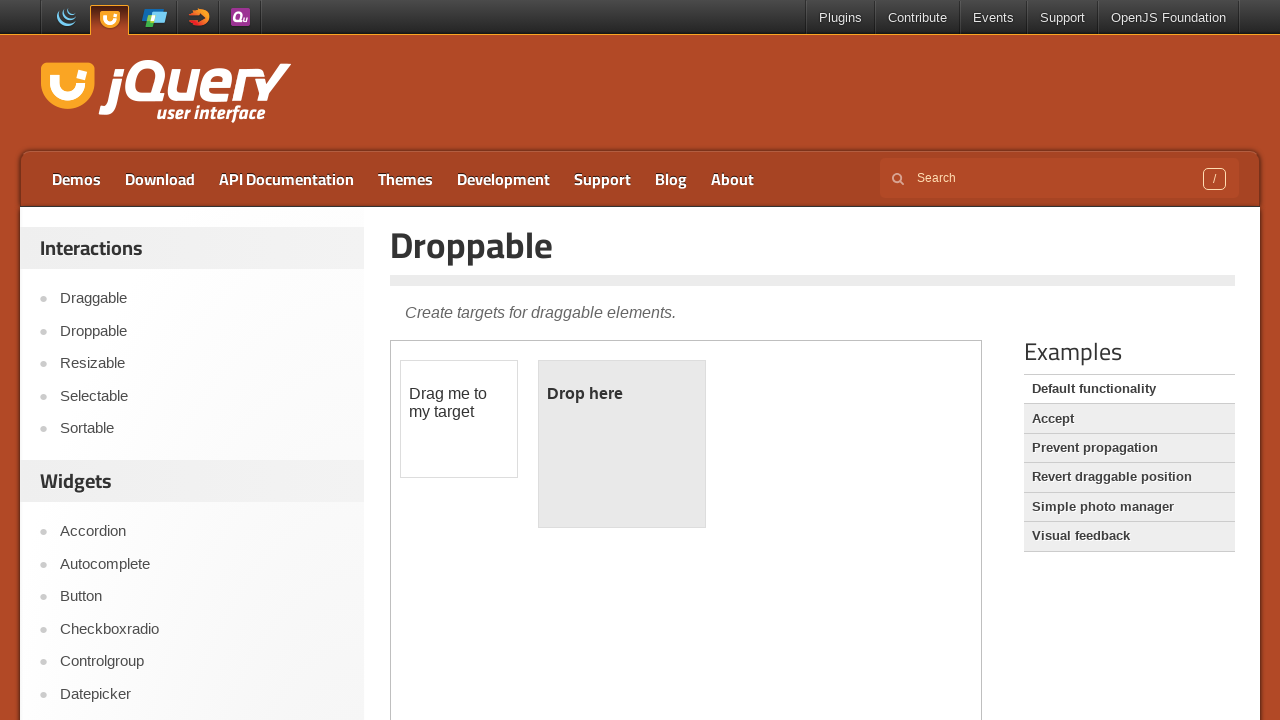

Retrieved link details: text='Selectable', href='https://jqueryui.com/selectable/'
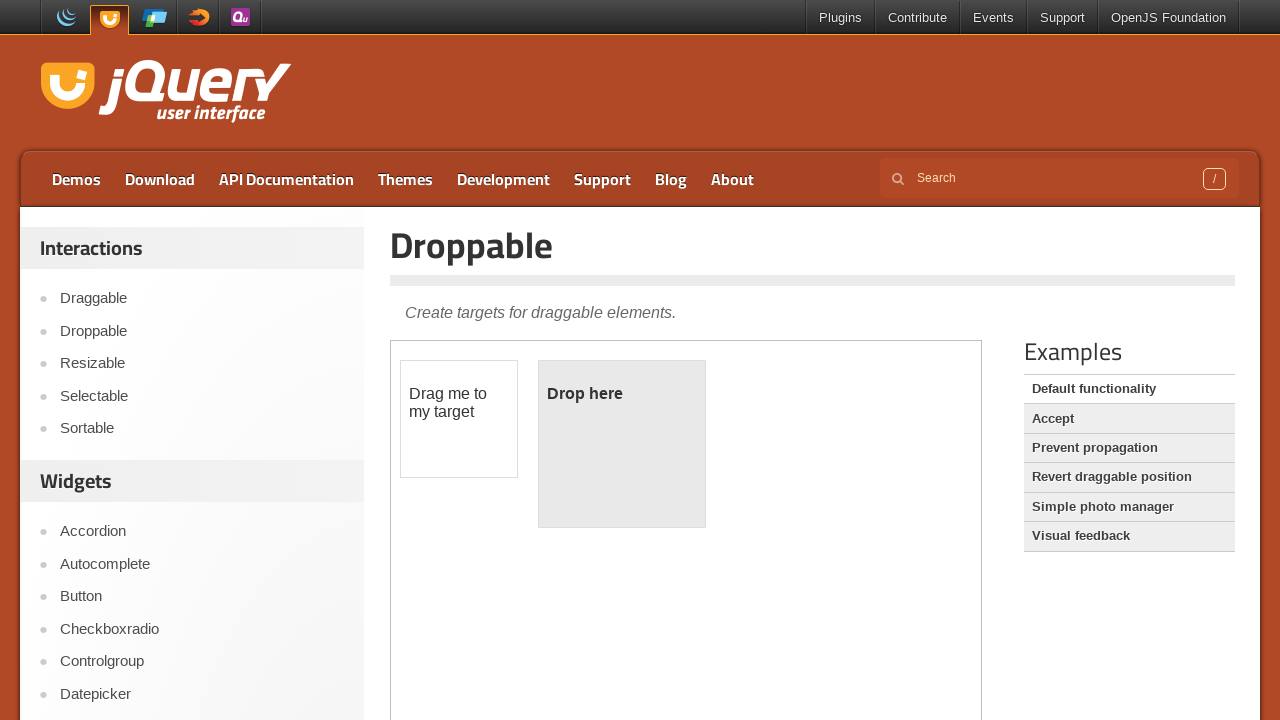

Retrieved link details: text='Sortable', href='https://jqueryui.com/sortable/'
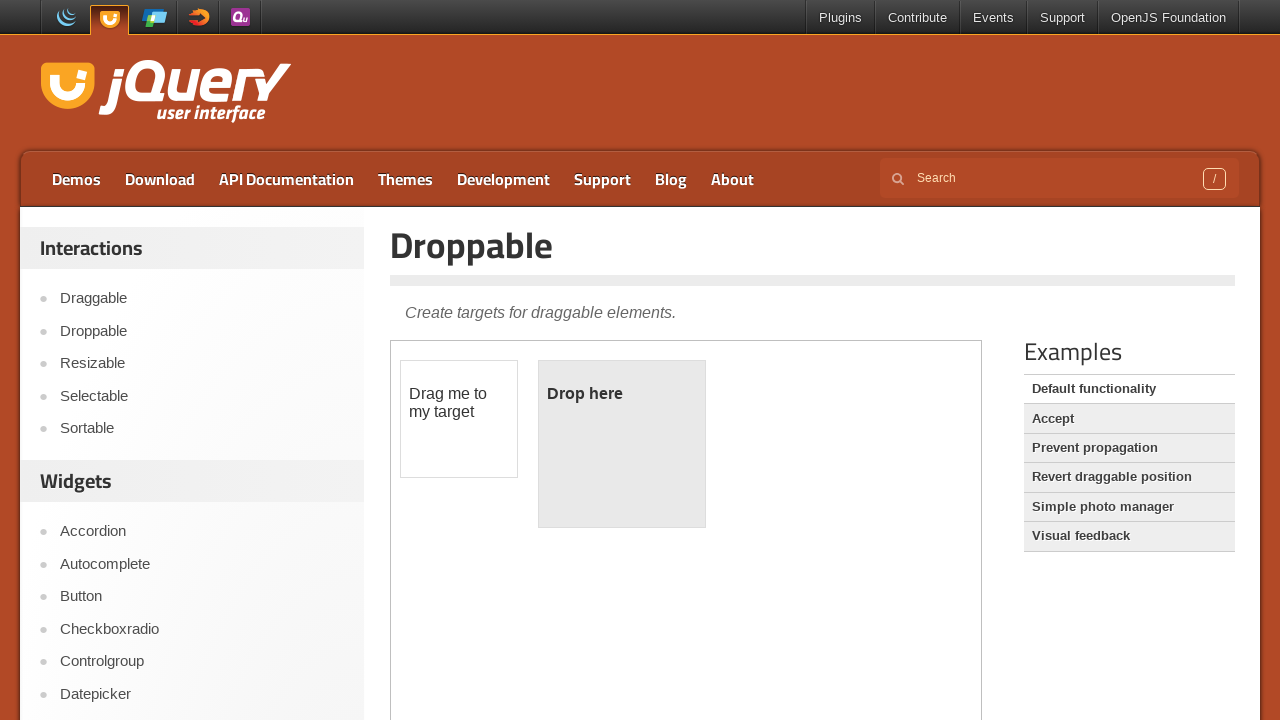

Retrieved link details: text='Accordion', href='https://jqueryui.com/accordion/'
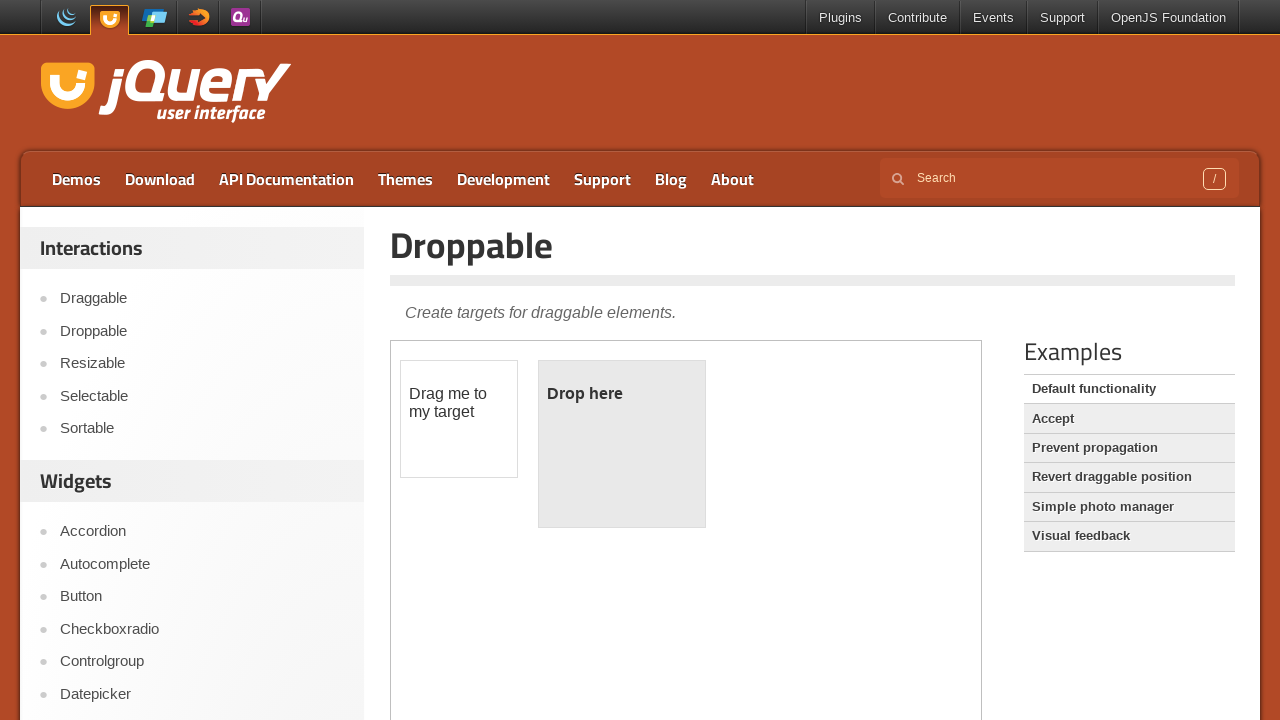

Retrieved link details: text='Autocomplete', href='https://jqueryui.com/autocomplete/'
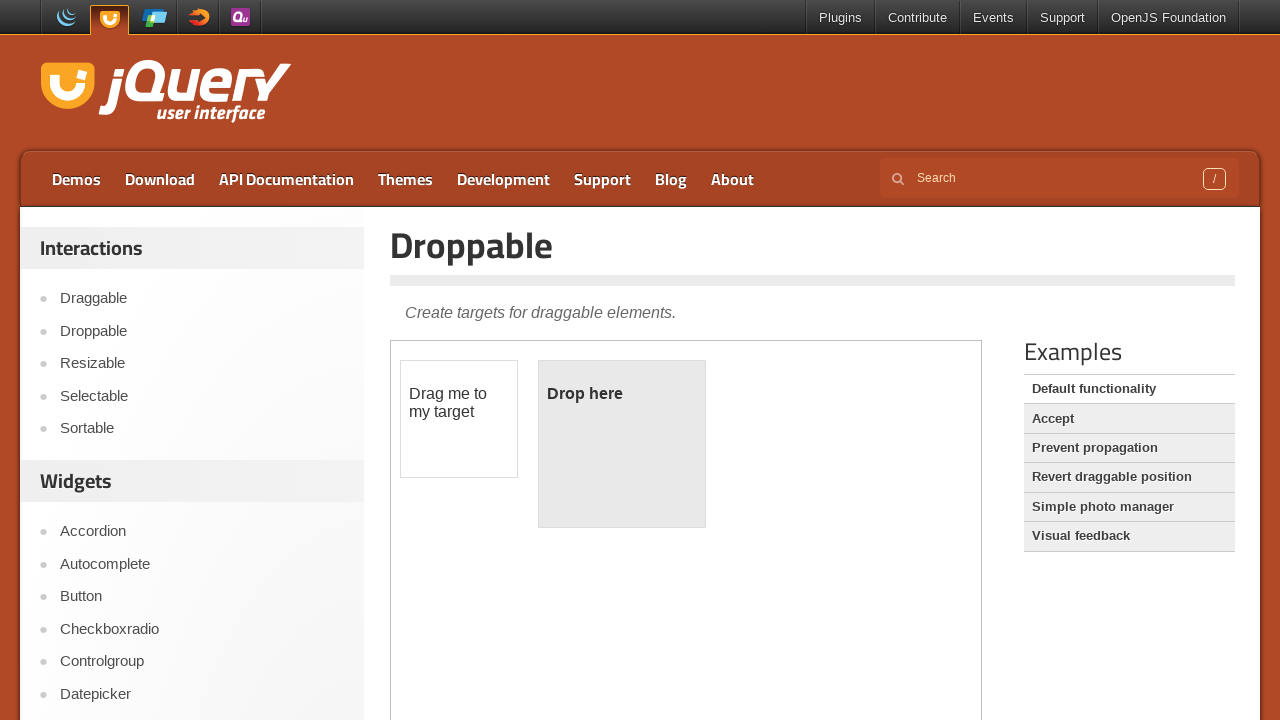

Retrieved link details: text='Button', href='https://jqueryui.com/button/'
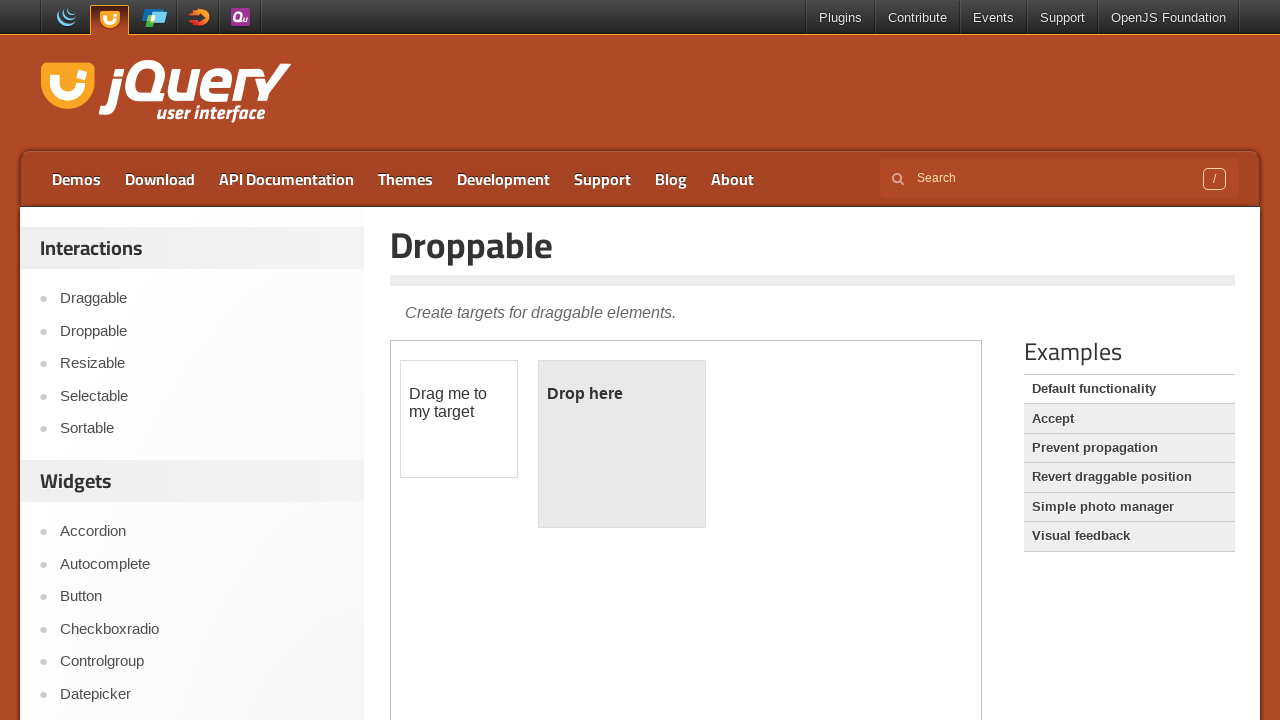

Retrieved link details: text='Checkboxradio', href='https://jqueryui.com/checkboxradio/'
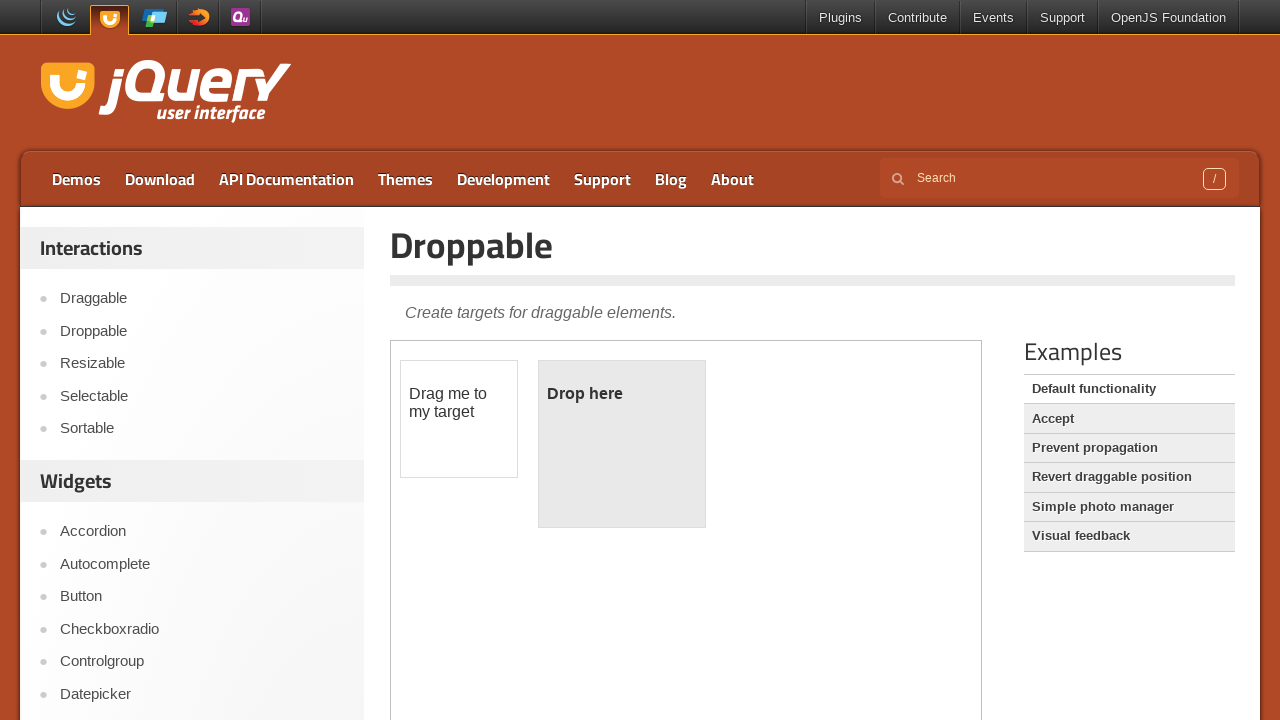

Retrieved link details: text='Controlgroup', href='https://jqueryui.com/controlgroup/'
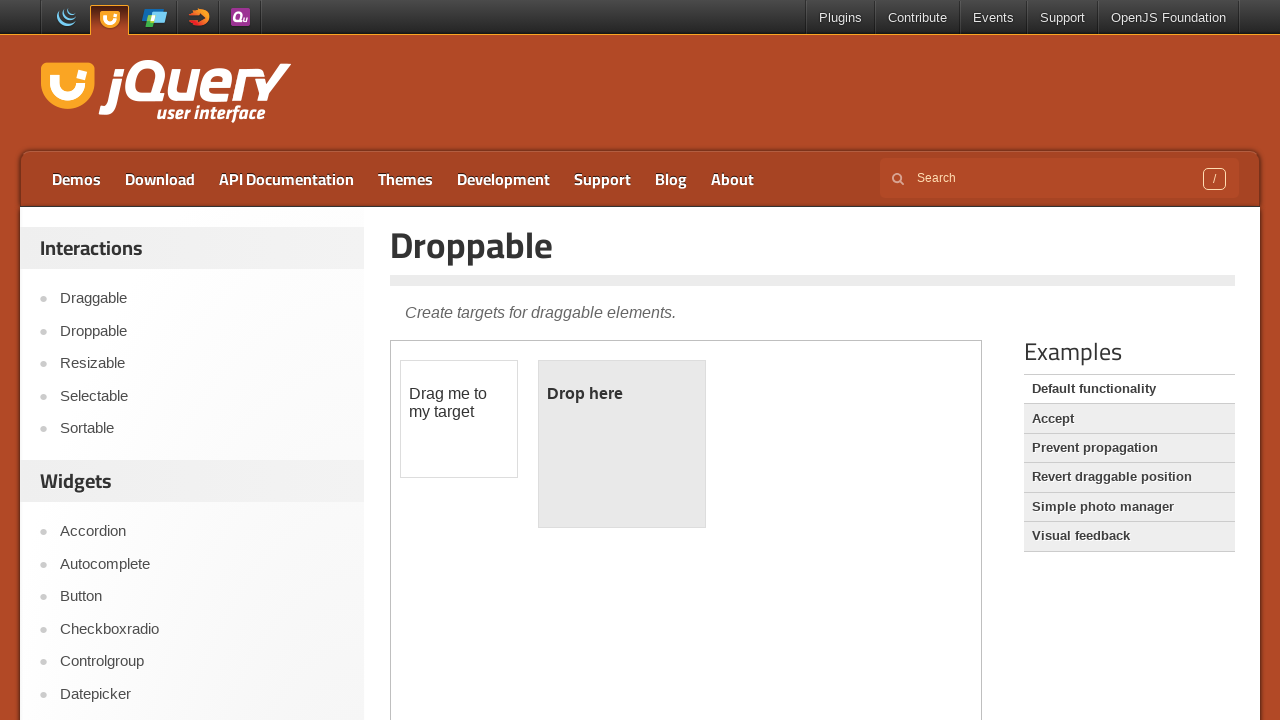

Retrieved link details: text='Datepicker', href='https://jqueryui.com/datepicker/'
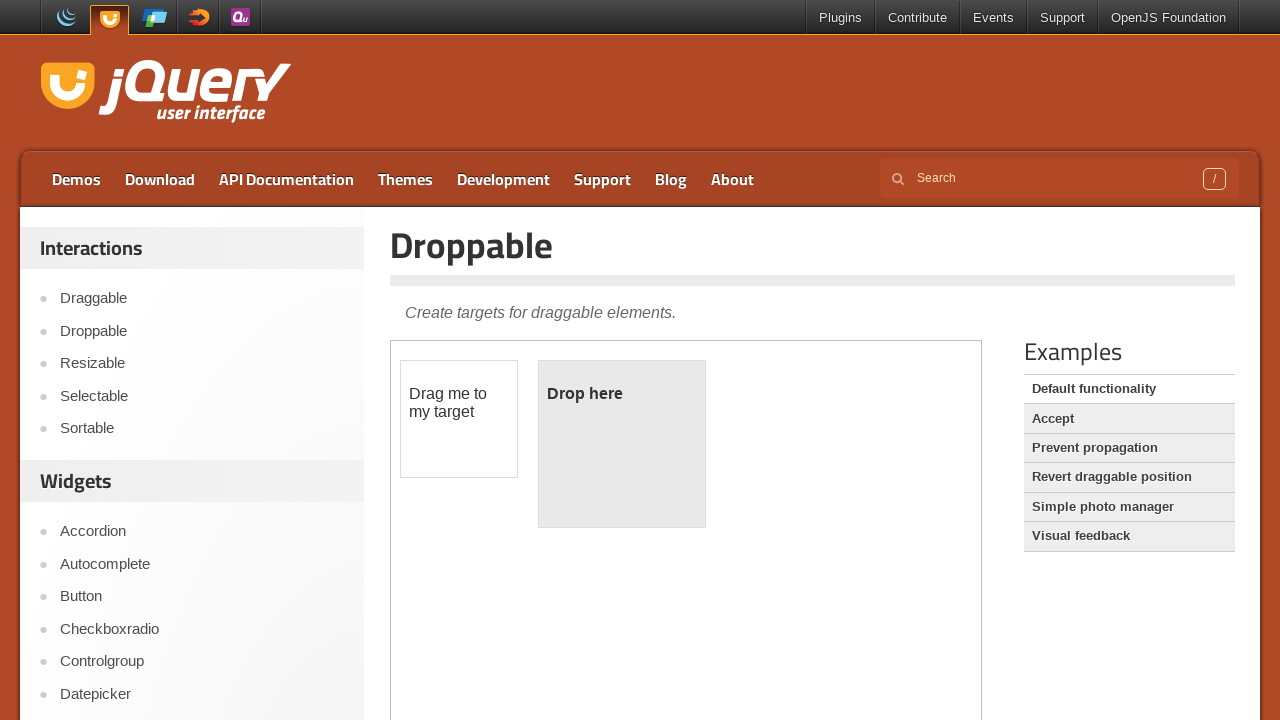

Retrieved link details: text='Dialog', href='https://jqueryui.com/dialog/'
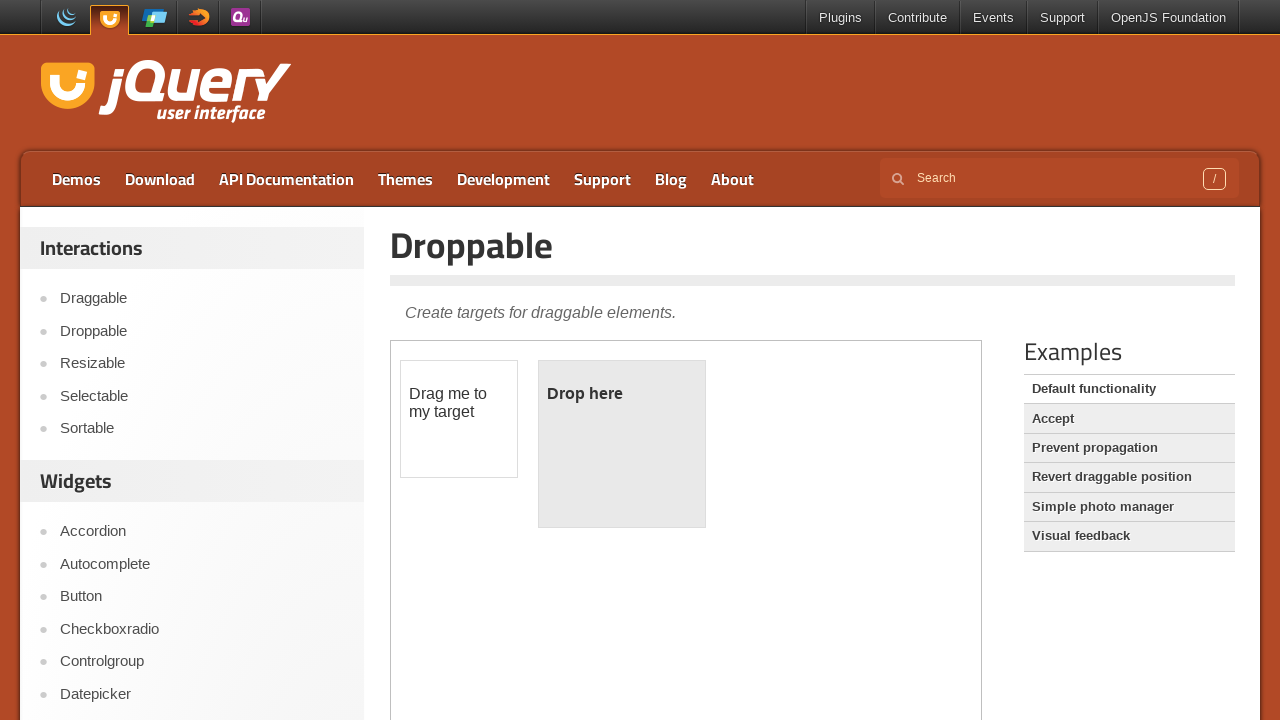

Retrieved link details: text='Menu', href='https://jqueryui.com/menu/'
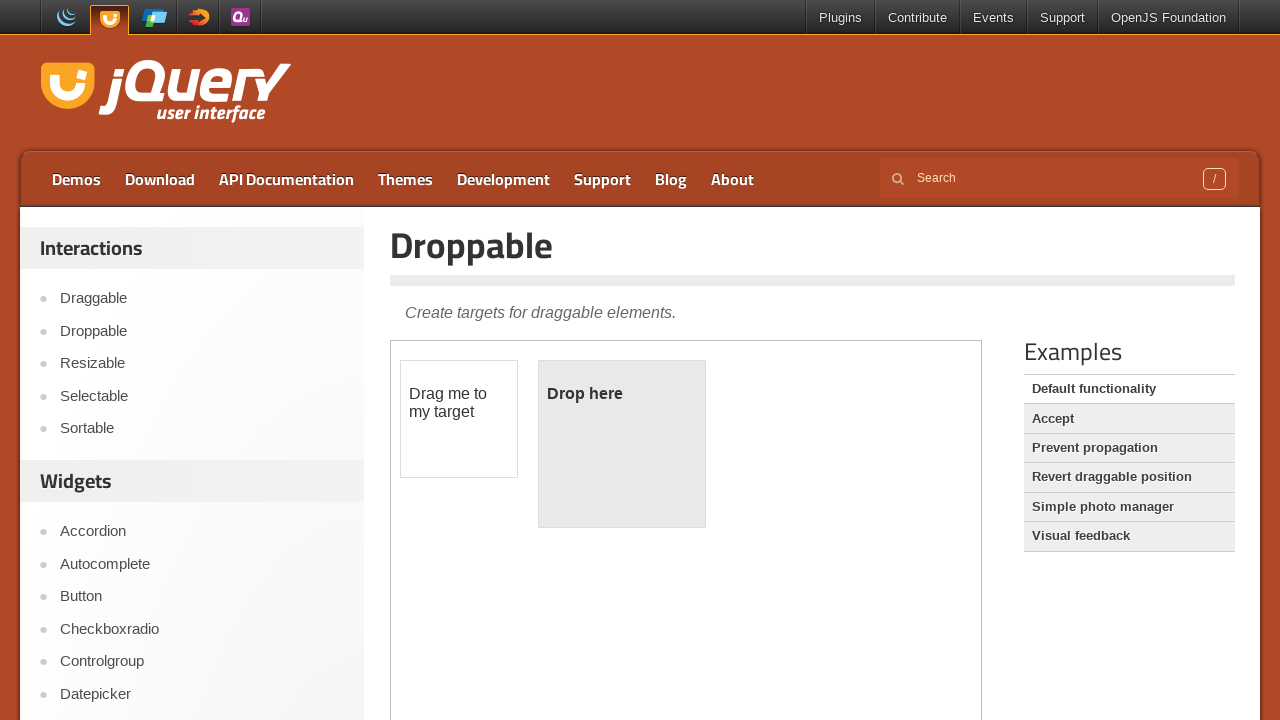

Retrieved link details: text='Progressbar', href='https://jqueryui.com/progressbar/'
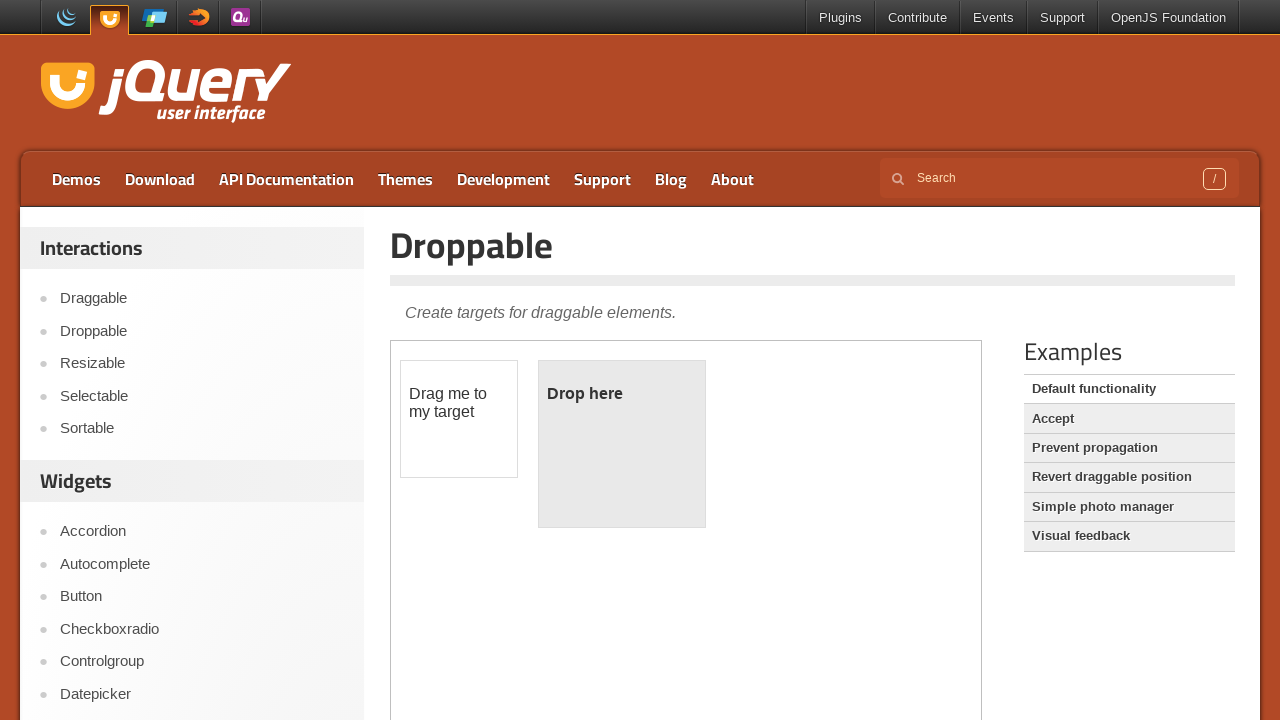

Retrieved link details: text='Selectmenu', href='https://jqueryui.com/selectmenu/'
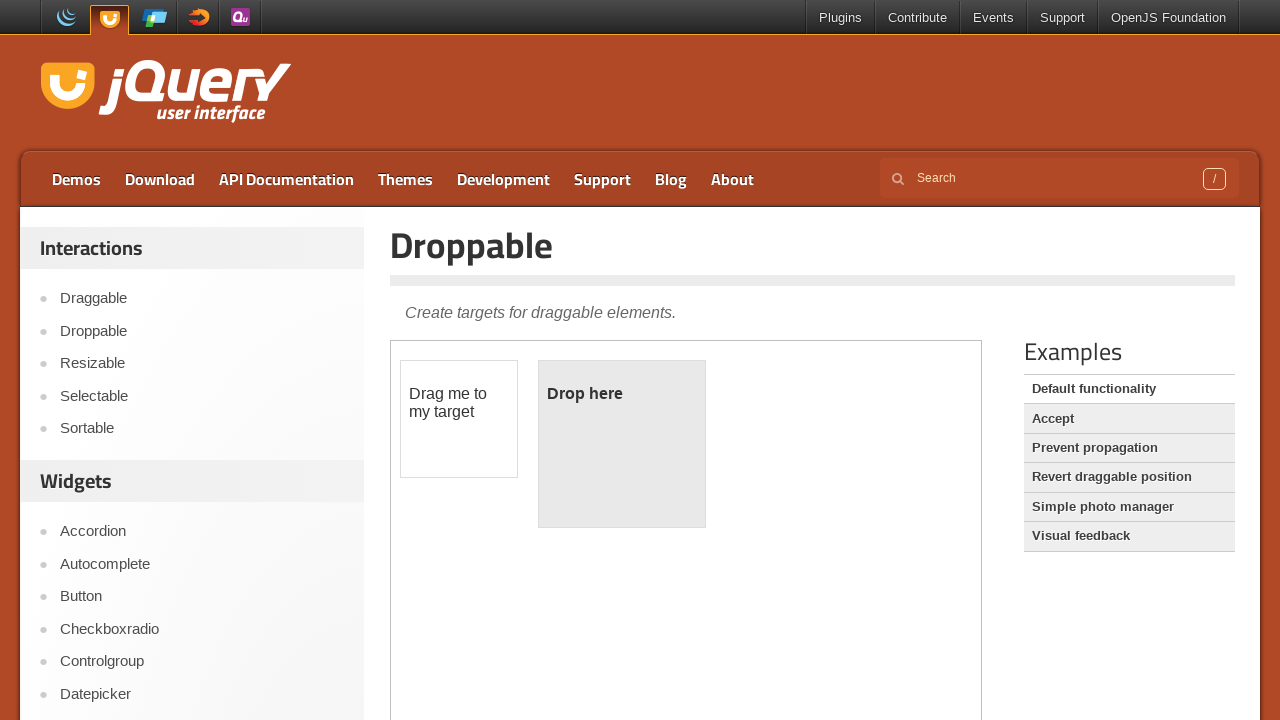

Retrieved link details: text='Slider', href='https://jqueryui.com/slider/'
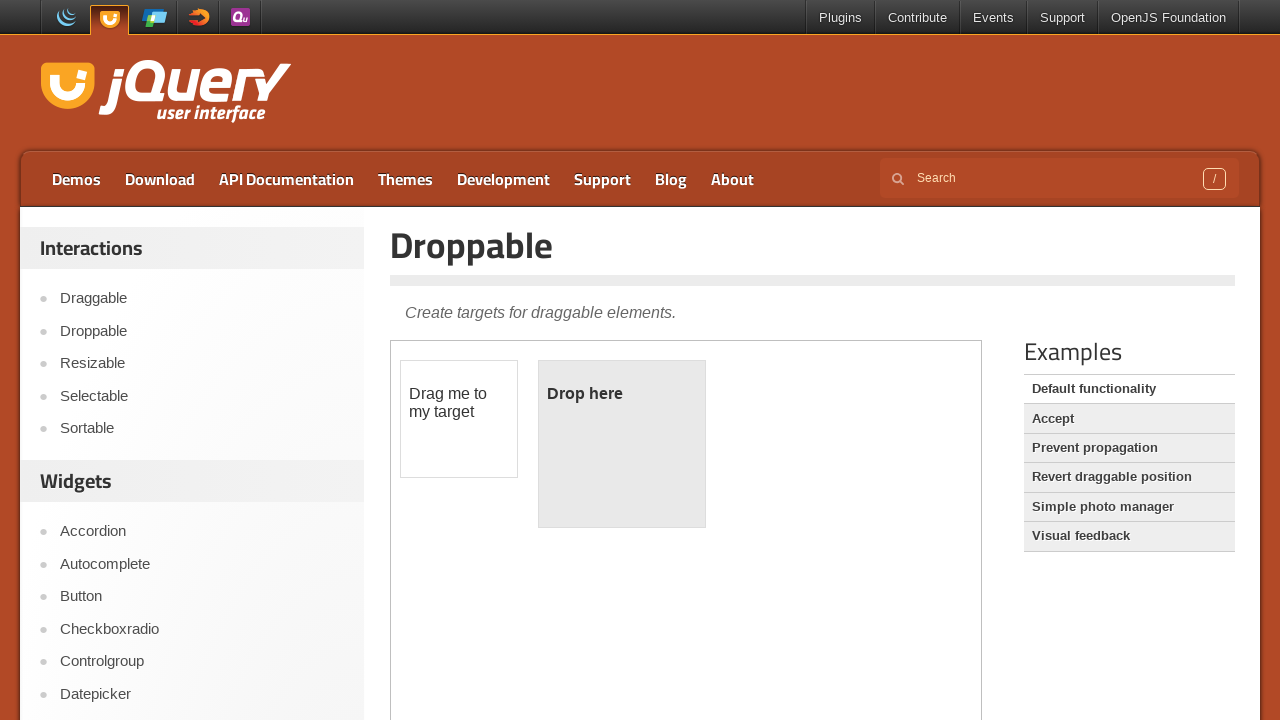

Retrieved link details: text='Spinner', href='https://jqueryui.com/spinner/'
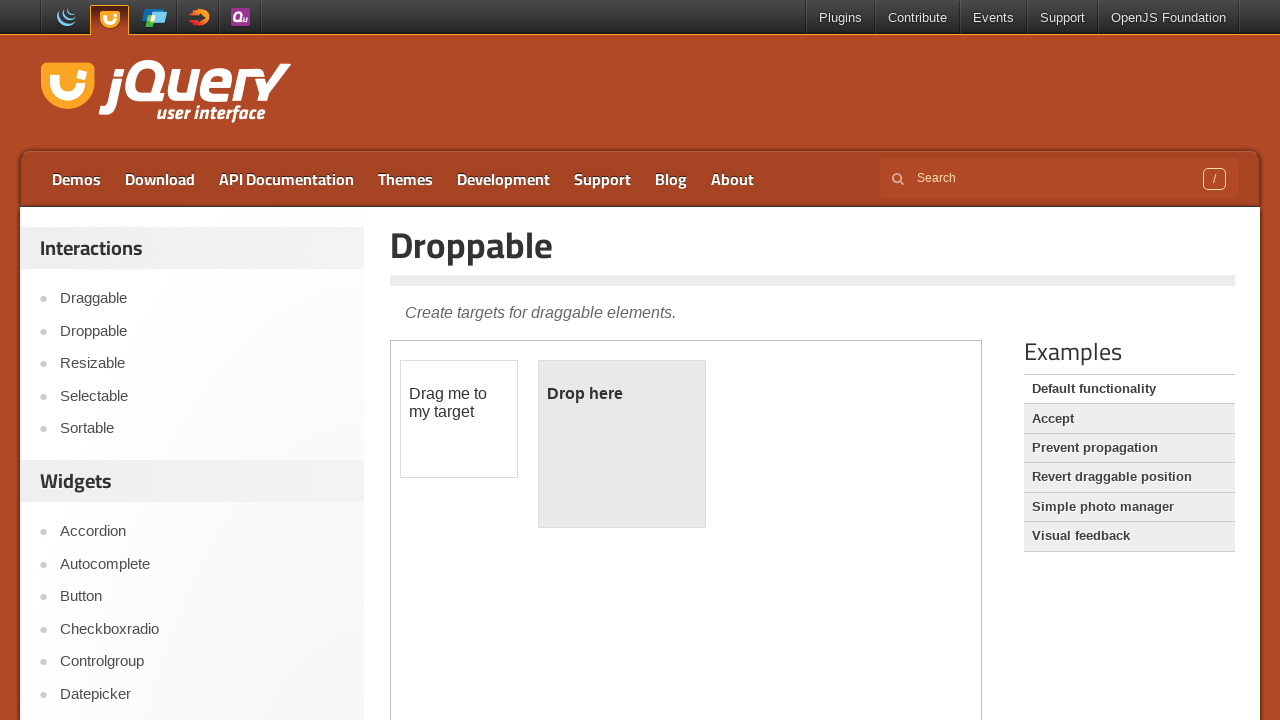

Retrieved link details: text='Tabs', href='https://jqueryui.com/tabs/'
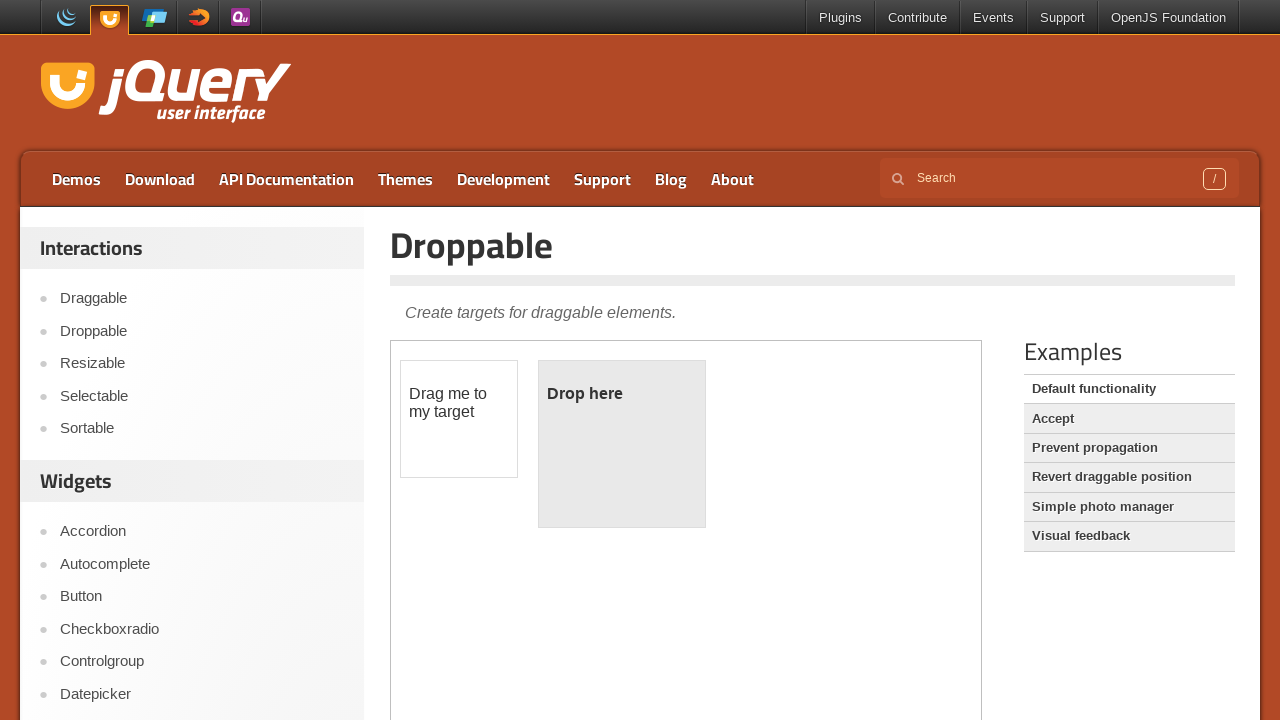

Retrieved link details: text='Tooltip', href='https://jqueryui.com/tooltip/'
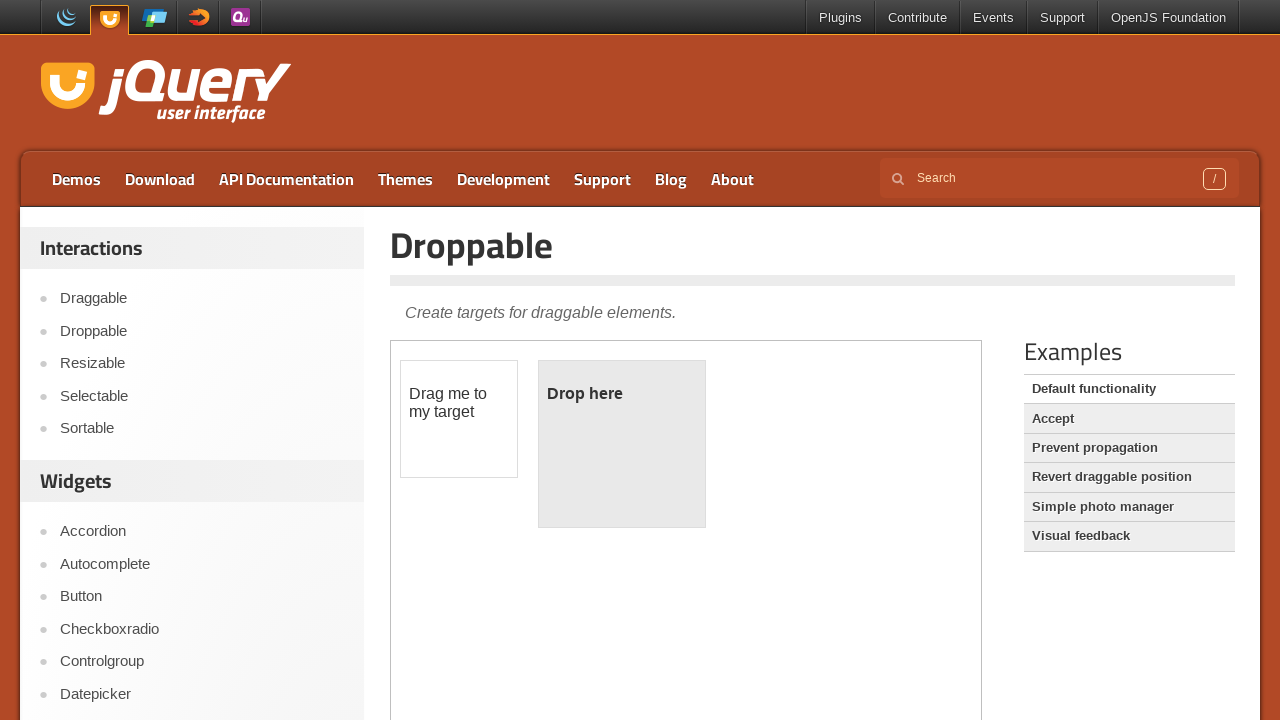

Retrieved link details: text='Add Class', href='https://jqueryui.com/addClass/'
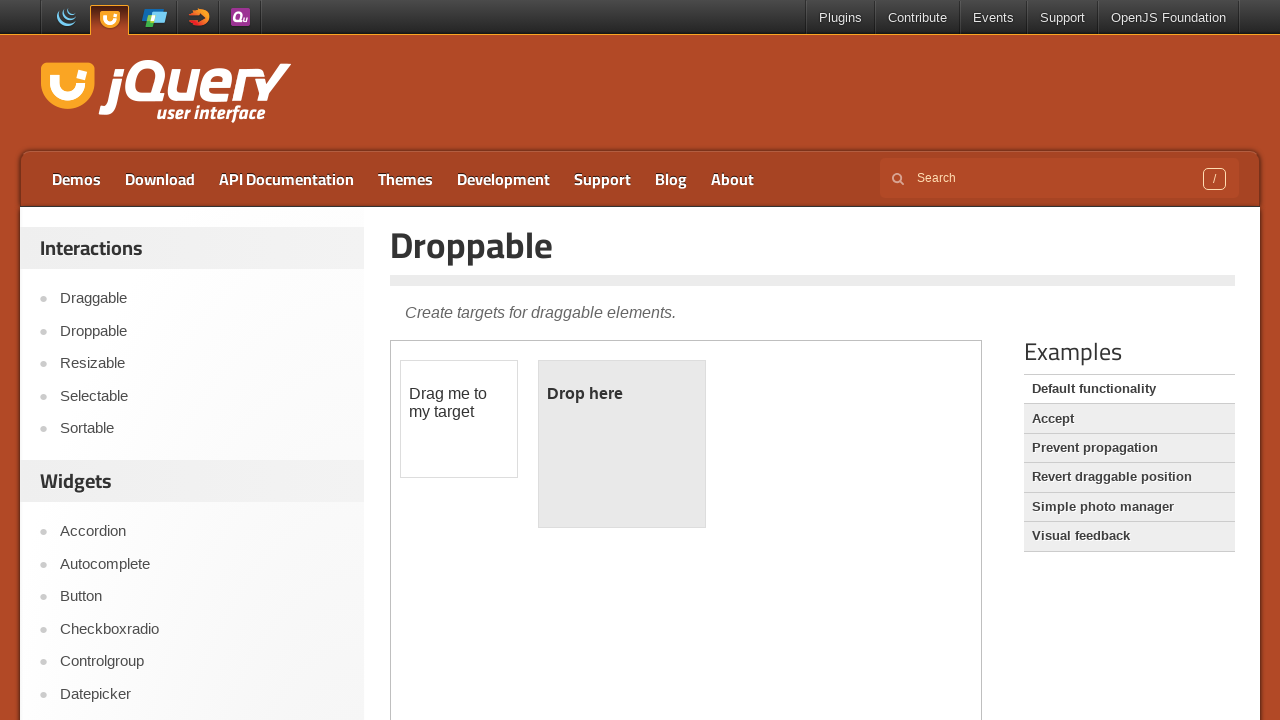

Retrieved link details: text='Color Animation', href='https://jqueryui.com/animate/'
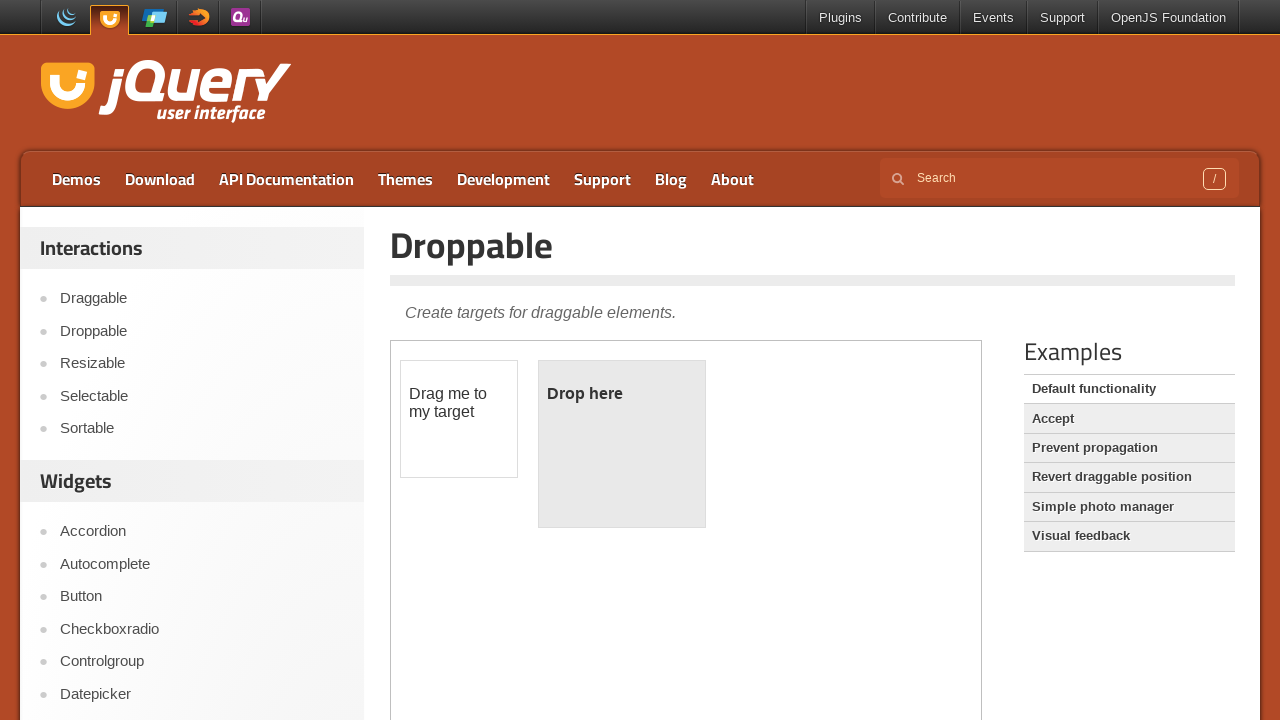

Retrieved link details: text='Easing', href='https://jqueryui.com/easing/'
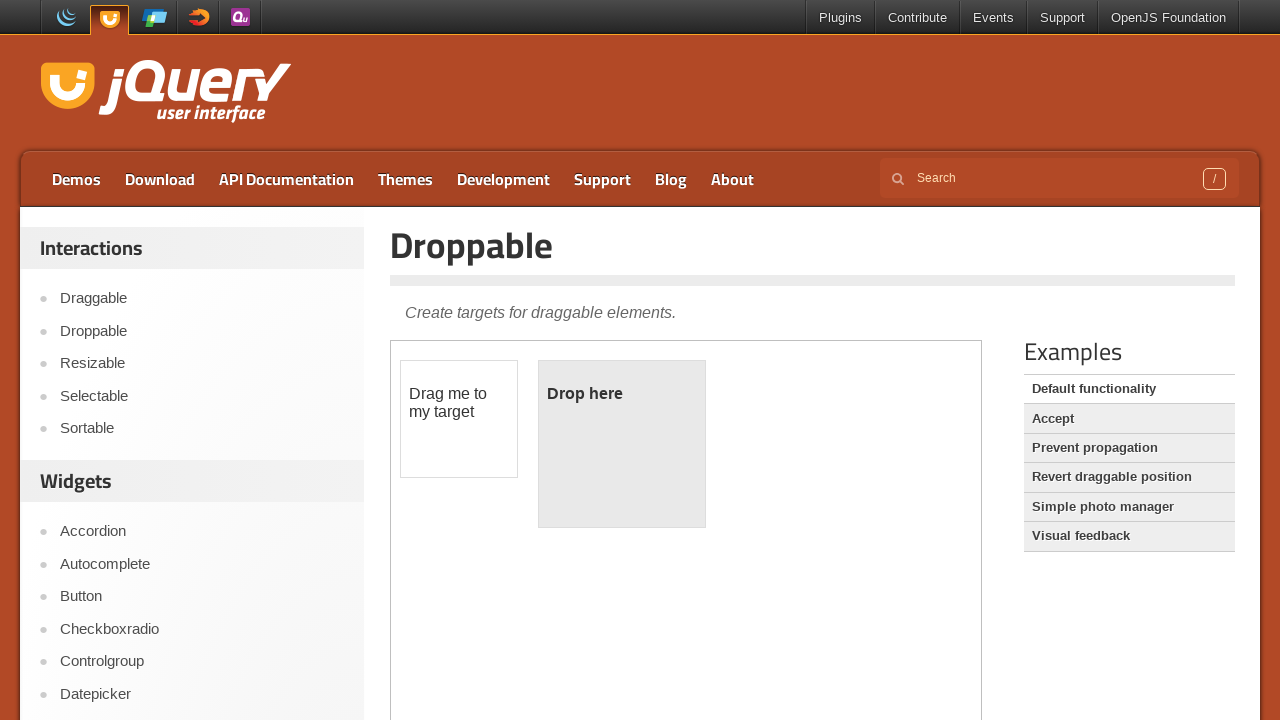

Retrieved link details: text='Effect', href='https://jqueryui.com/effect/'
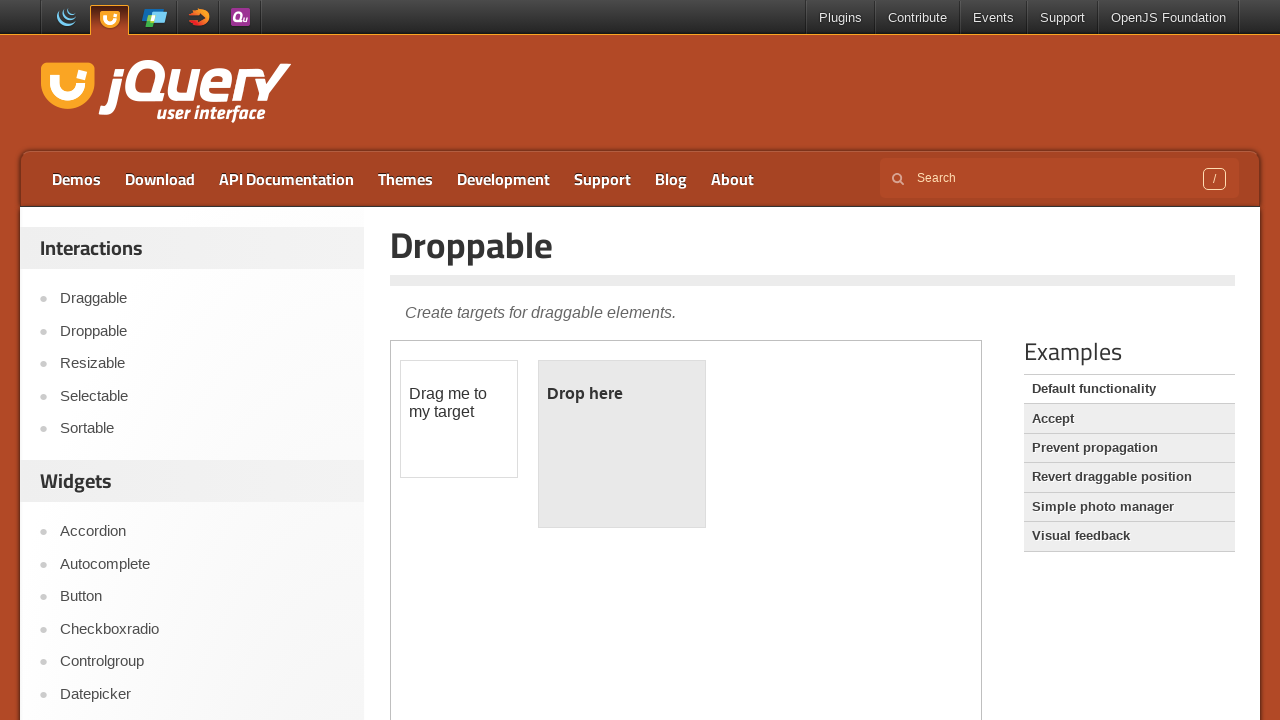

Retrieved link details: text='Hide', href='https://jqueryui.com/hide/'
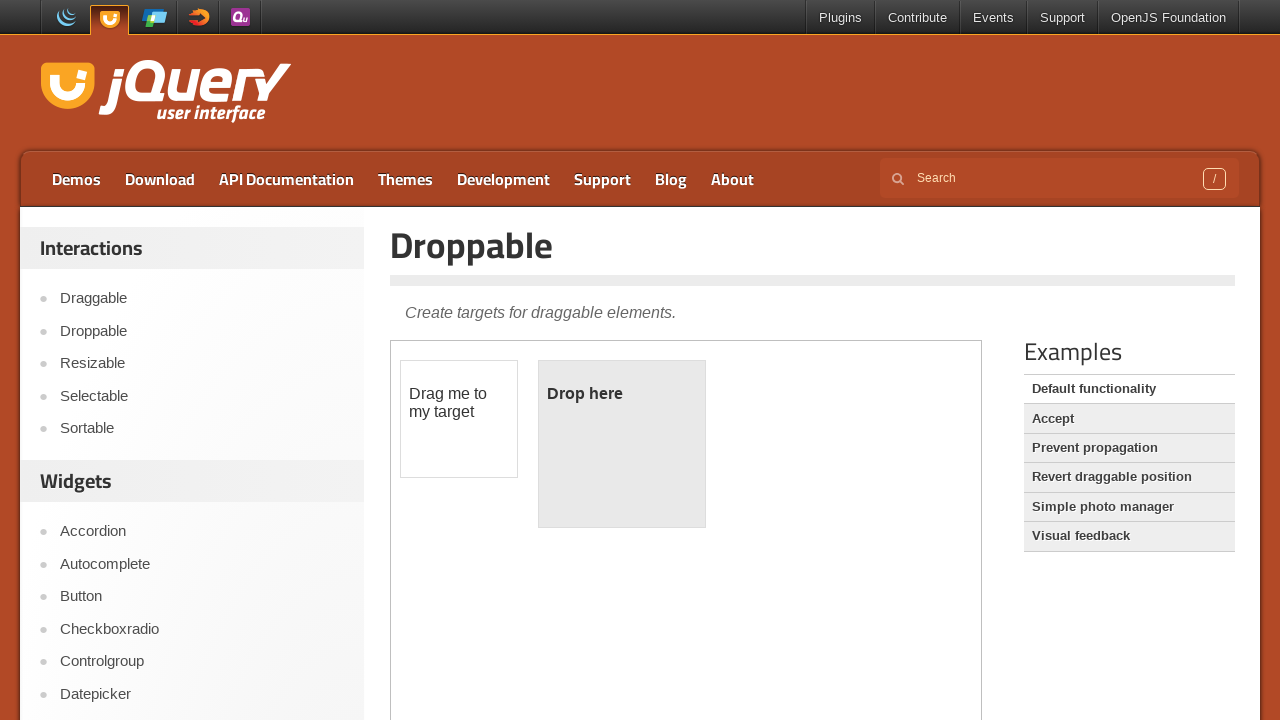

Retrieved link details: text='Remove Class', href='https://jqueryui.com/removeClass/'
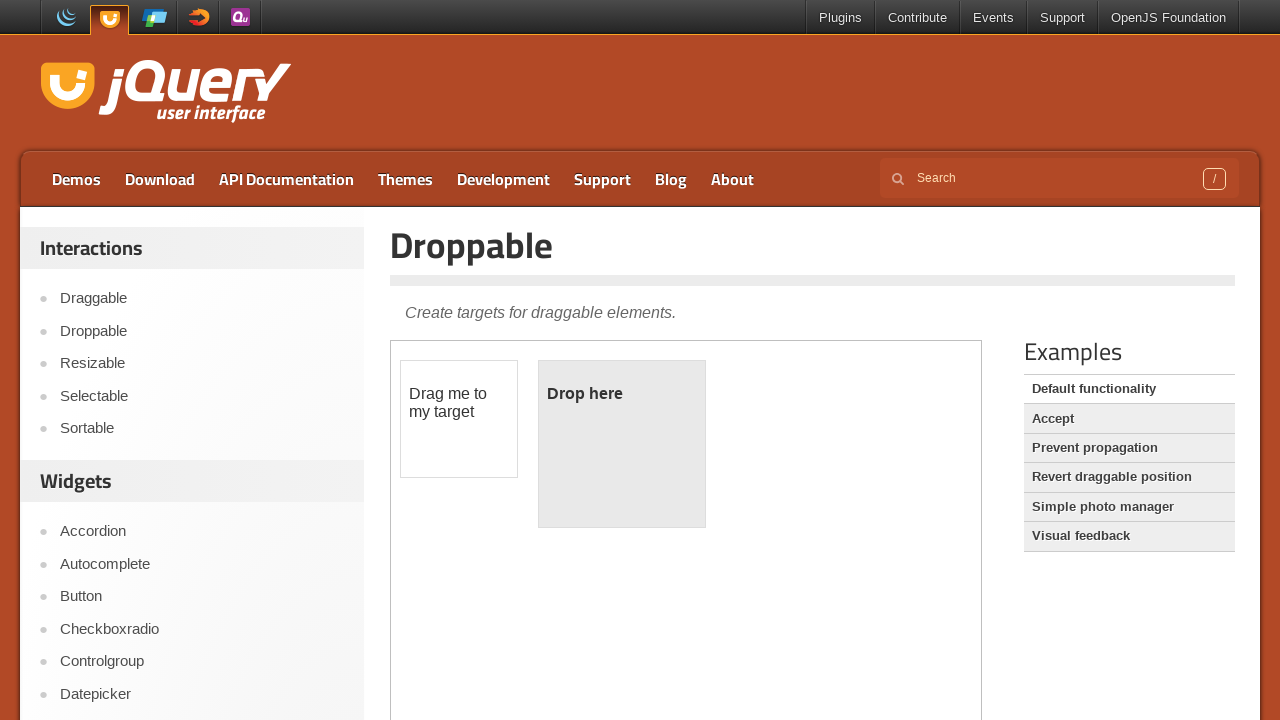

Retrieved link details: text='Show', href='https://jqueryui.com/show/'
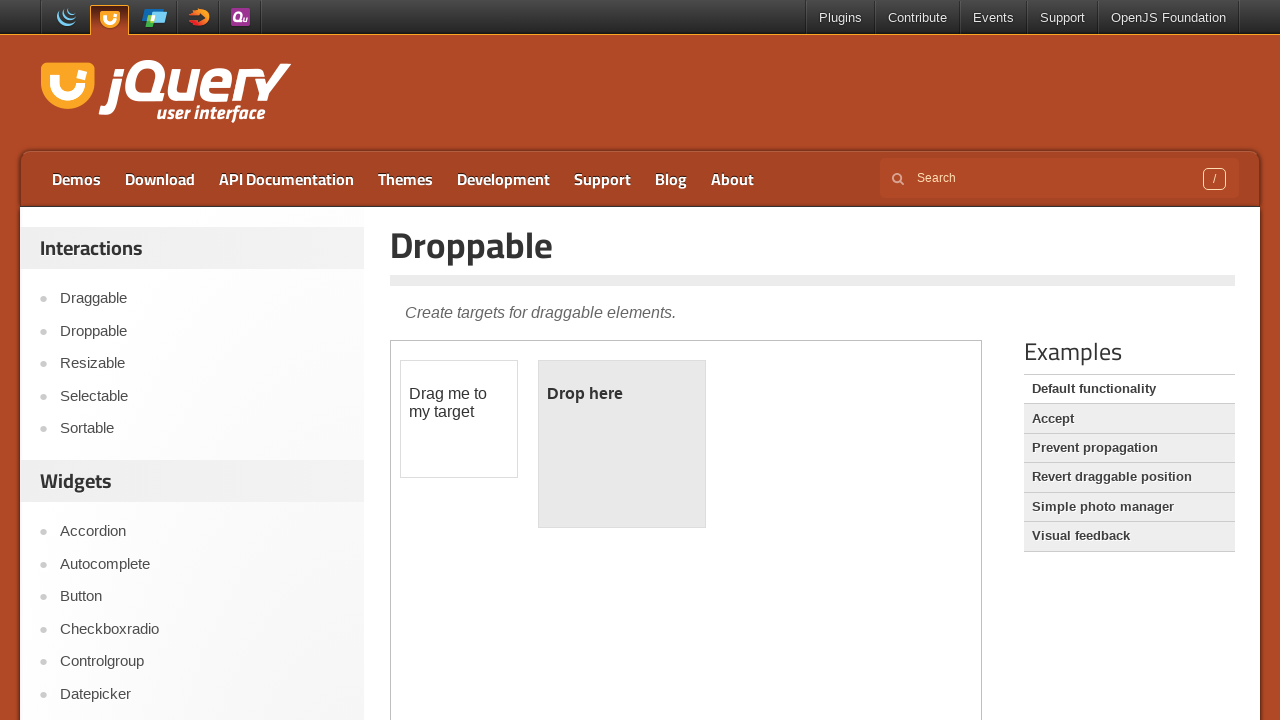

Retrieved link details: text='Switch Class', href='https://jqueryui.com/switchClass/'
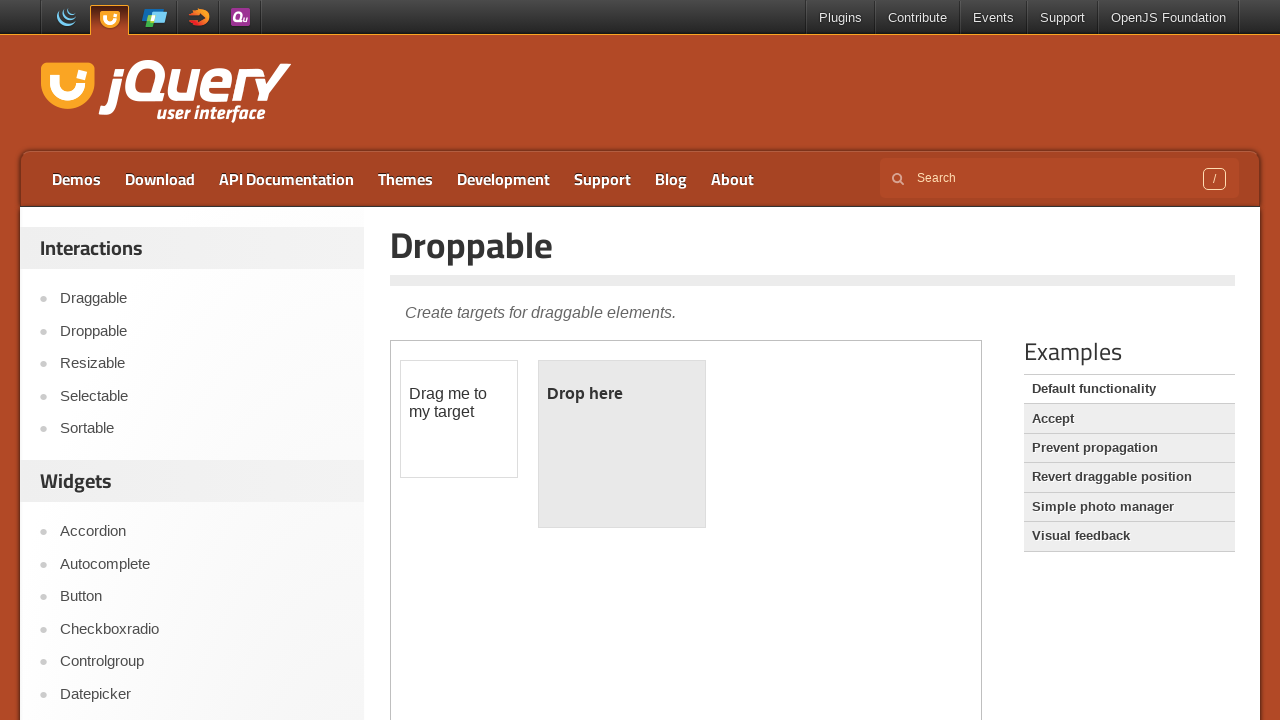

Retrieved link details: text='Toggle', href='https://jqueryui.com/toggle/'
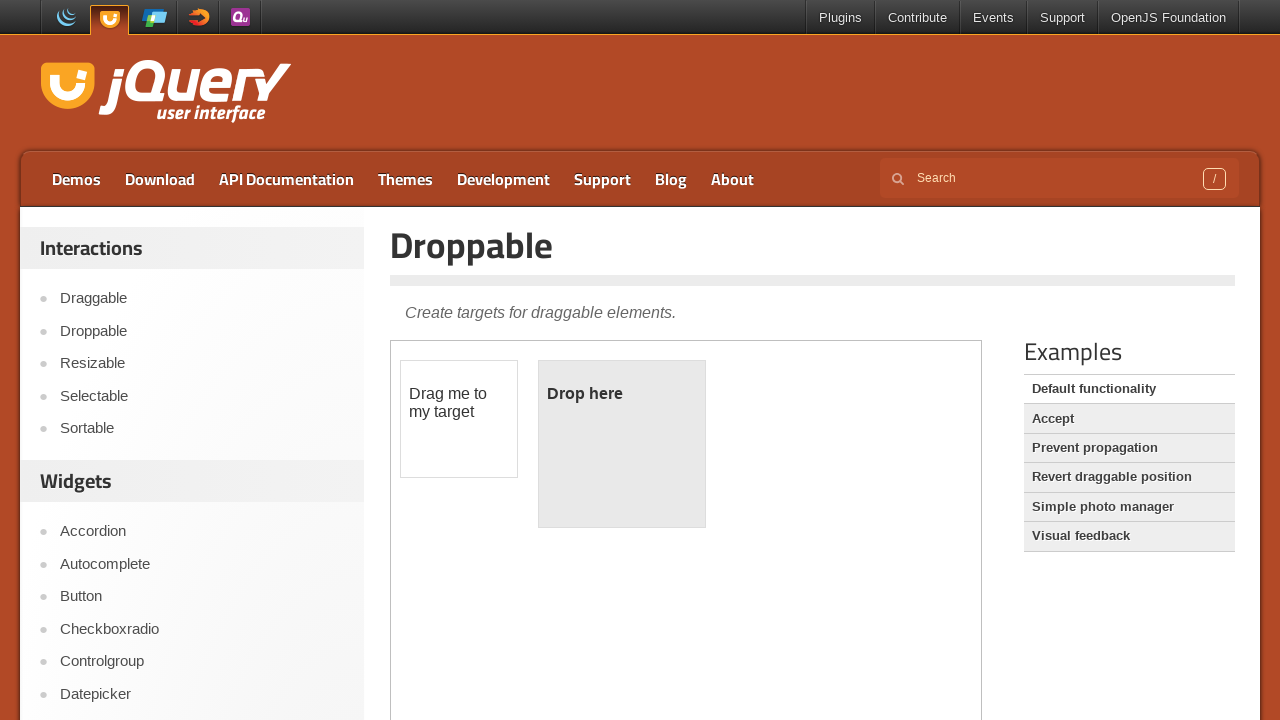

Retrieved link details: text='Toggle Class', href='https://jqueryui.com/toggleClass/'
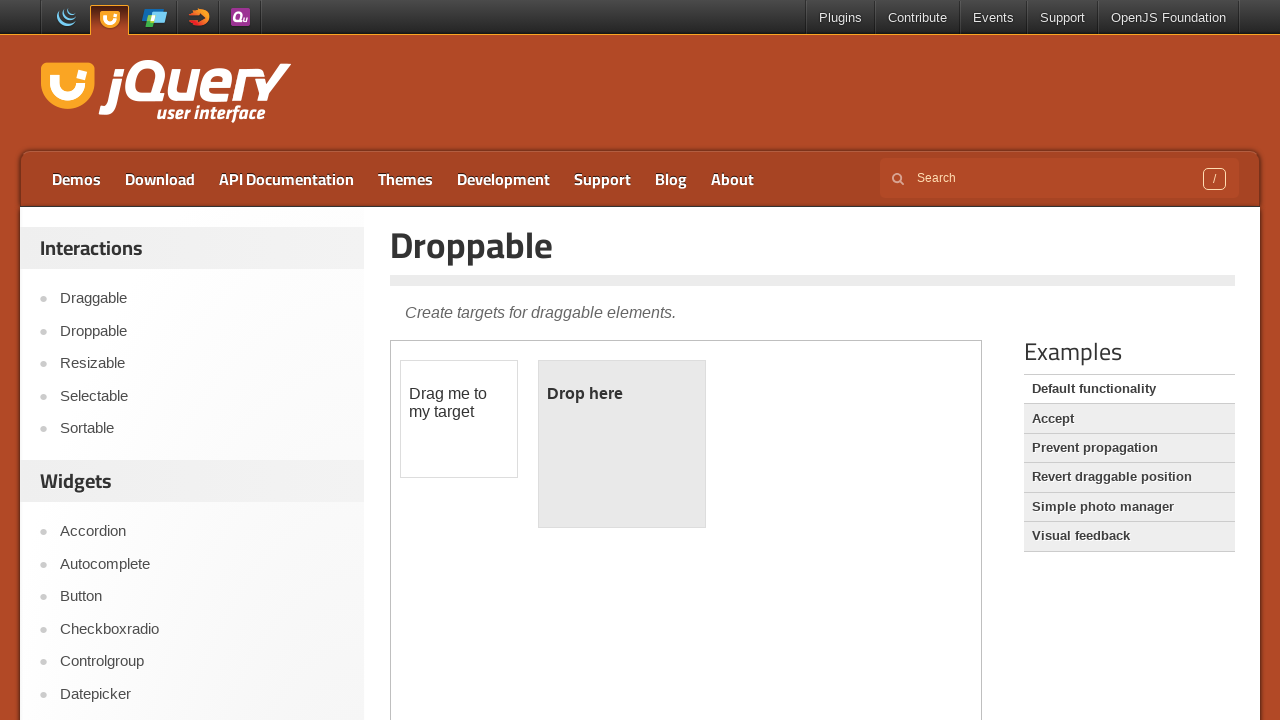

Retrieved link details: text='Position', href='https://jqueryui.com/position/'
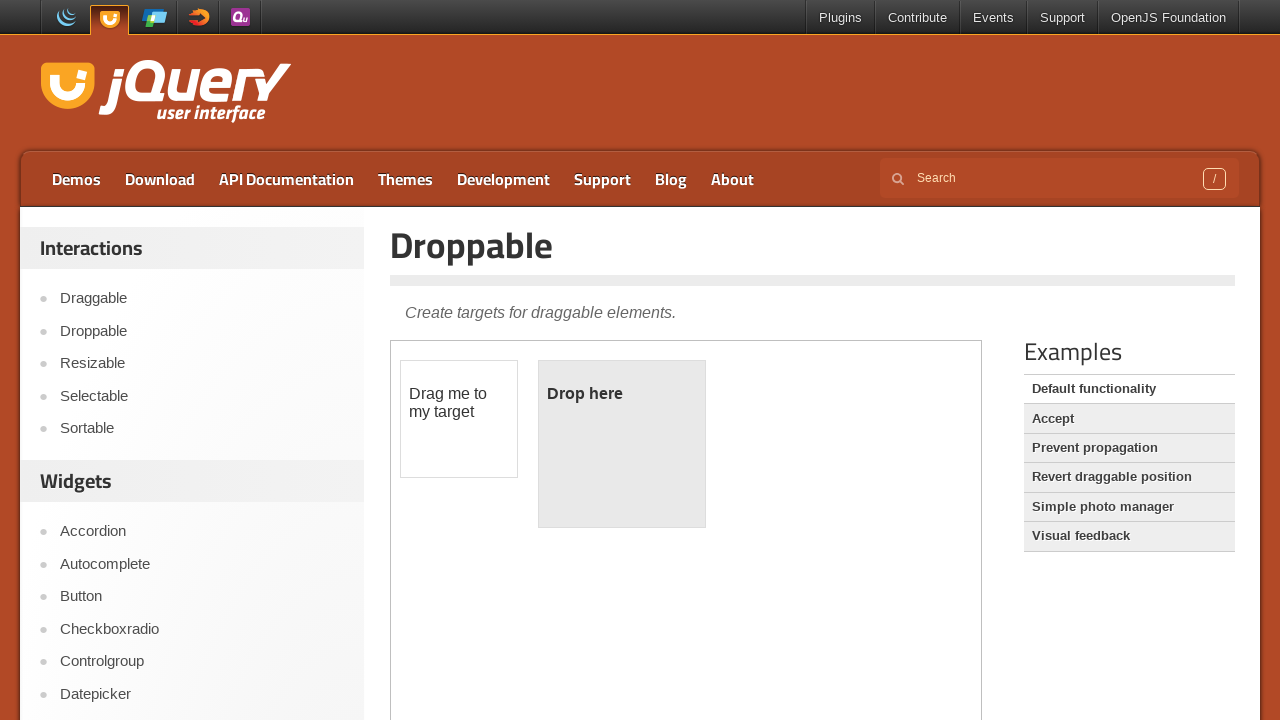

Retrieved link details: text='Widget Factory', href='https://jqueryui.com/widget/'
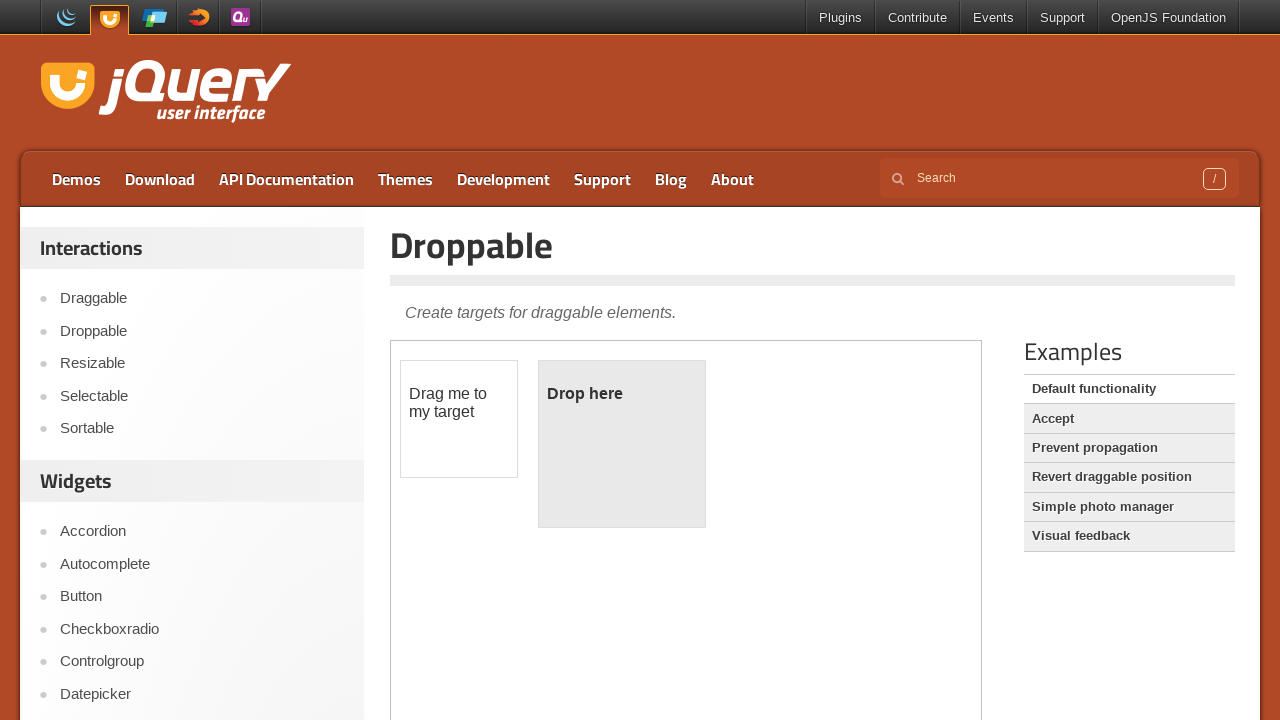

Retrieved link details: text='About jQuery UI', href='https://jqueryui.com/about/'
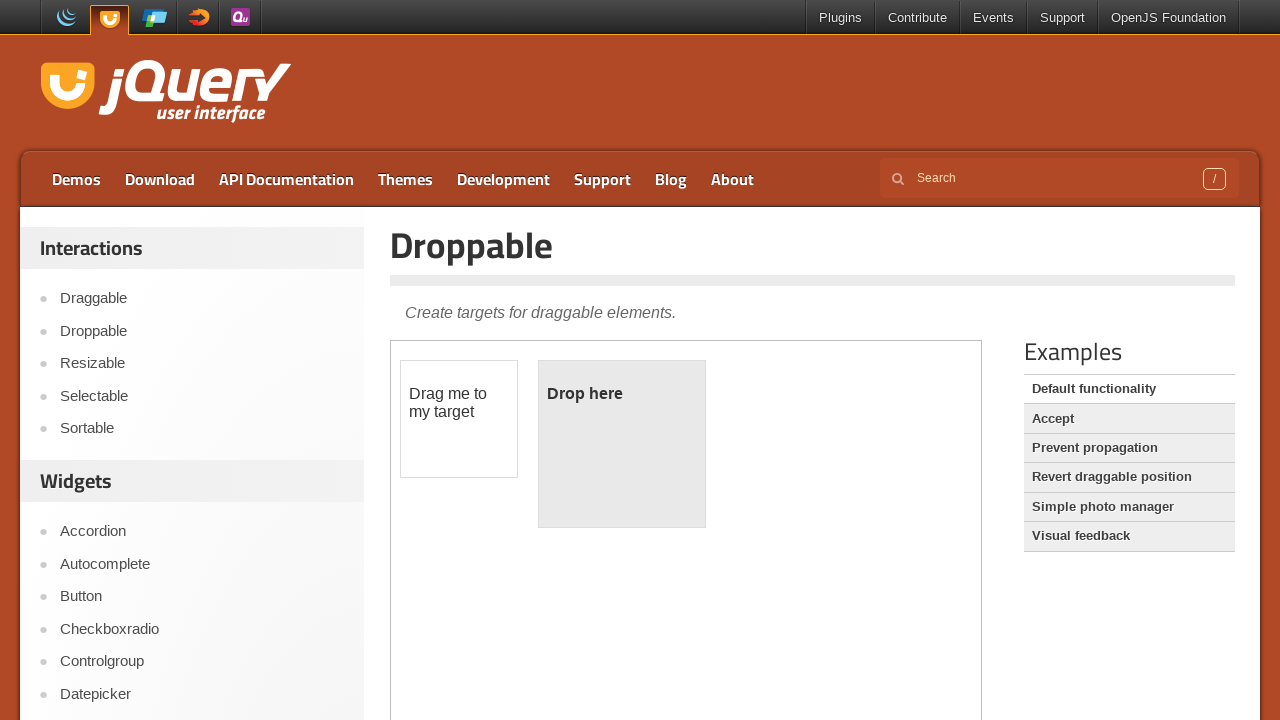

Retrieved link details: text='Browser Support', href='https://jqueryui.com/browser-support/'
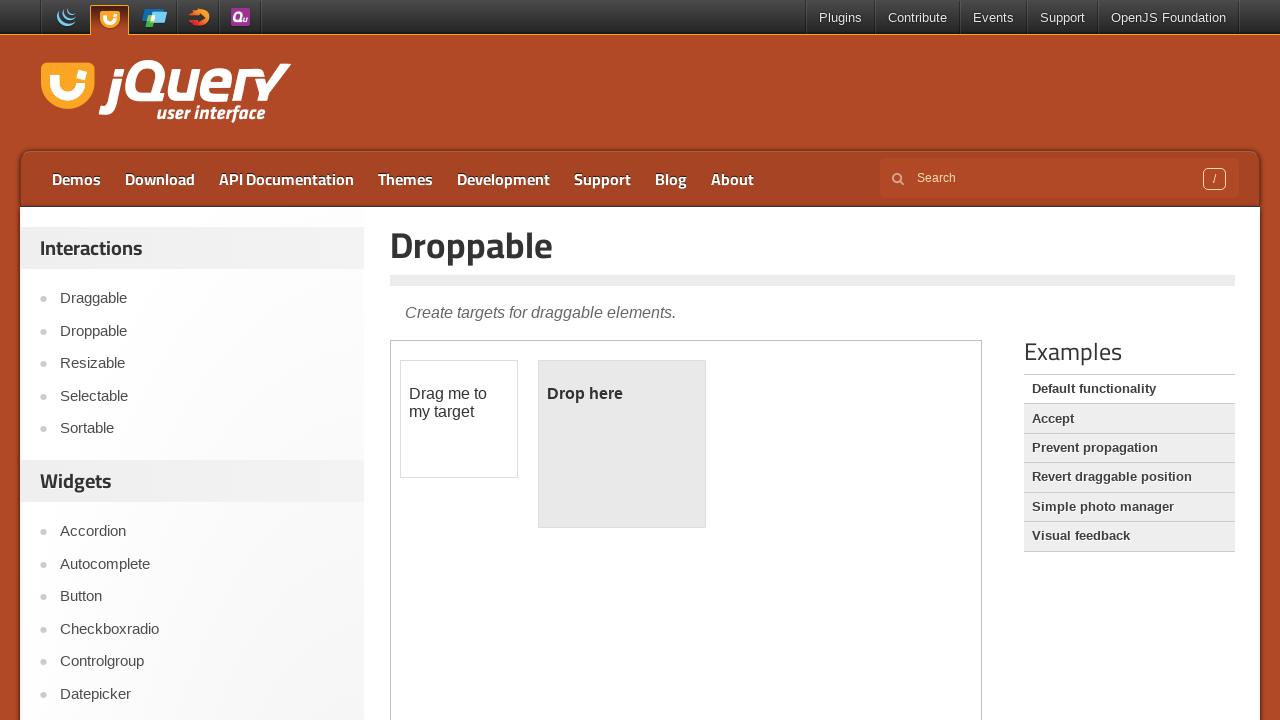

Retrieved link details: text='Development Center', href='https://jqueryui.com/development/'
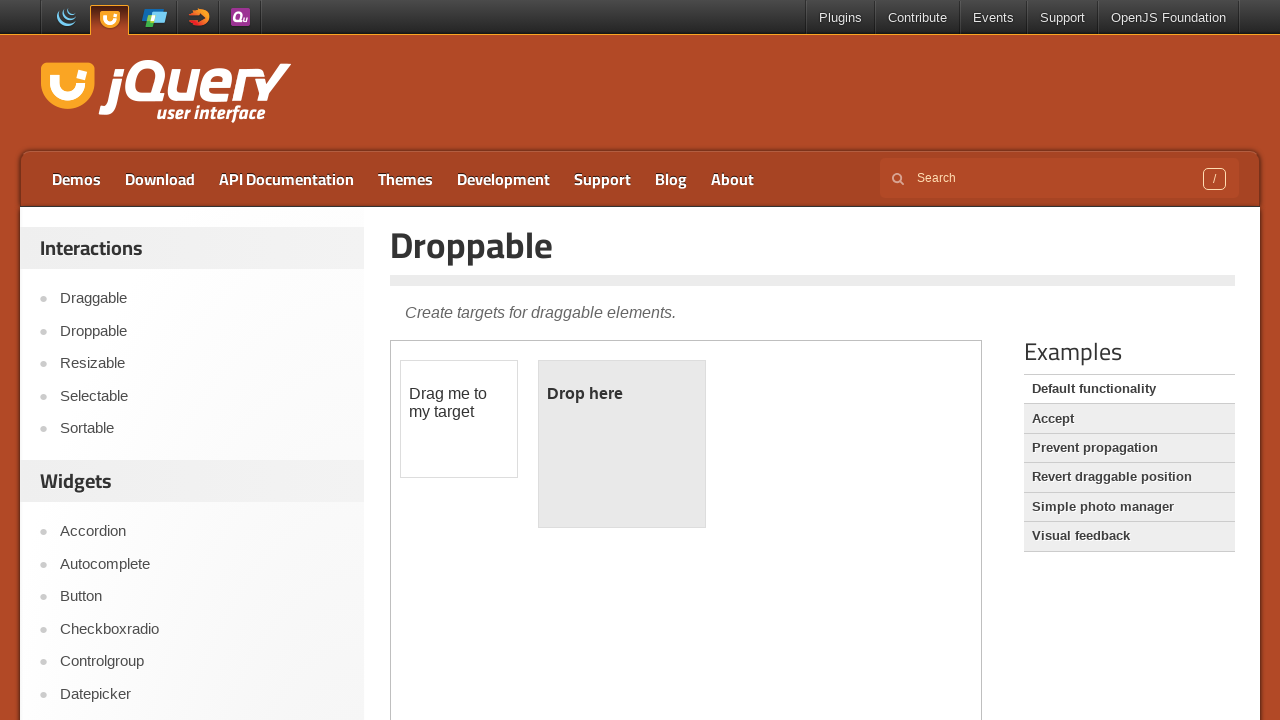

Retrieved link details: text='jQuery UI Changelogs', href='https://jqueryui.com/changelog/'
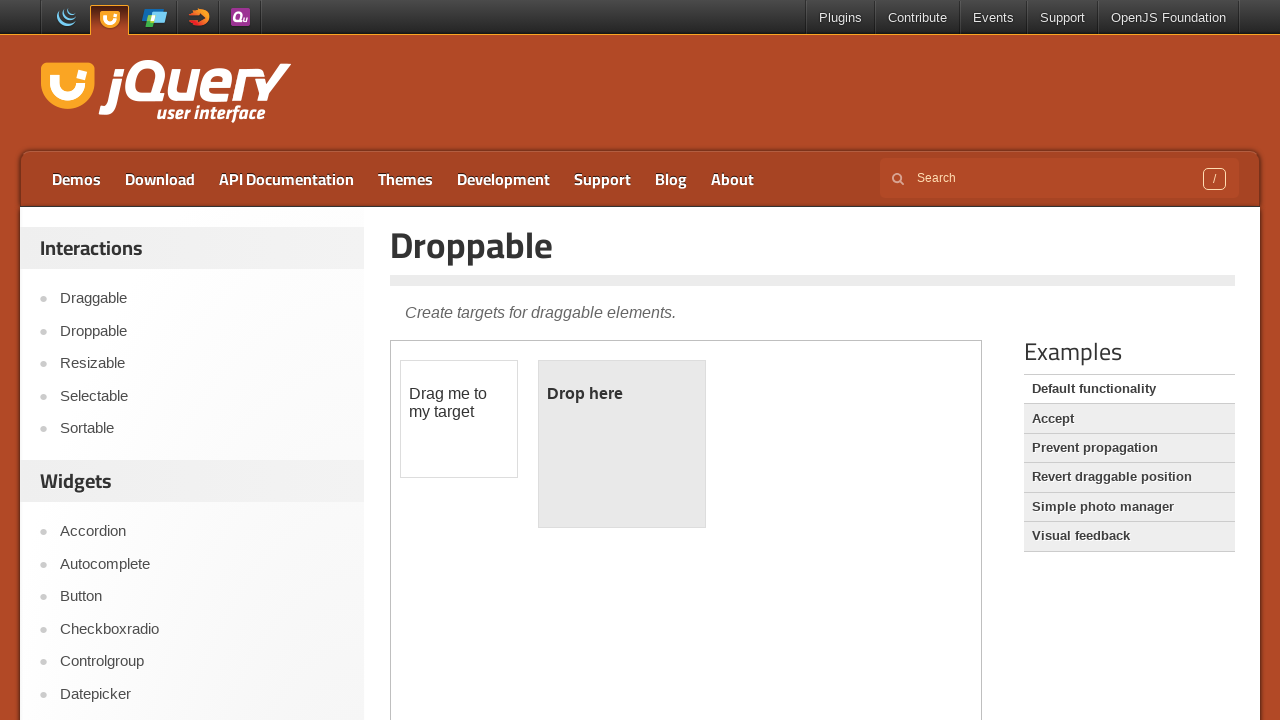

Retrieved link details: text='jQuery UI Upgrade Guides', href='https://jqueryui.com/upgrade-guide/'
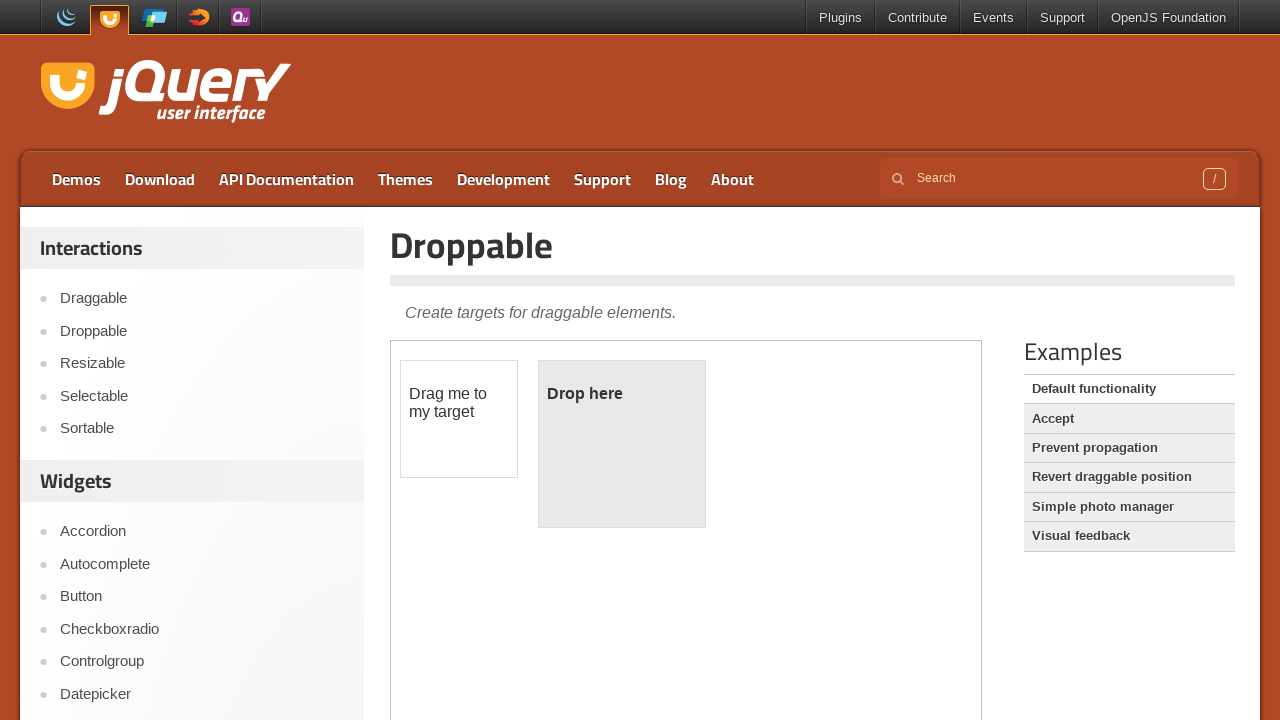

Retrieved link details: text='Support Center', href='https://jqueryui.com/support/'
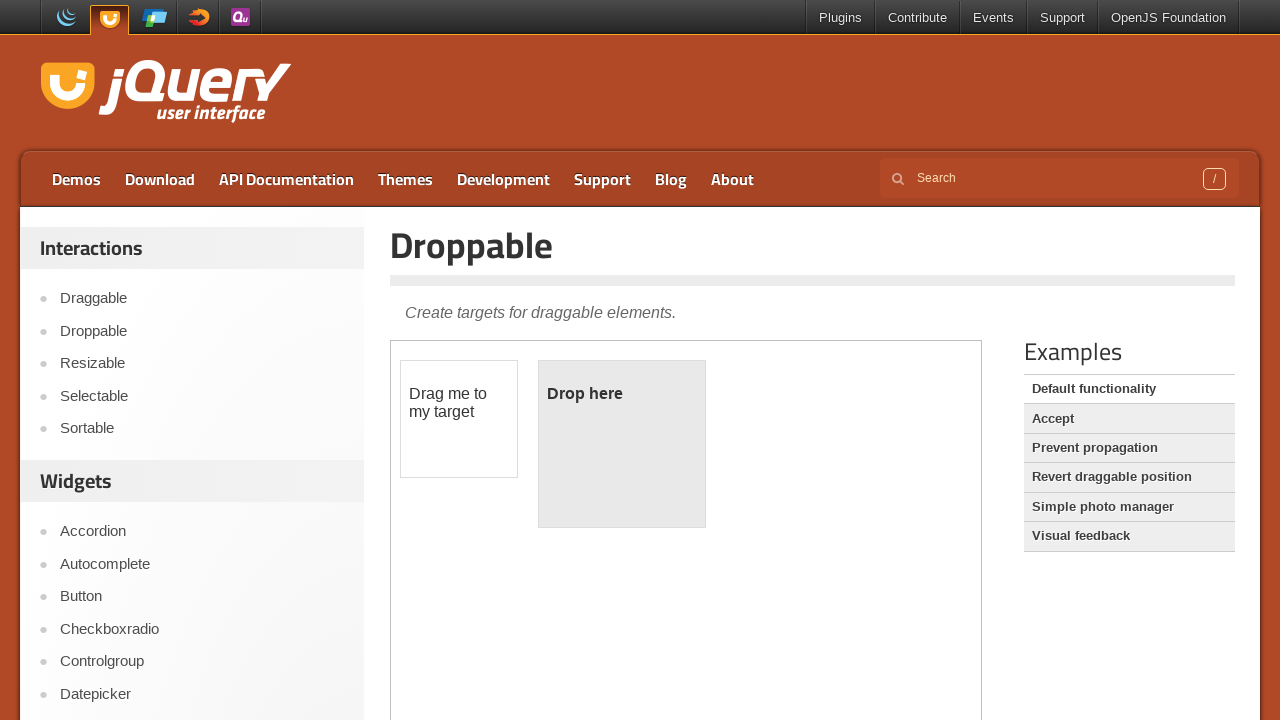

Retrieved link details: text='
							
							jQuery UI in Action
							TJ VanToll
						', href='https://www.manning.com/books/jquery-ui-in-action'
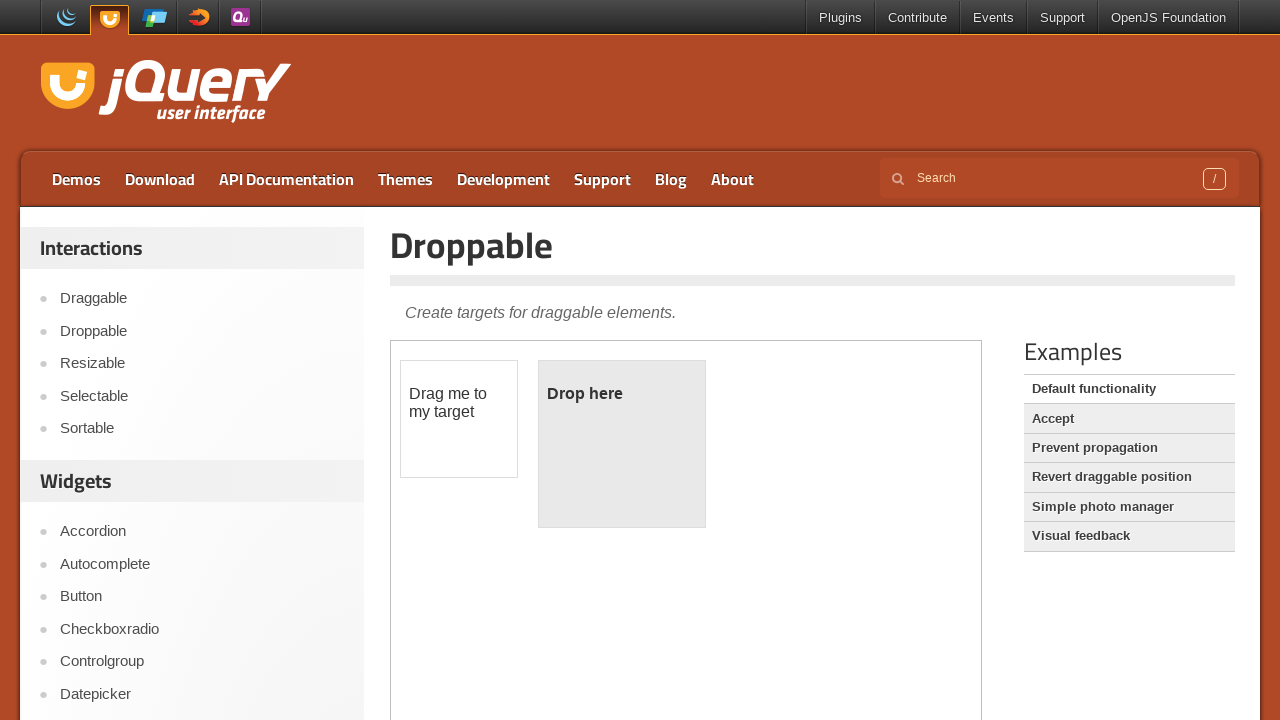

Retrieved link details: text='
							
							jQuery UI Themes
							Adam Boduch
						', href='https://www.packtpub.com/web-development/jquery-ui-themes-beginners-guide'
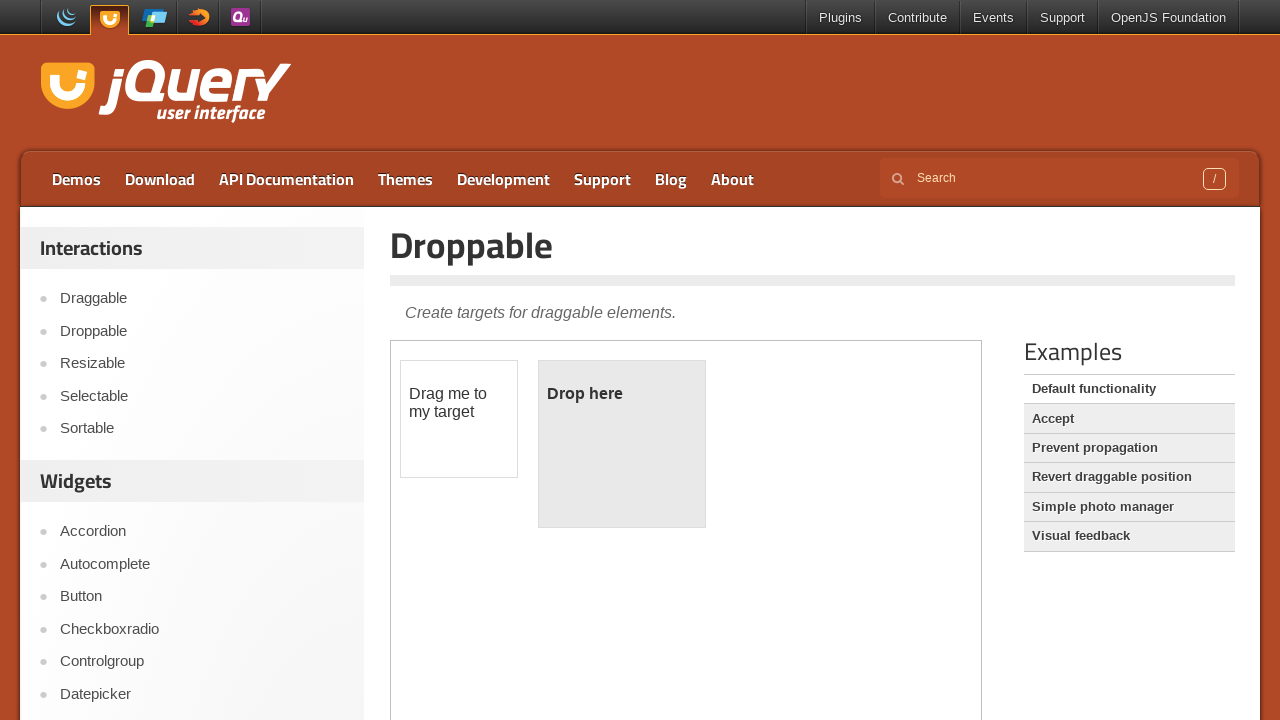

Retrieved link details: text='
							
							jQuery UI Cookbook
							Adam Boduch
						', href='https://www.packtpub.com/web-development/jquery-ui-cookbook'
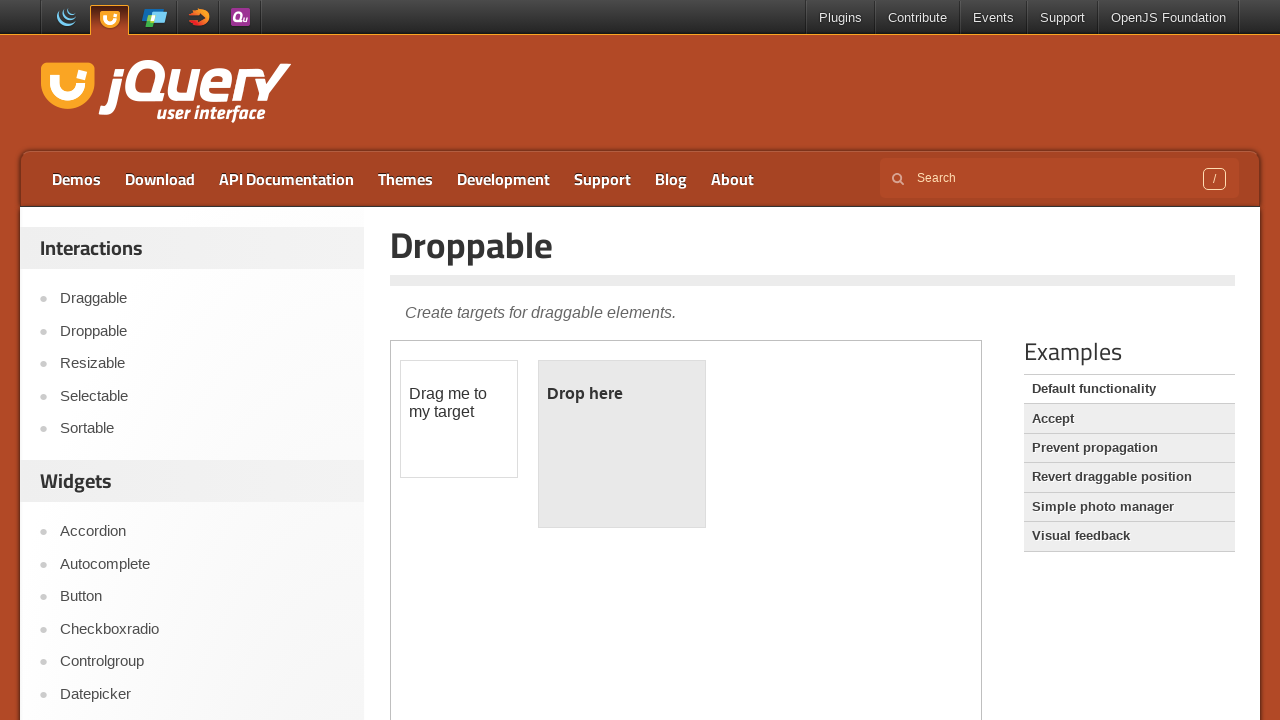

Retrieved link details: text='Learning Center', href='https://learn.jquery.com/'
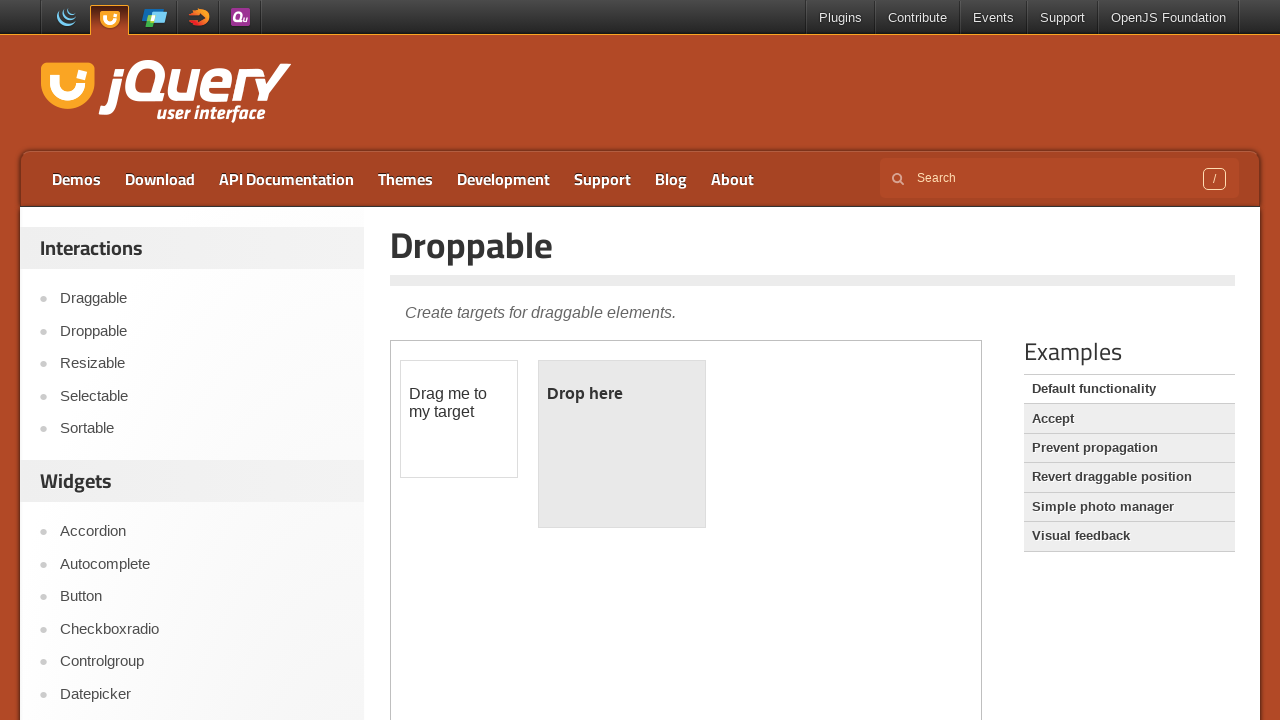

Retrieved link details: text='Chat', href='https://jquery.com/support/'
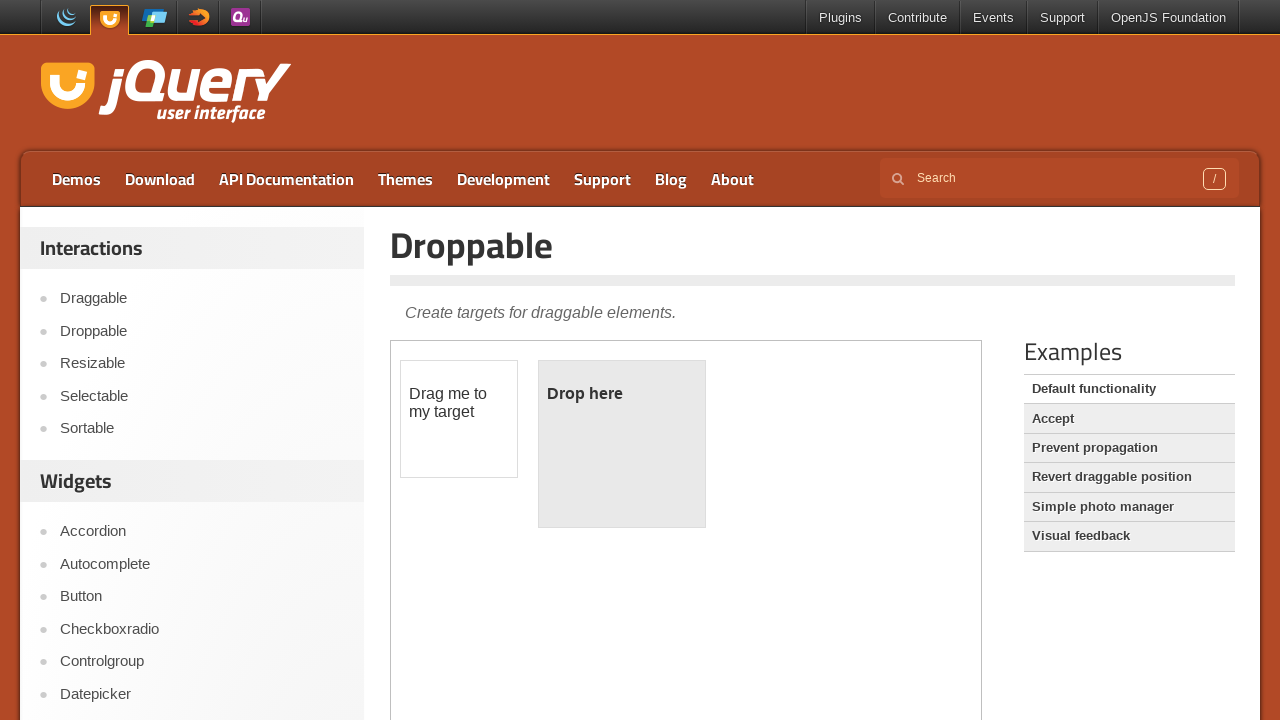

Retrieved link details: text='Twitter', href='https://twitter.com/jqueryui'
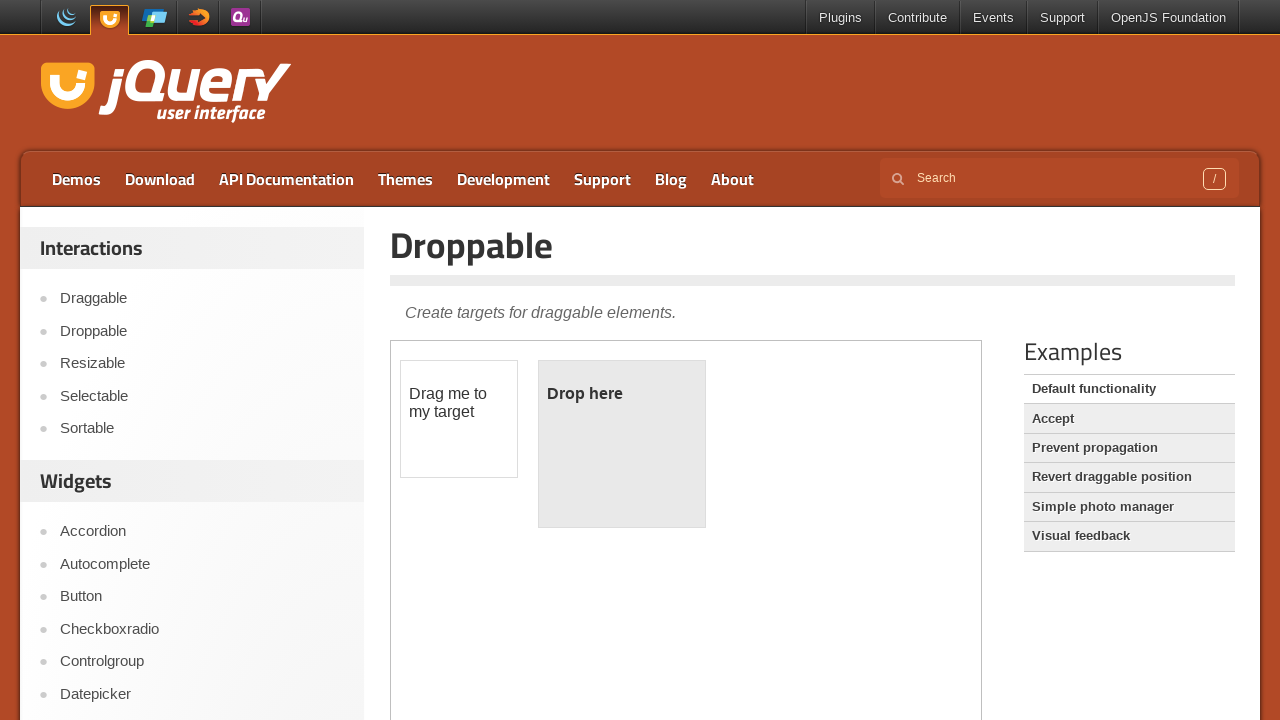

Retrieved link details: text='GitHub', href='https://github.com/jquery'
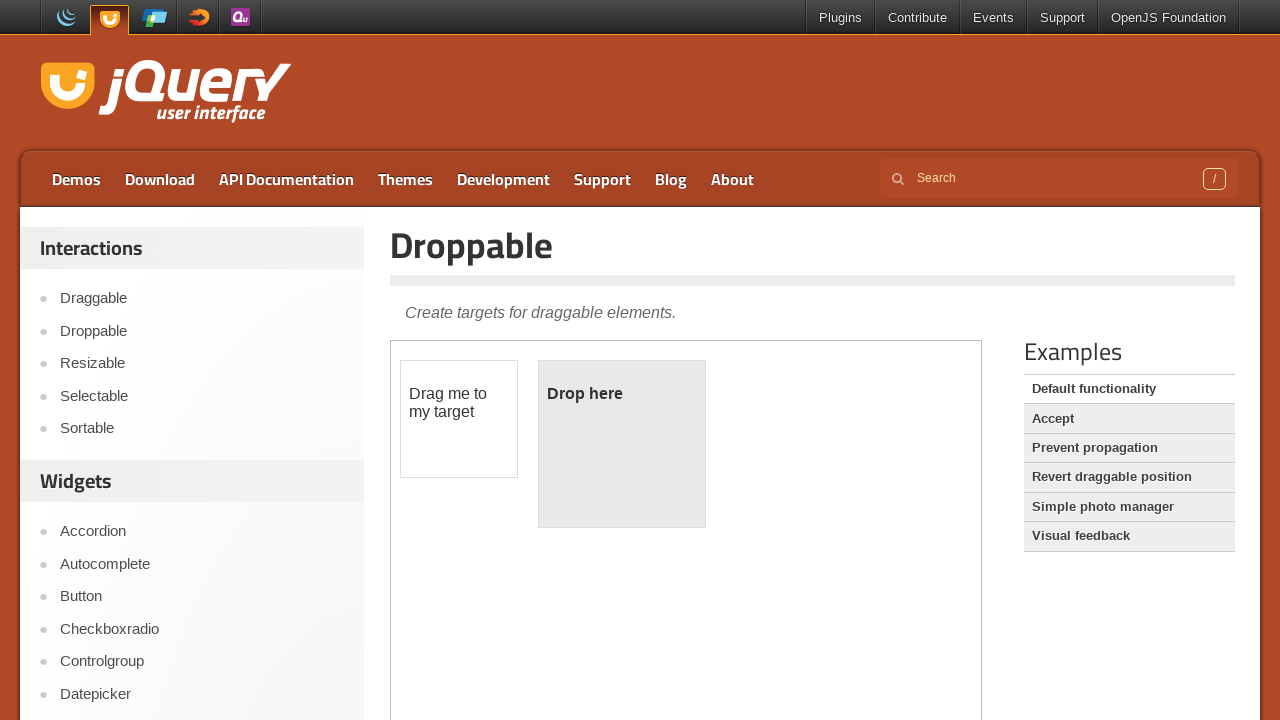

Retrieved link details: text='OpenJS Foundation', href='https://openjsf.org/'
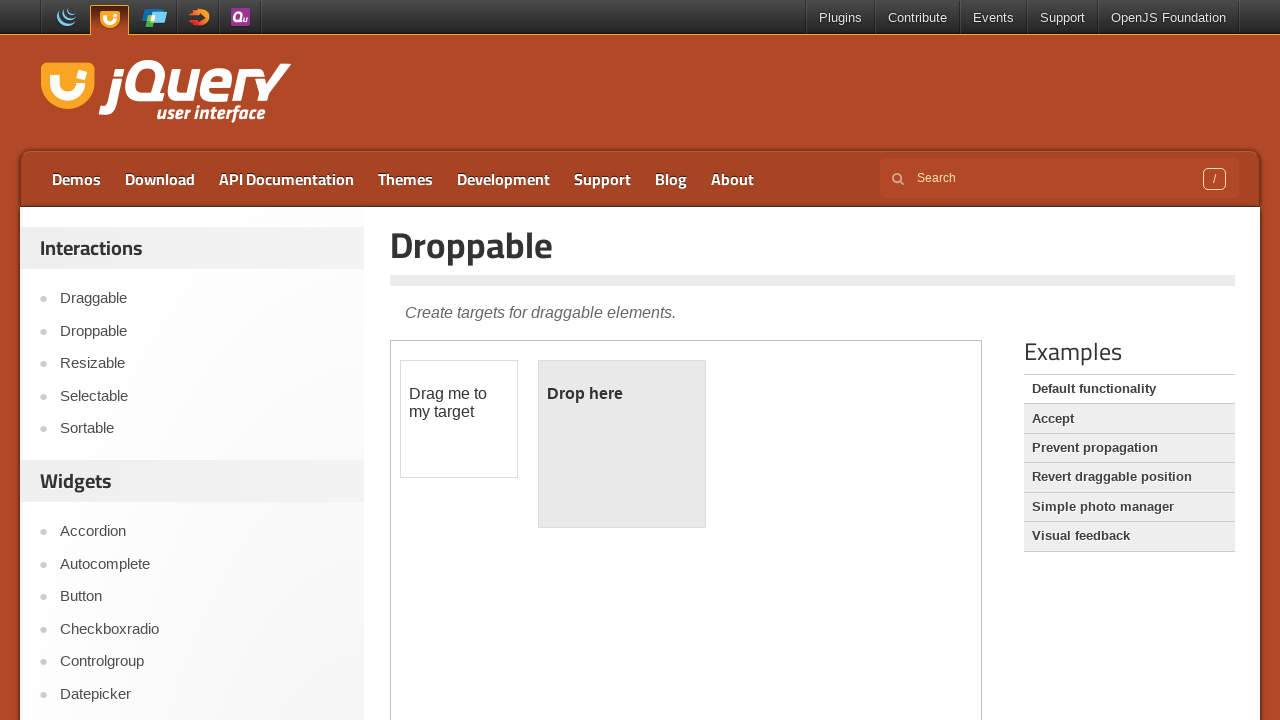

Retrieved link details: text='jQuery License', href='https://jquery.com/license/'
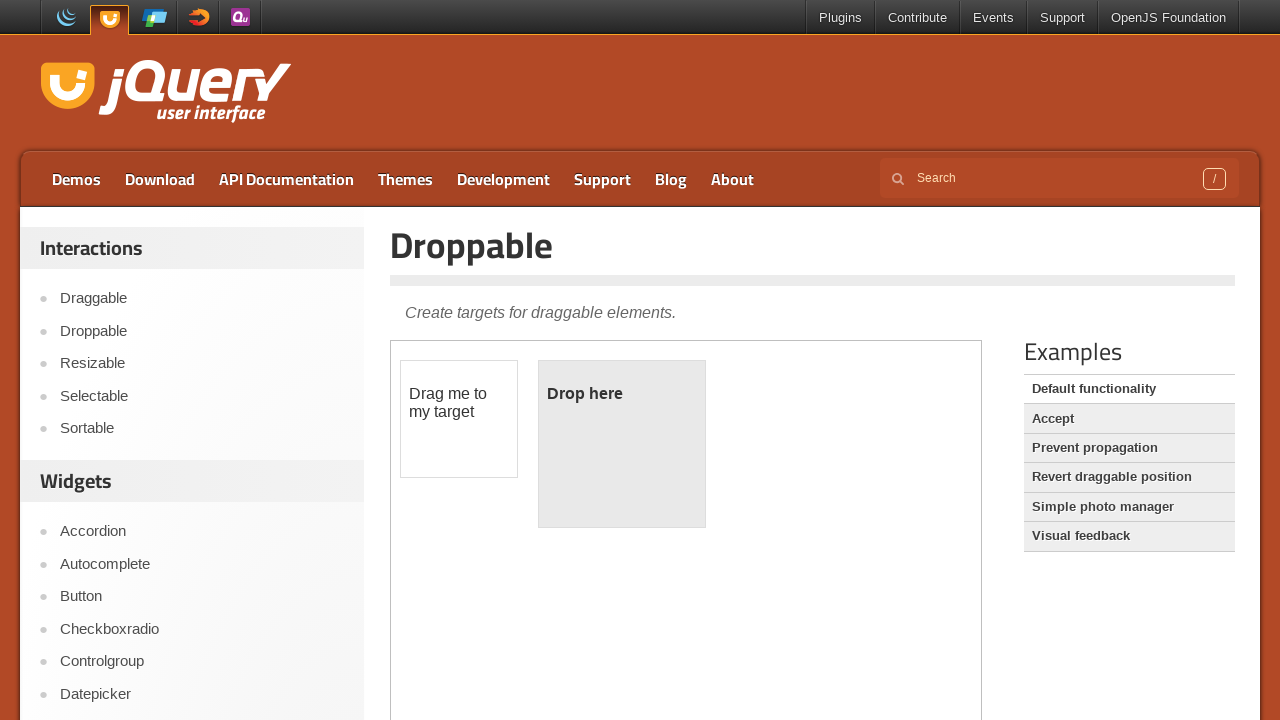

Retrieved link details: text='OpenJS Foundation', href='https://openjsf.org/'
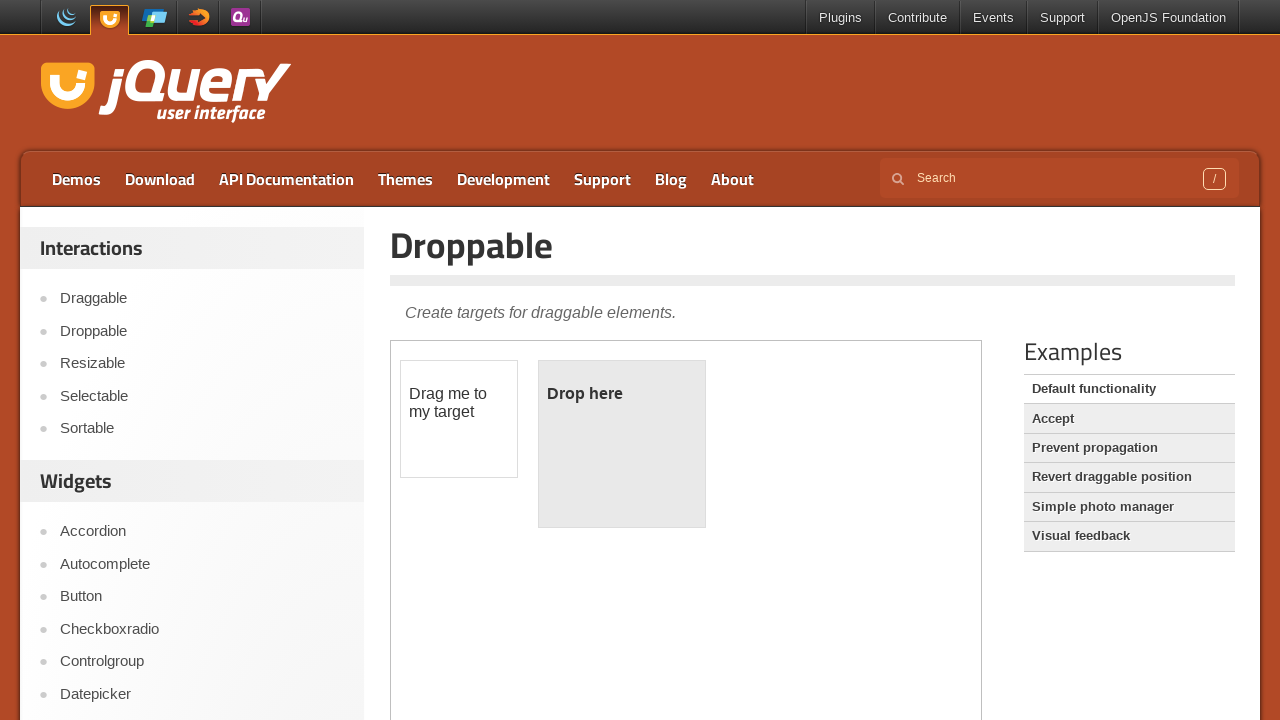

Retrieved link details: text='OpenJS Foundation', href='https://openjsf.org/'
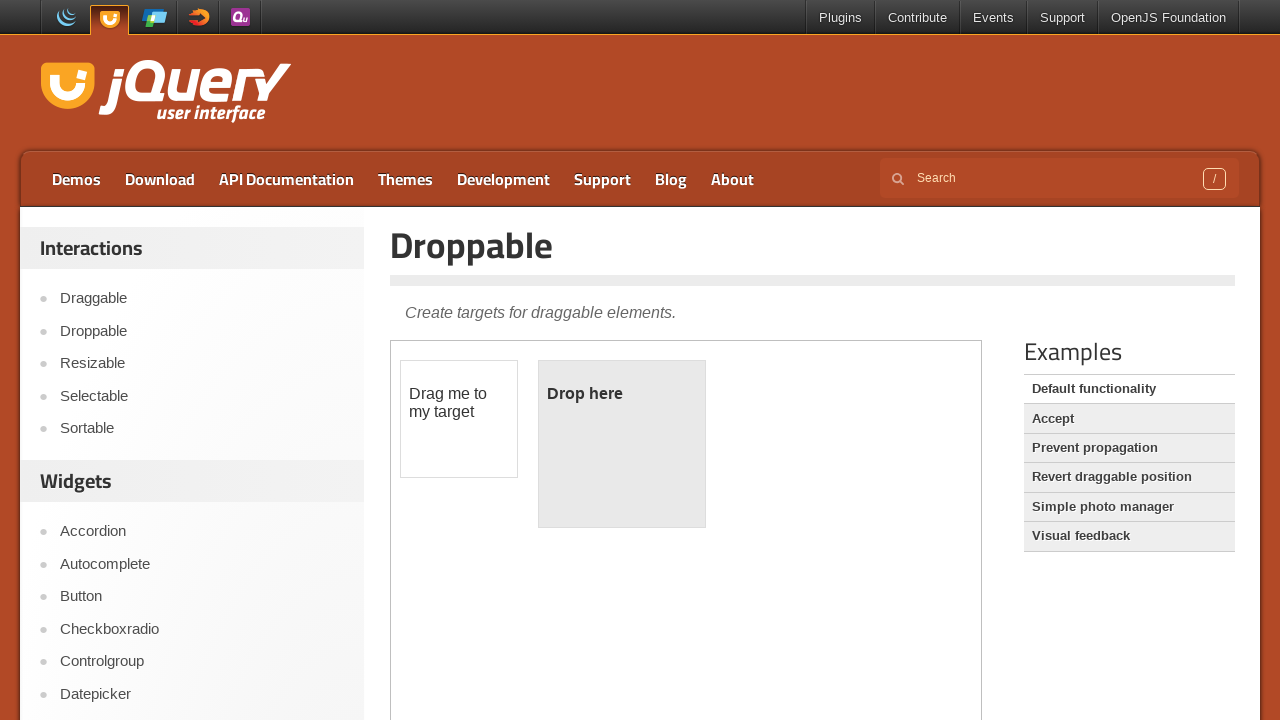

Retrieved link details: text='Trademark Policy', href='https://trademark-policy.openjsf.org/'
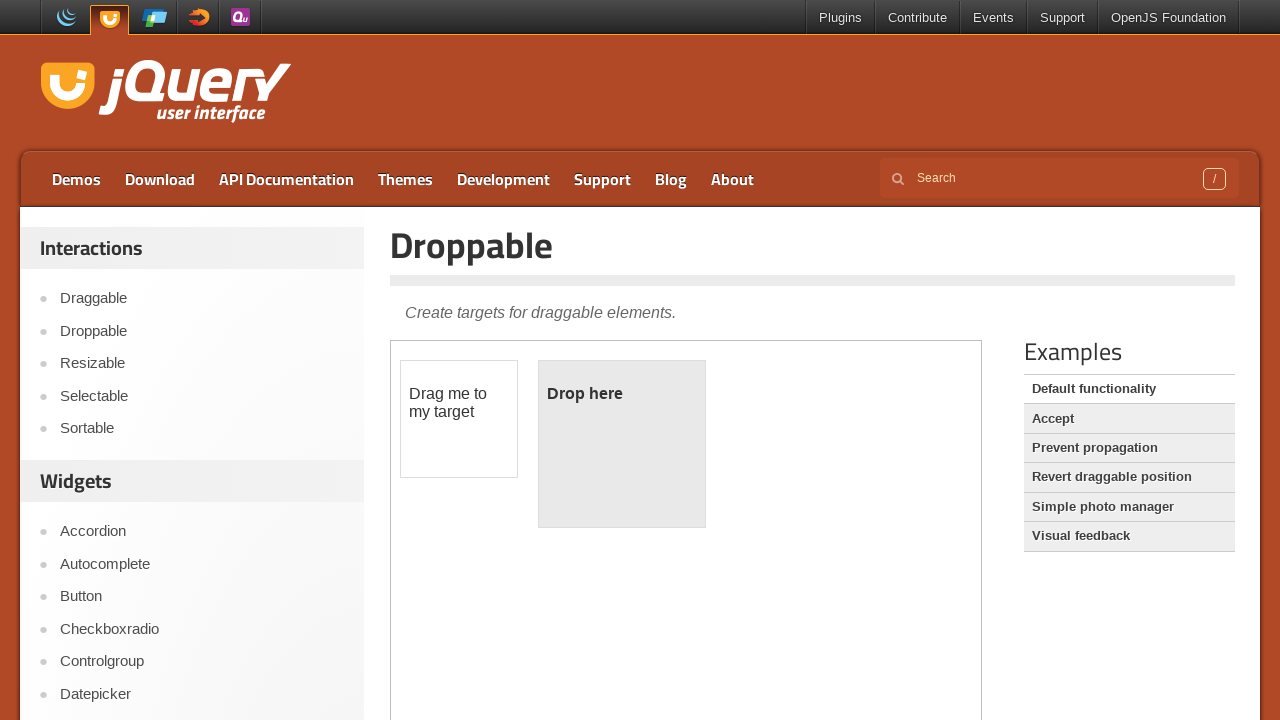

Retrieved link details: text='Trademark List', href='https://trademark-list.openjsf.org/'
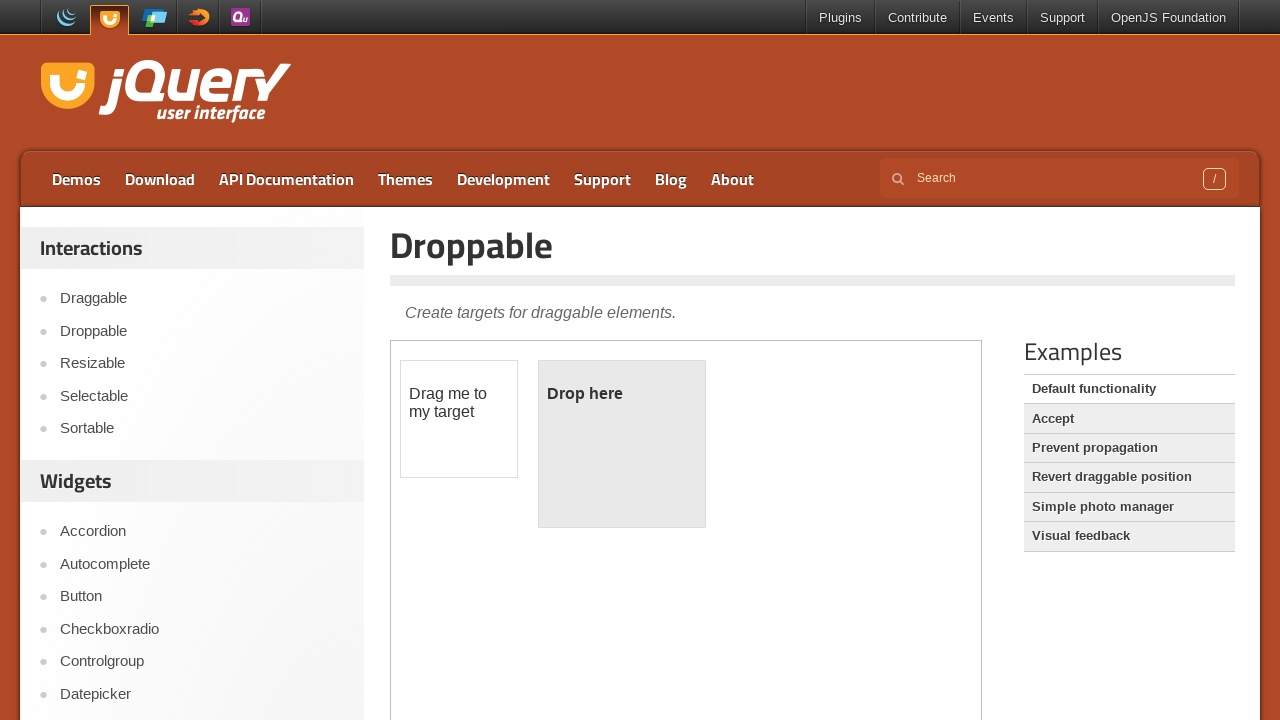

Retrieved link details: text='list of OpenJS Foundation trademarks', href='https://trademark-list.openjsf.org/'
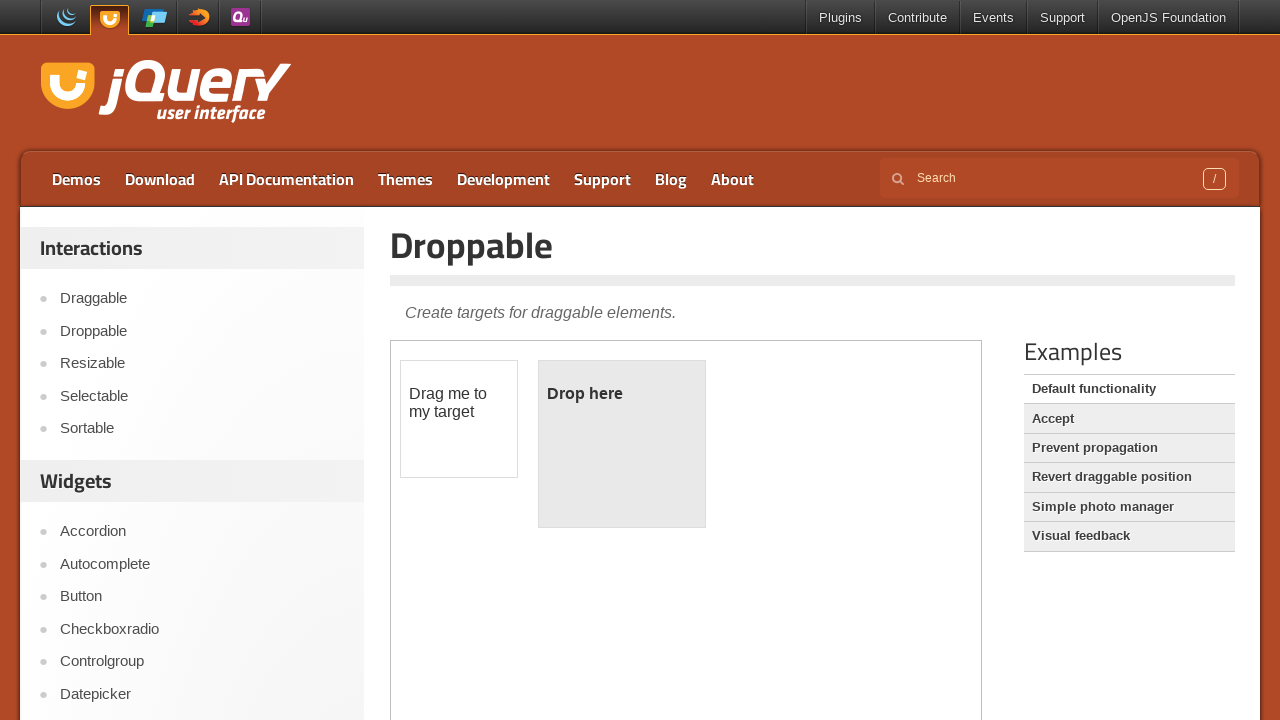

Retrieved link details: text='Terms of Use', href='https://terms-of-use.openjsf.org/'
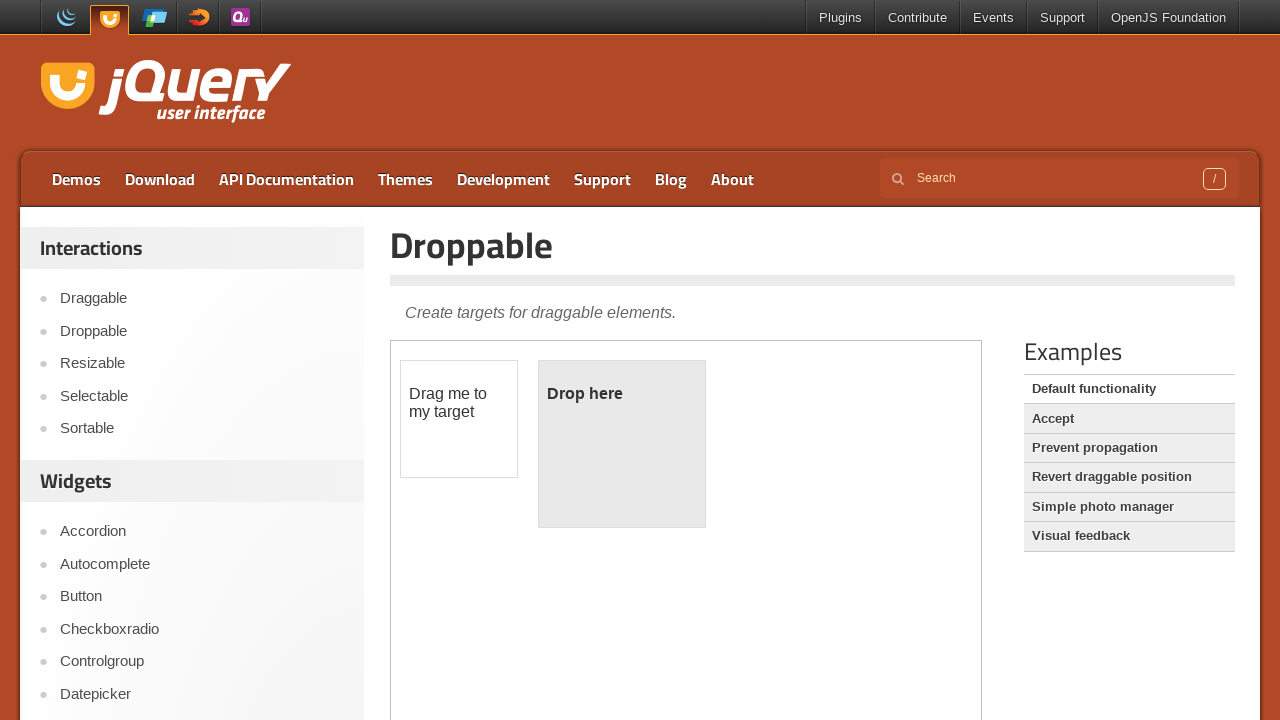

Retrieved link details: text='Privacy', href='https://privacy-policy.openjsf.org/'
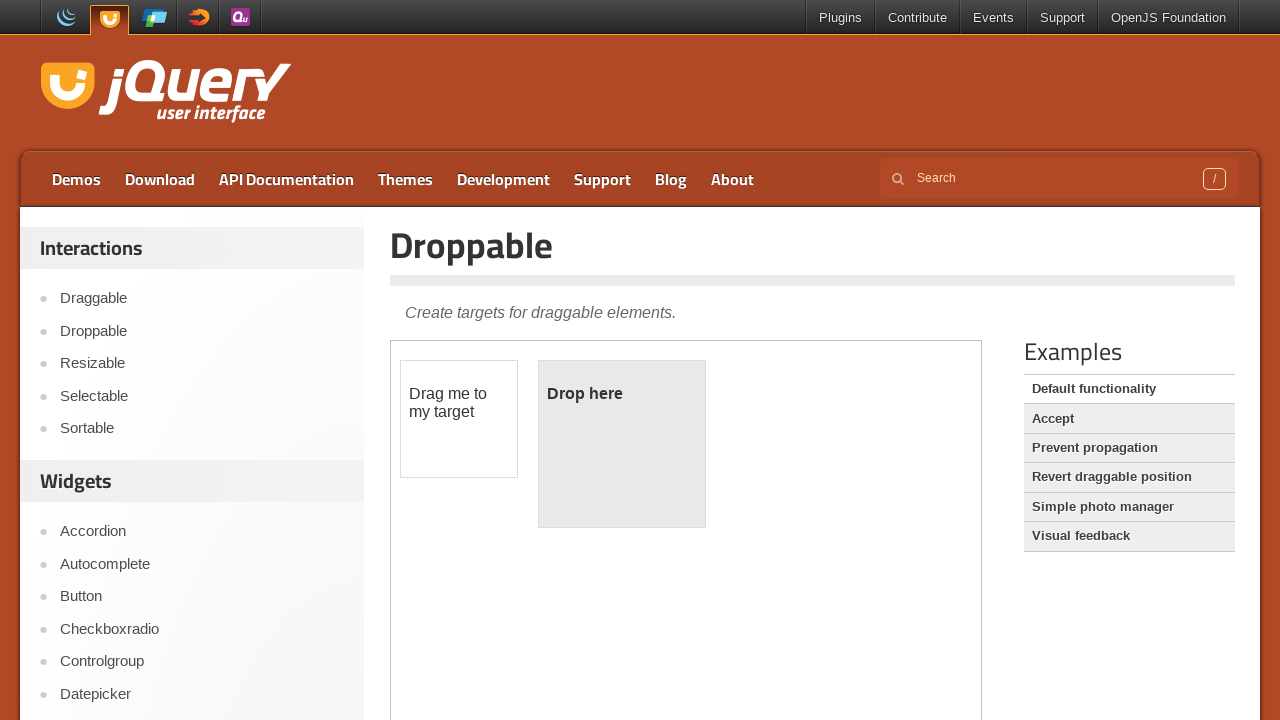

Retrieved link details: text='Code of Conduct', href='https://code-of-conduct.openjsf.org/'
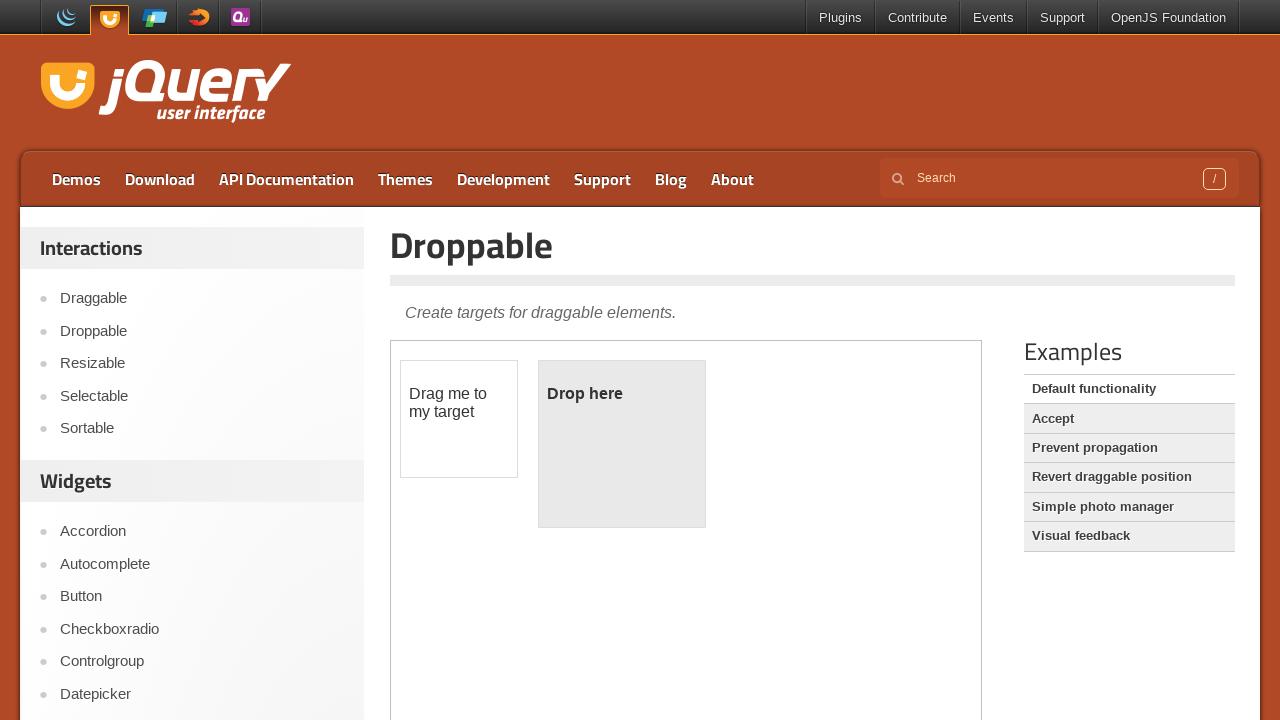

Retrieved link details: text='Cookie', href='https://www.linuxfoundation.org/cookies'
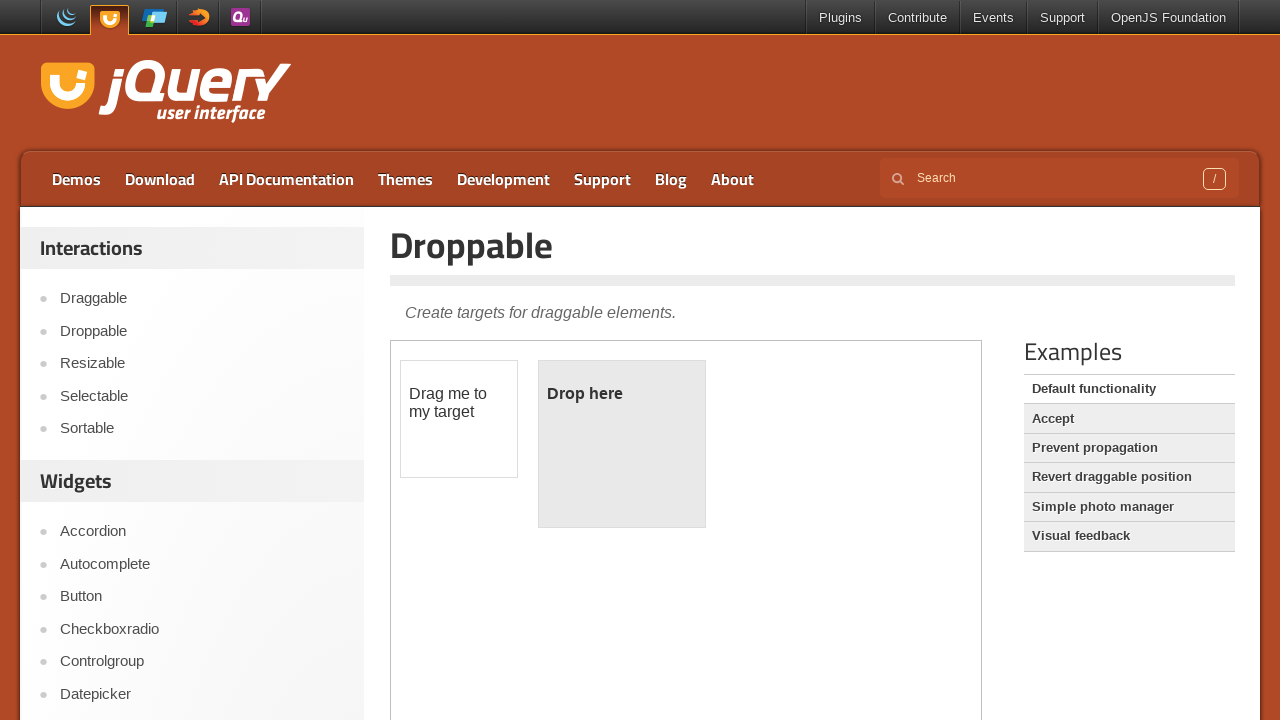

Retrieved link details: text='Web hosting by Digital Ocean', href='https://www.digitalocean.com'
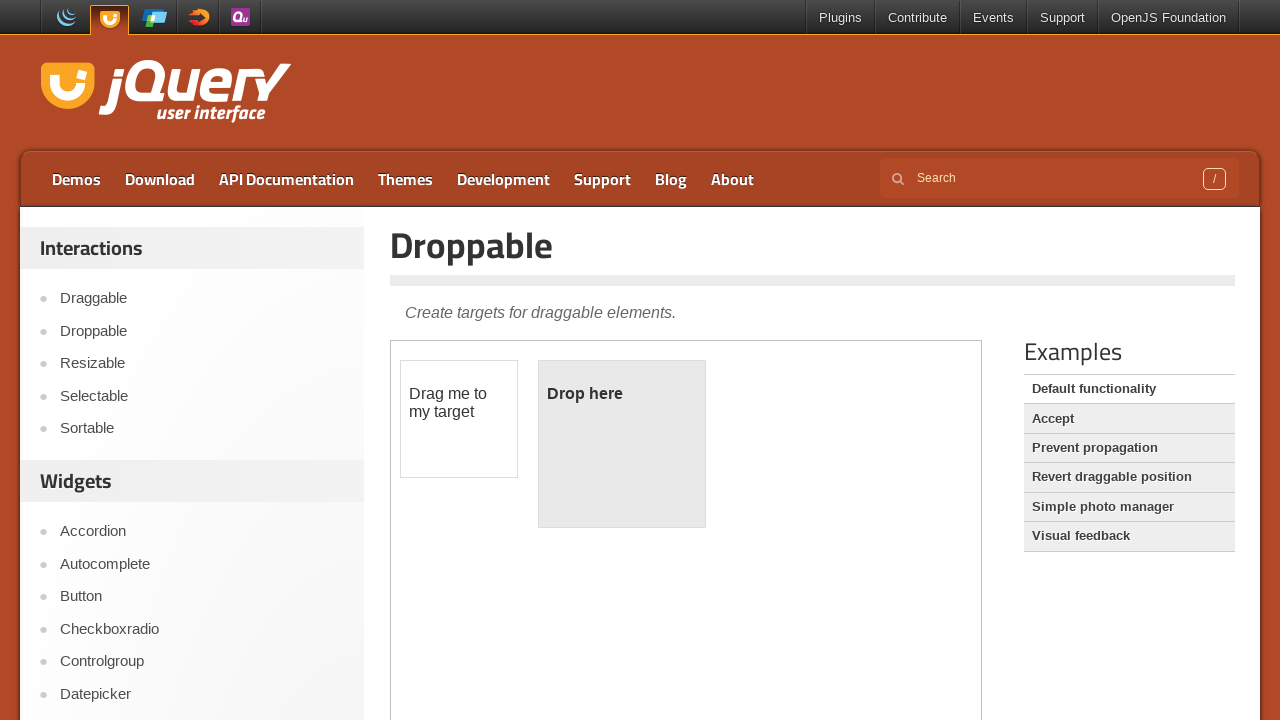

Retrieved link details: text='CDN by Fastly', href='https://www.fastly.com/'
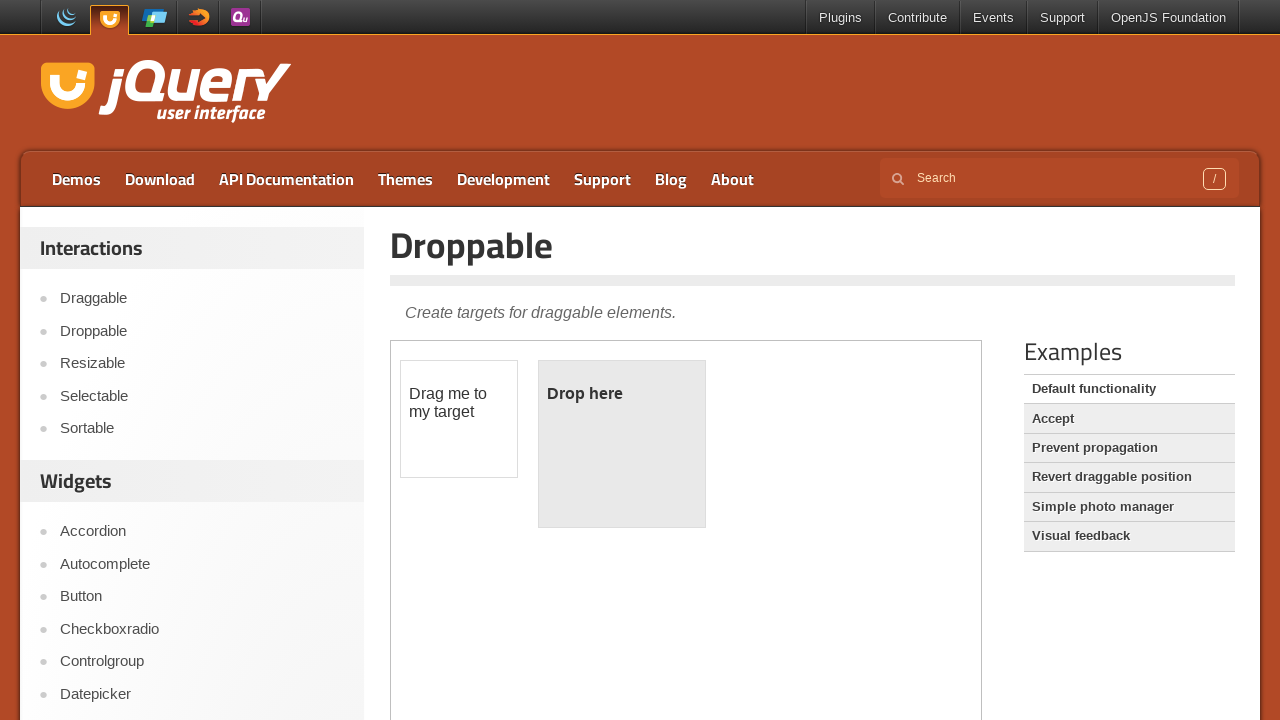

Retrieved link details: text='Powered by WordPress', href='https://wordpress.org/'
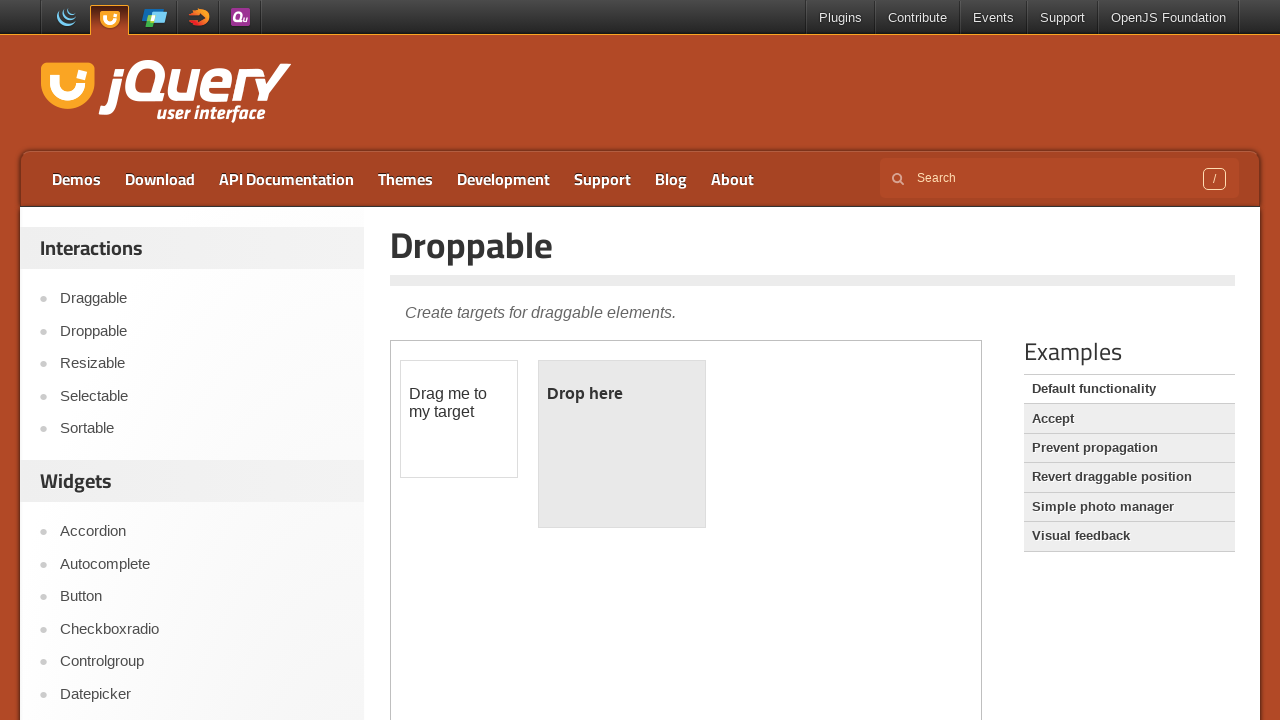

Found Sortable links on main page - count: 1
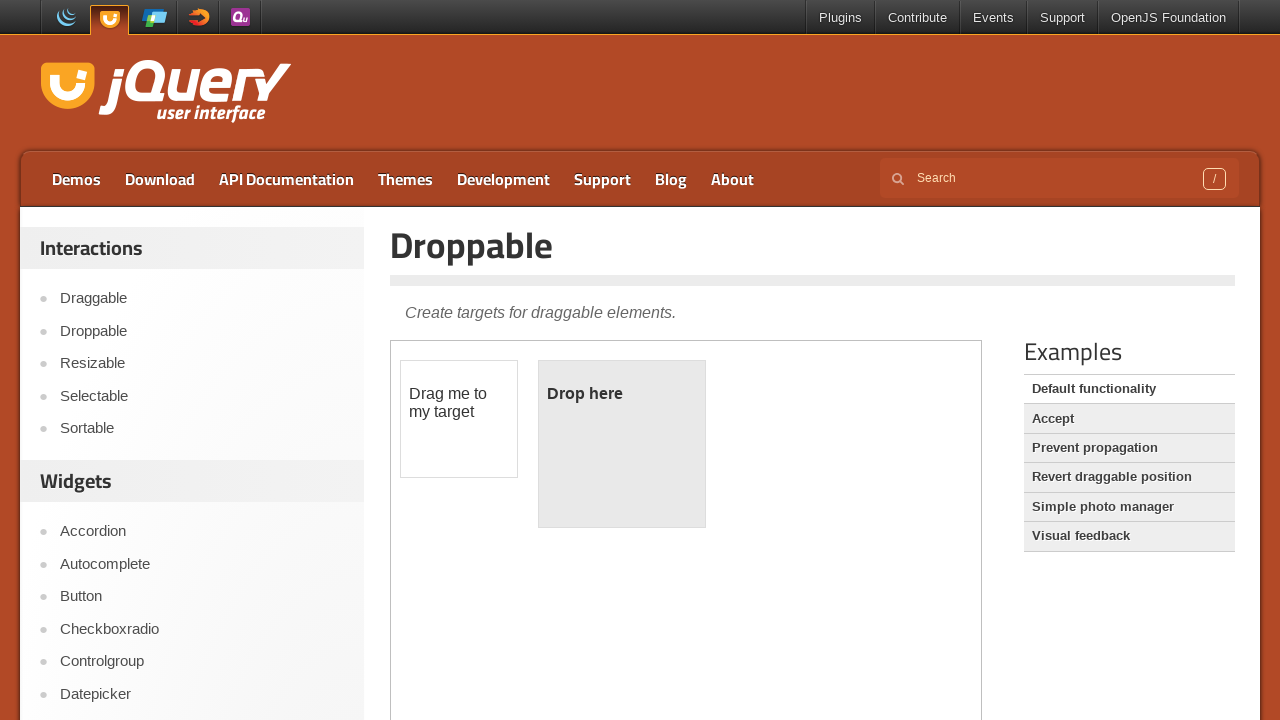

Located iframe with demo-frame class
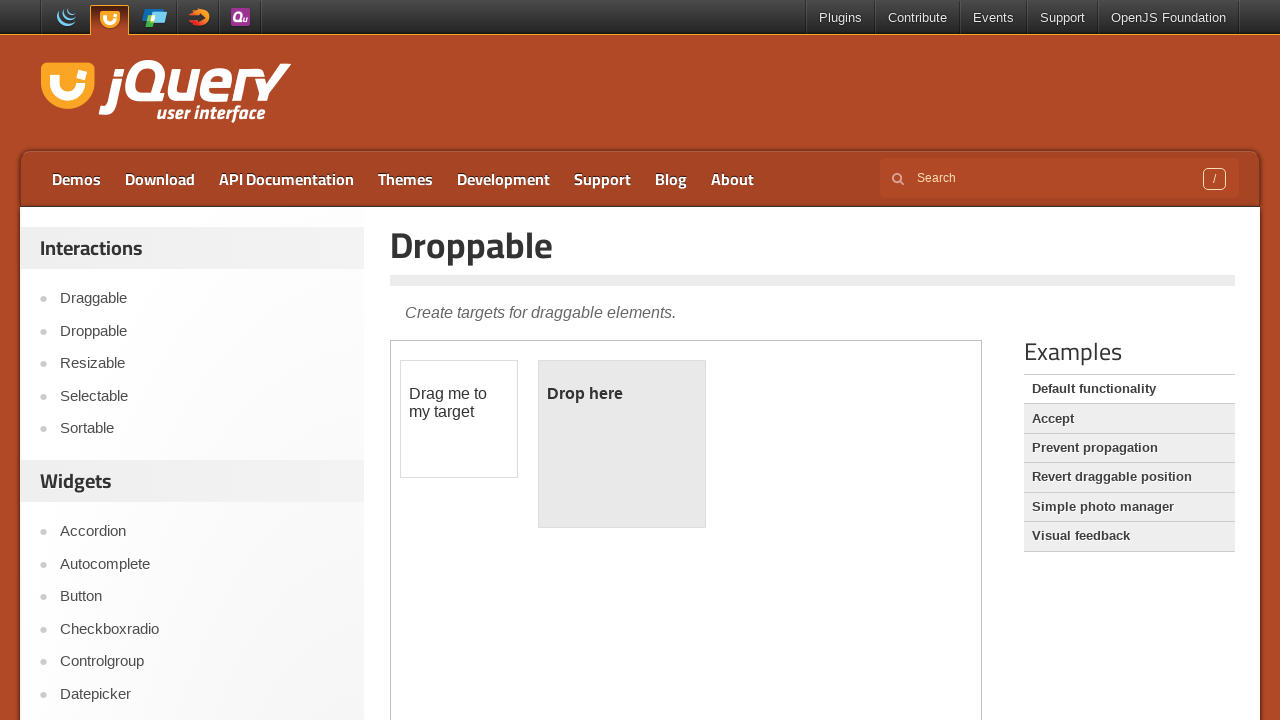

Located draggable element within iframe
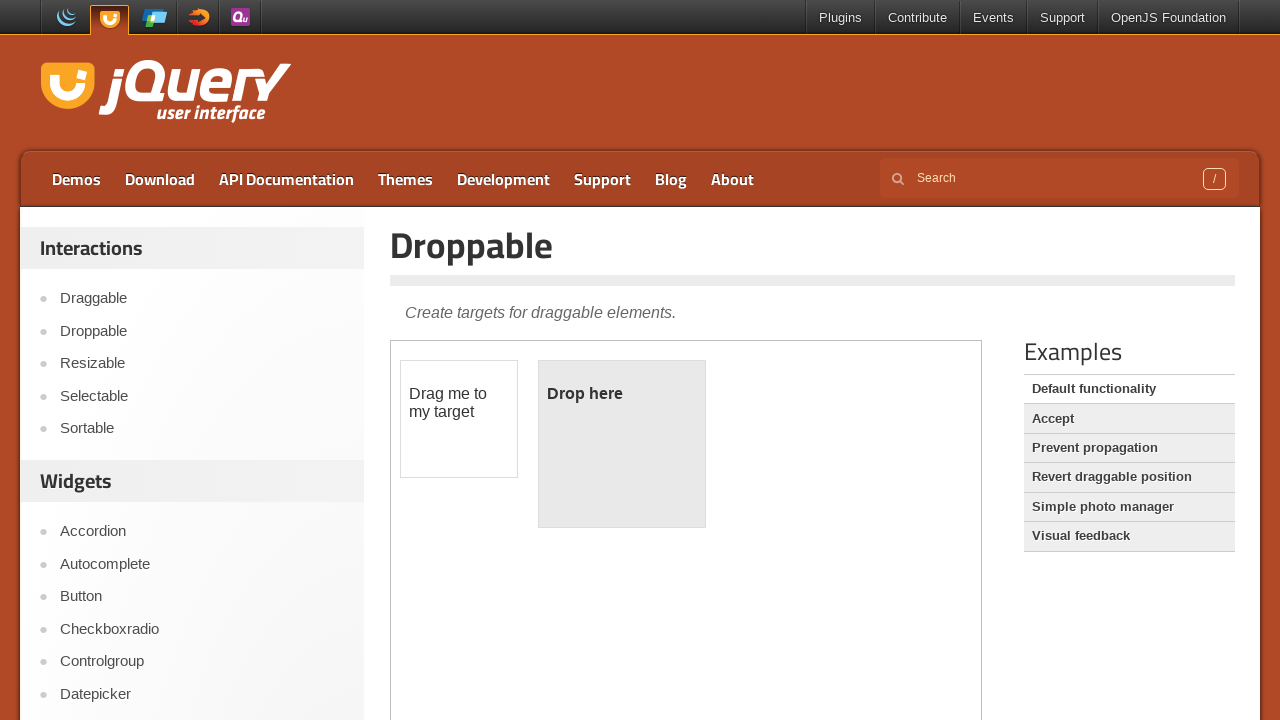

Located droppable element within iframe
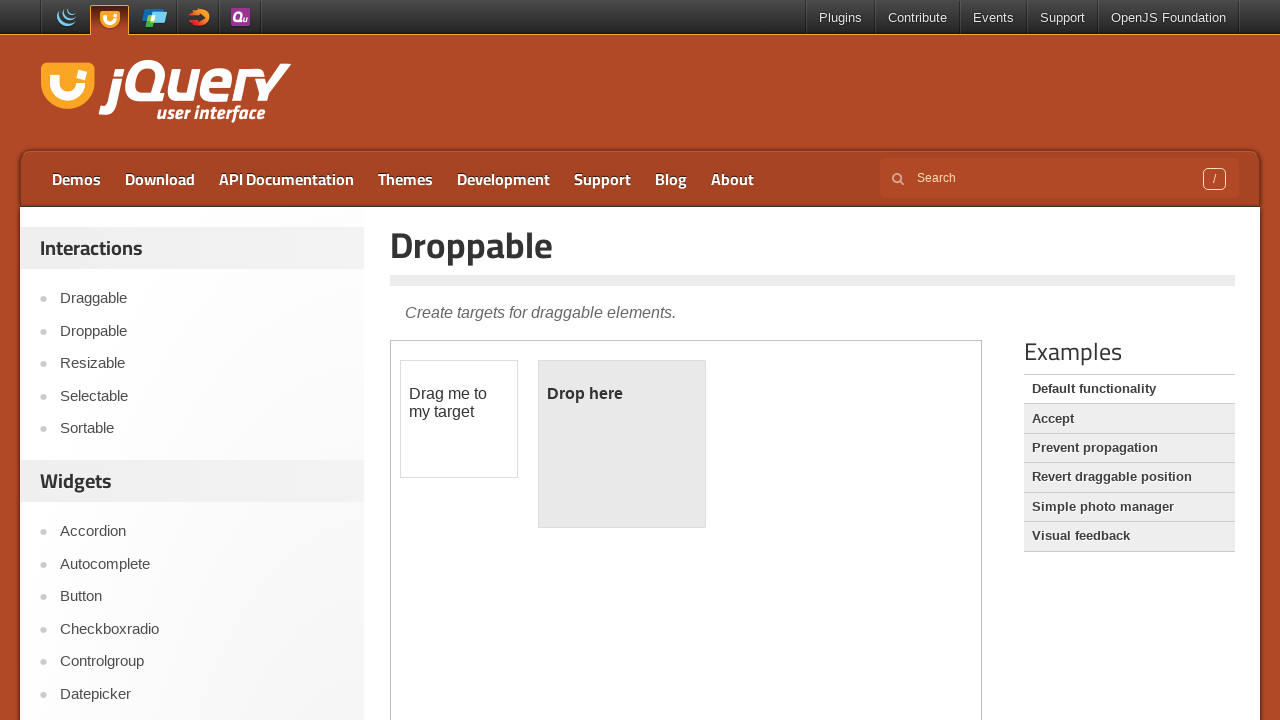

Performed drag and drop operation from draggable to droppable element at (622, 444)
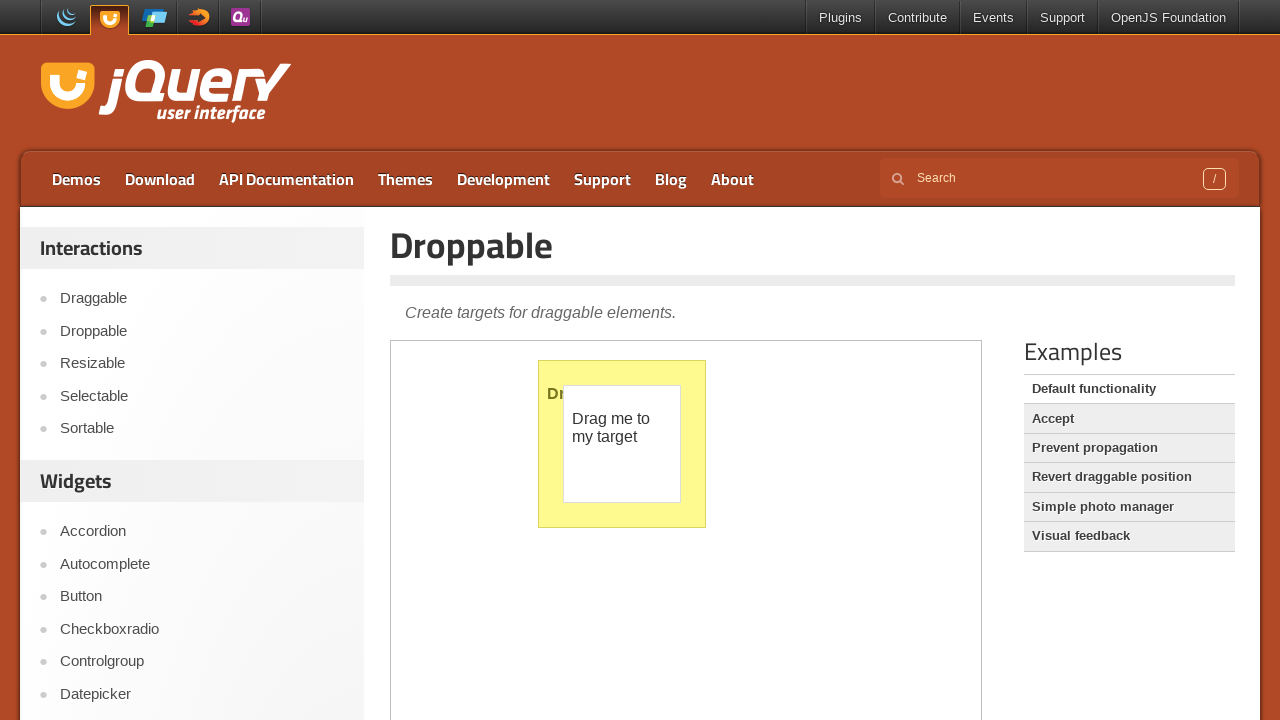

Found Sortable links inside iframe - count: 0
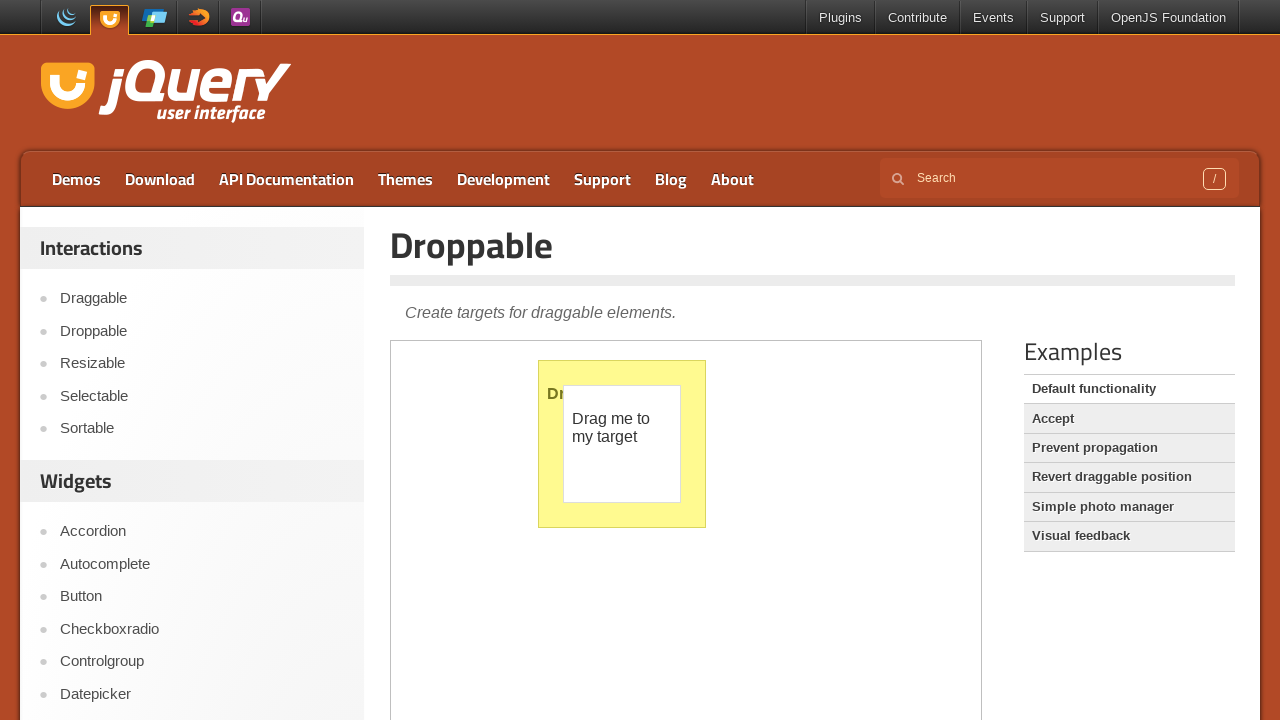

Returned to main content and found Sortable links - count: 1
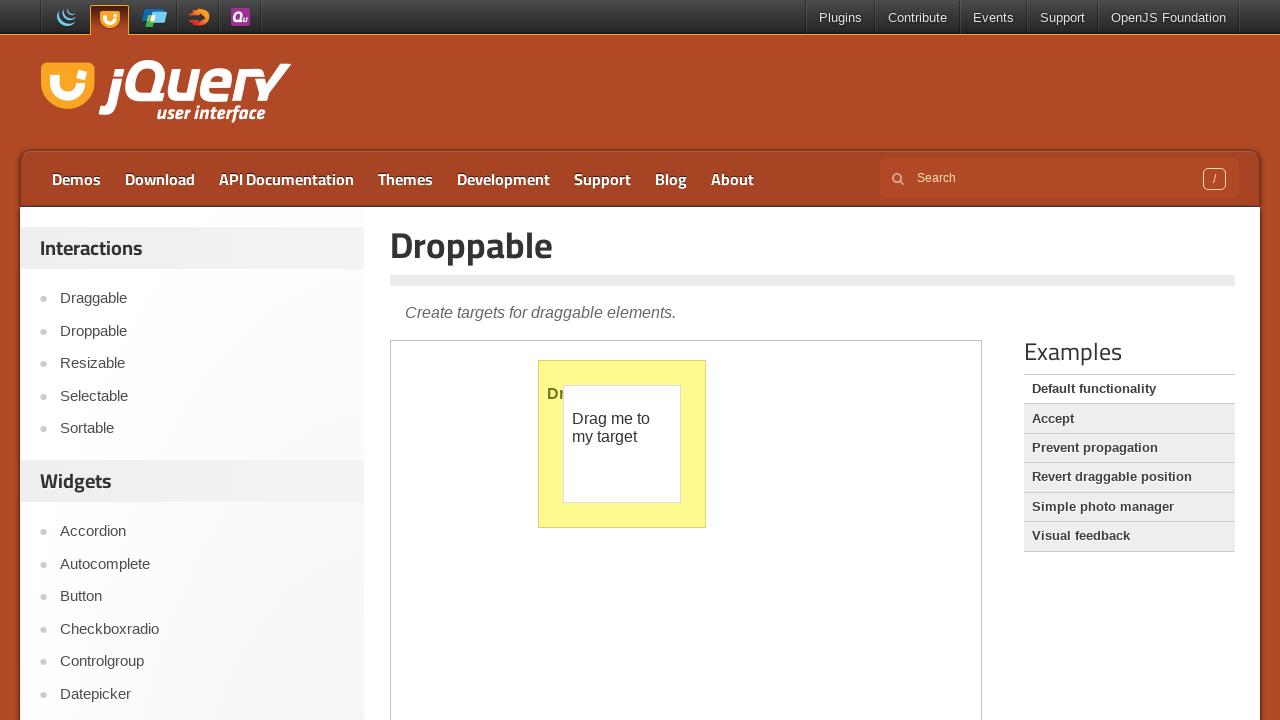

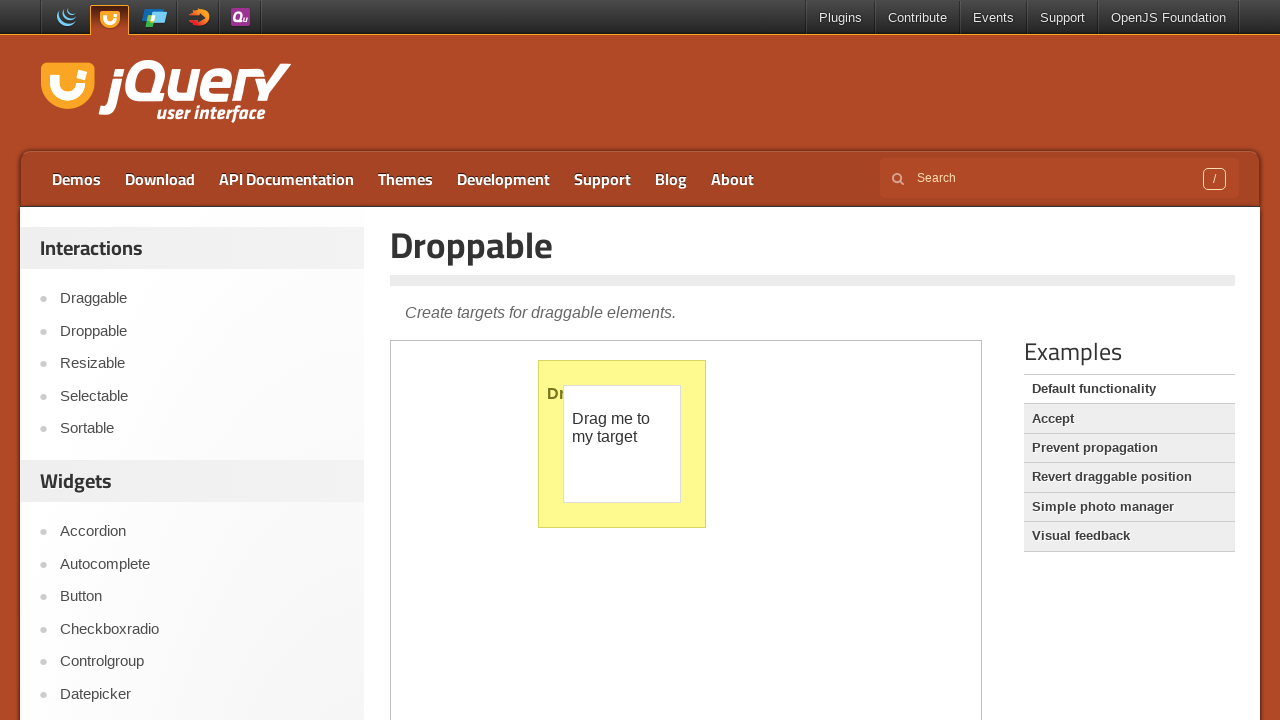